Tests checkbox functionality on GWT Showcase demo by randomly selecting checkboxes, printing their labels, and unchecking them. The test continues until Friday checkbox has been selected and unselected three times.

Starting URL: http://samples.gwtproject.org/samples/Showcase/Showcase.html#!CwCheckBox

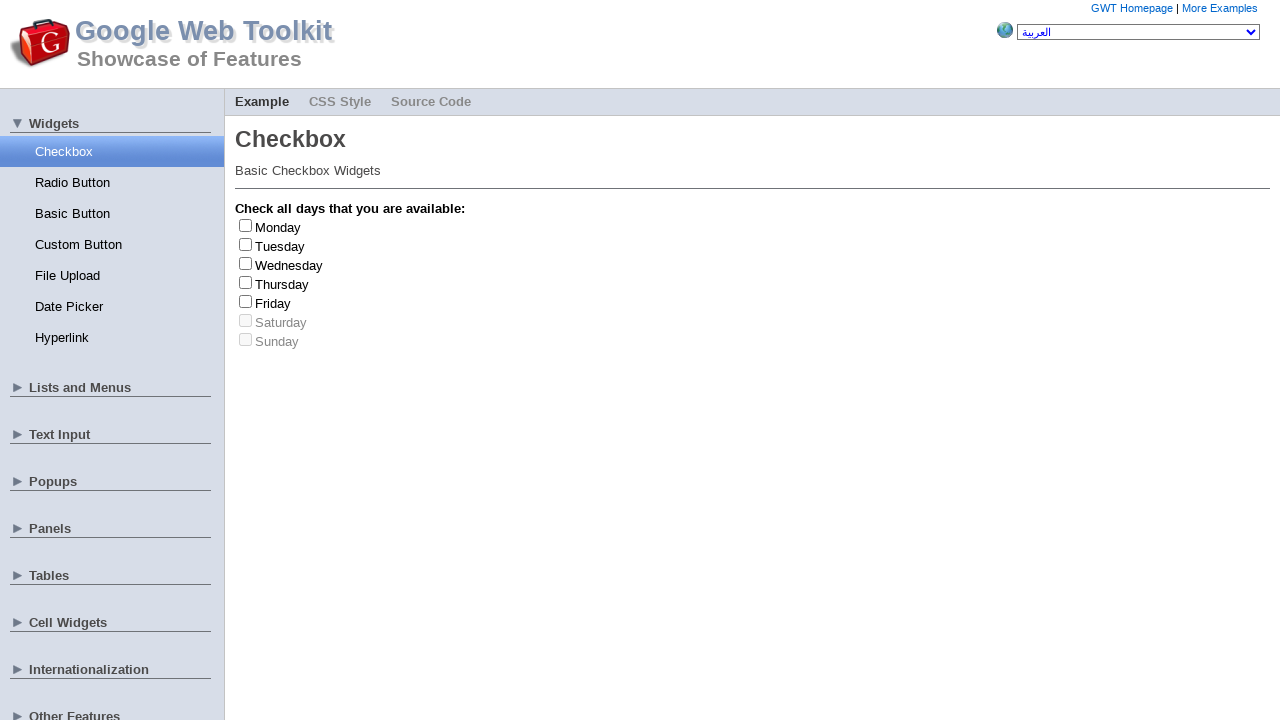

Waited for page to load (2000ms timeout)
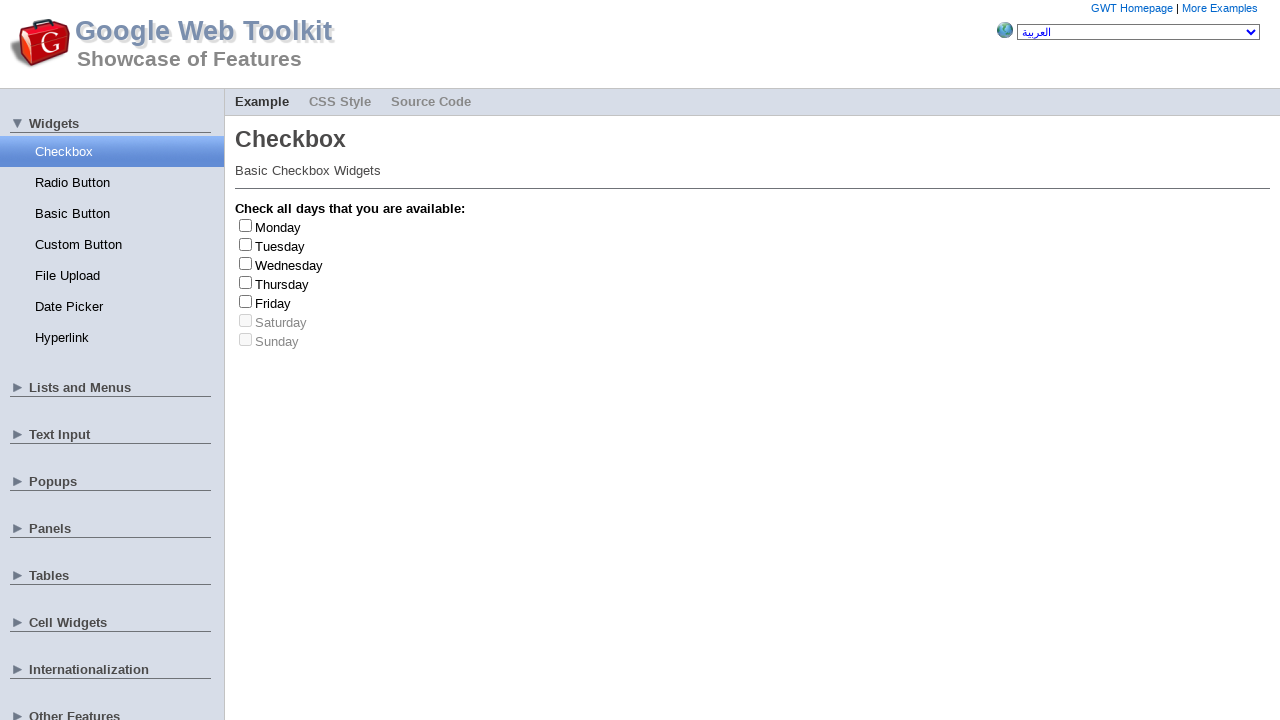

Located all checkbox elements
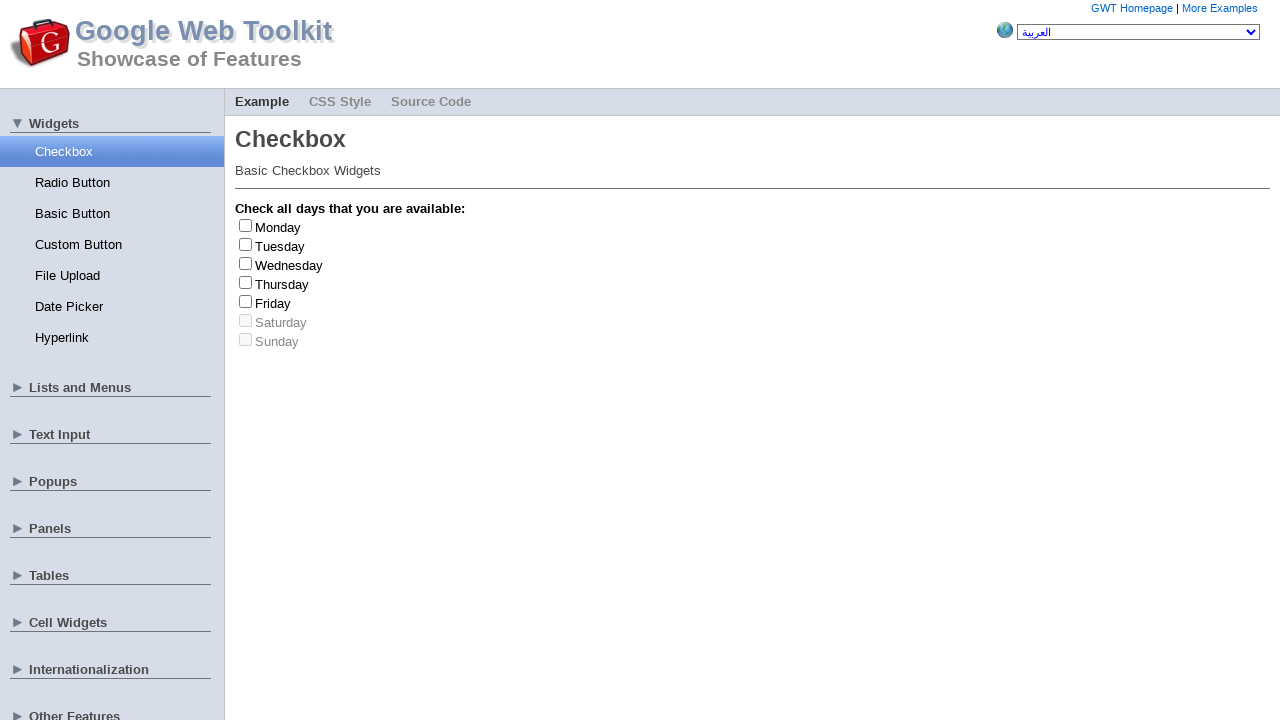

Located all checkbox labels
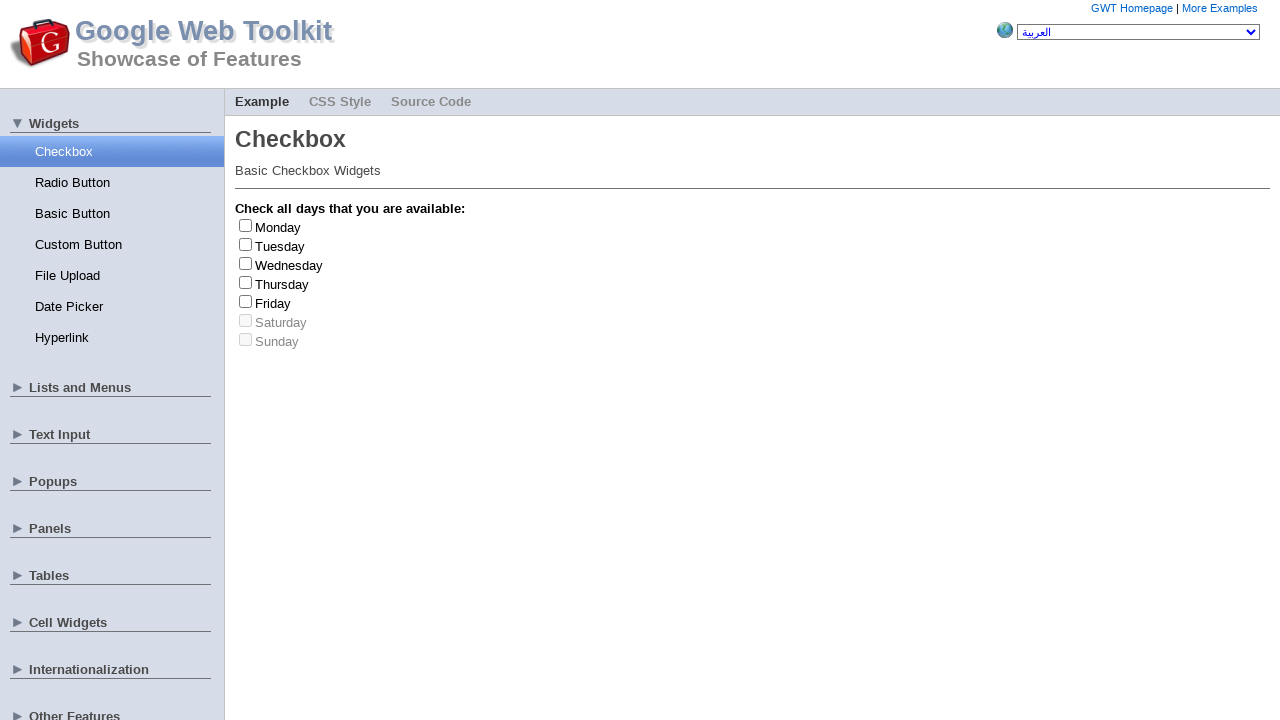

Found 7 checkboxes on the page
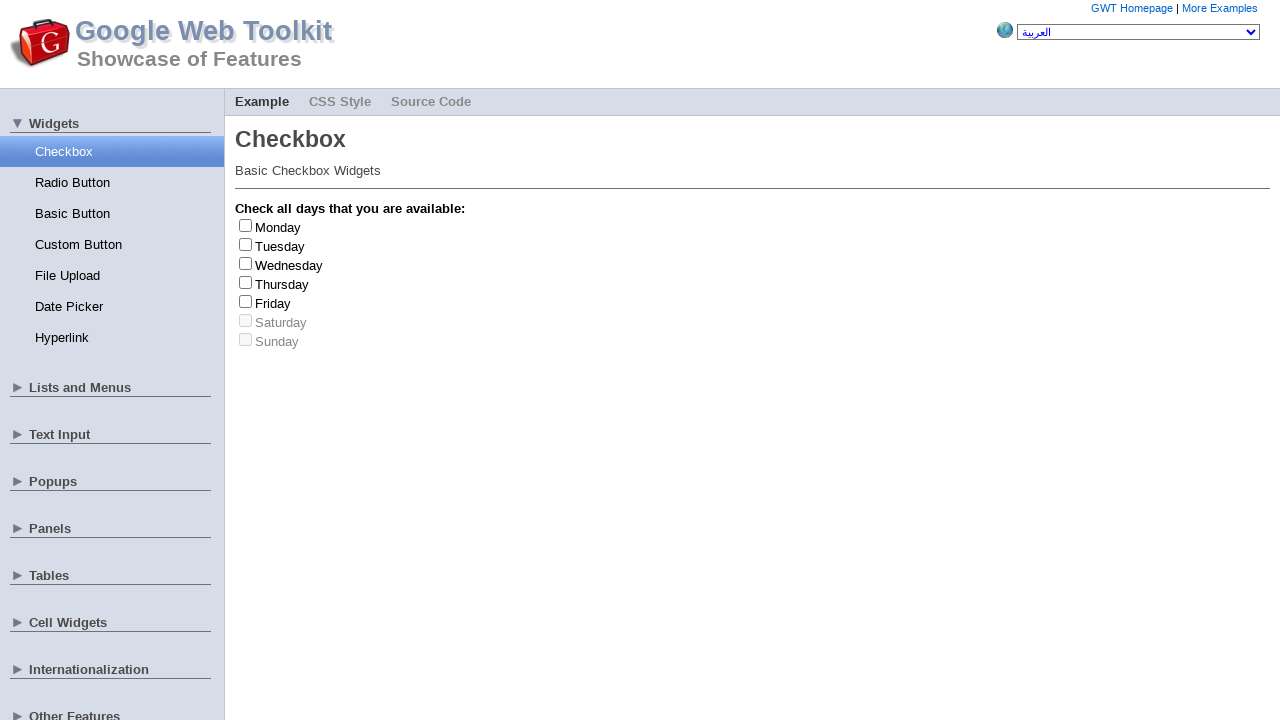

Selected random checkbox index 1
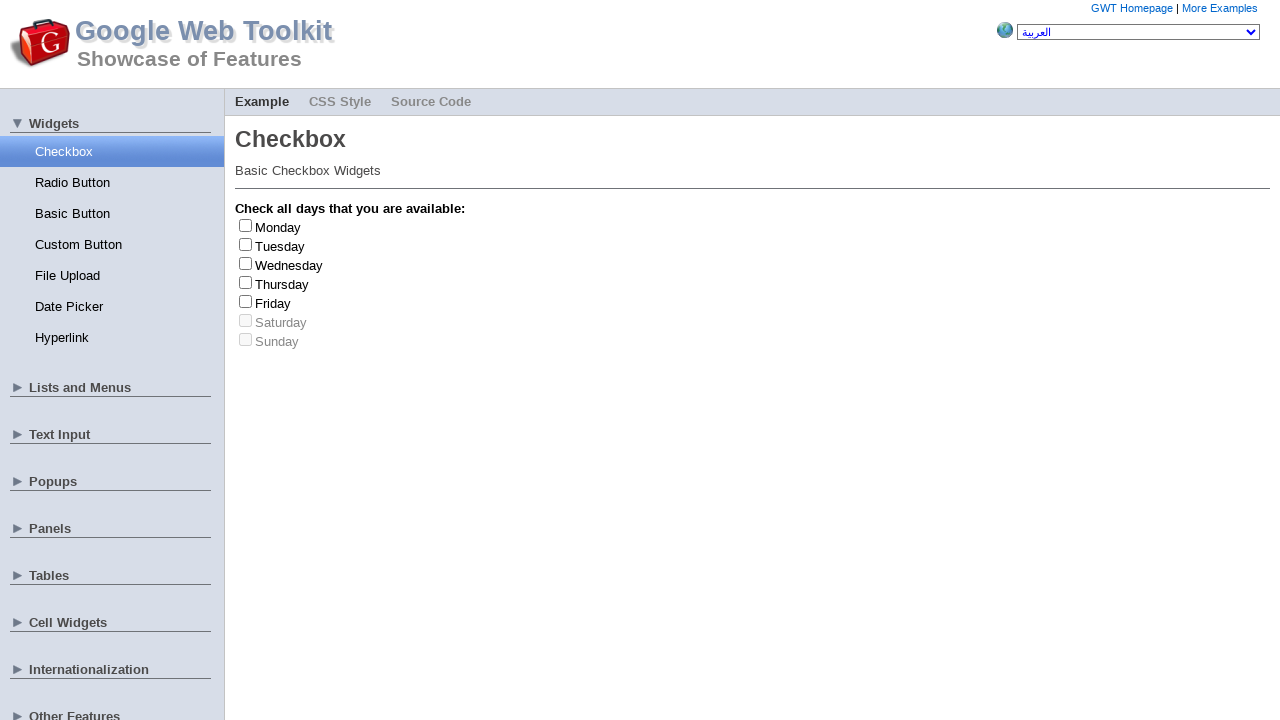

Verified checkbox at index 1 is enabled
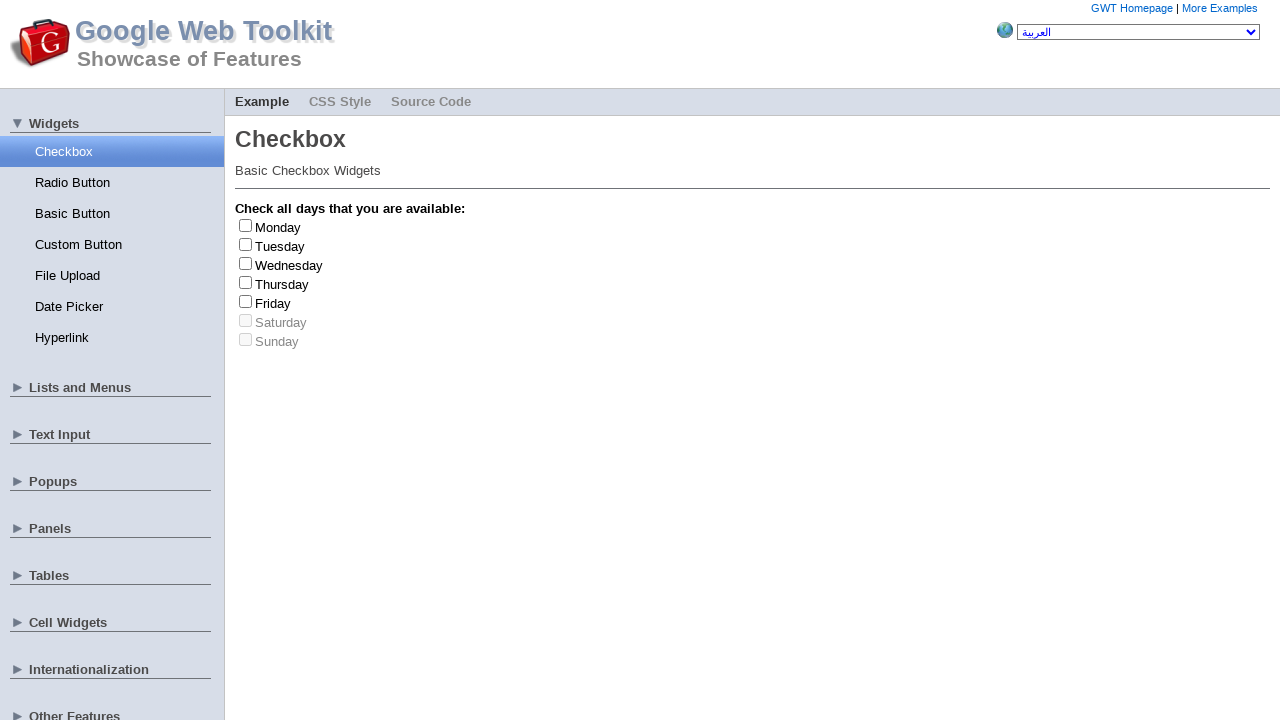

Clicked checkbox to check it at (246, 244) on input[type='checkbox'] >> nth=1
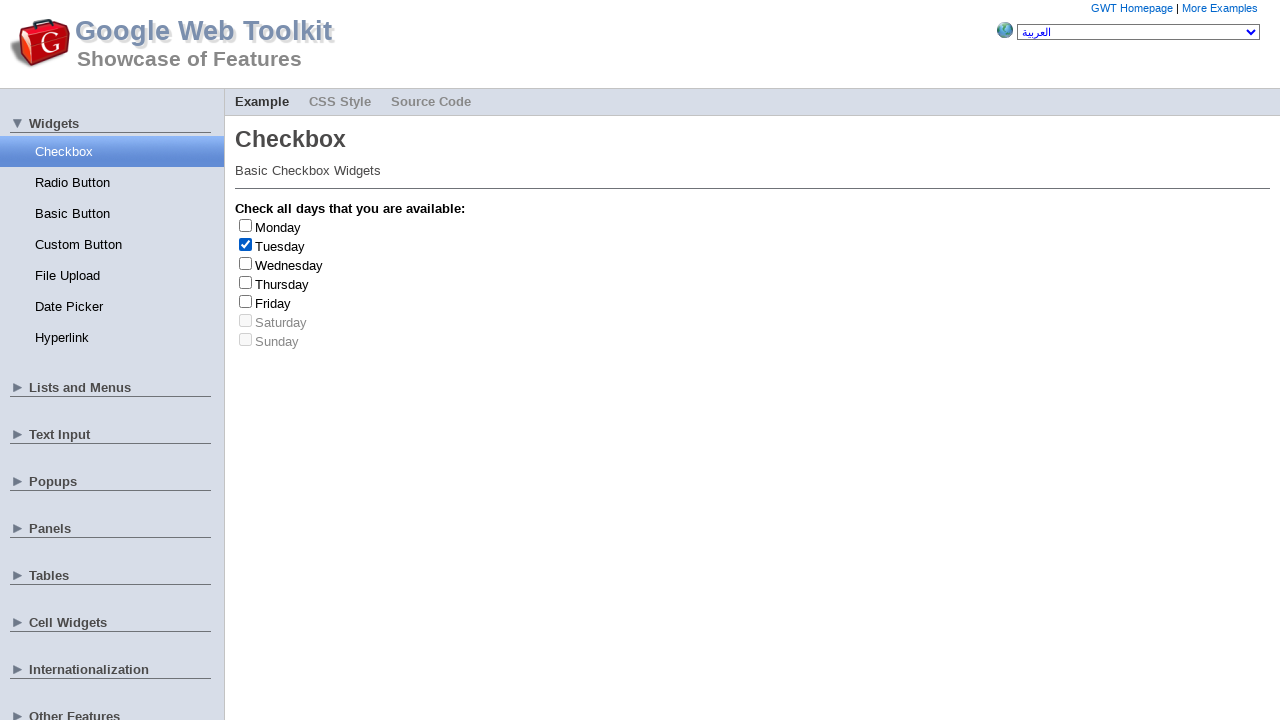

Retrieved label text: Tuesday
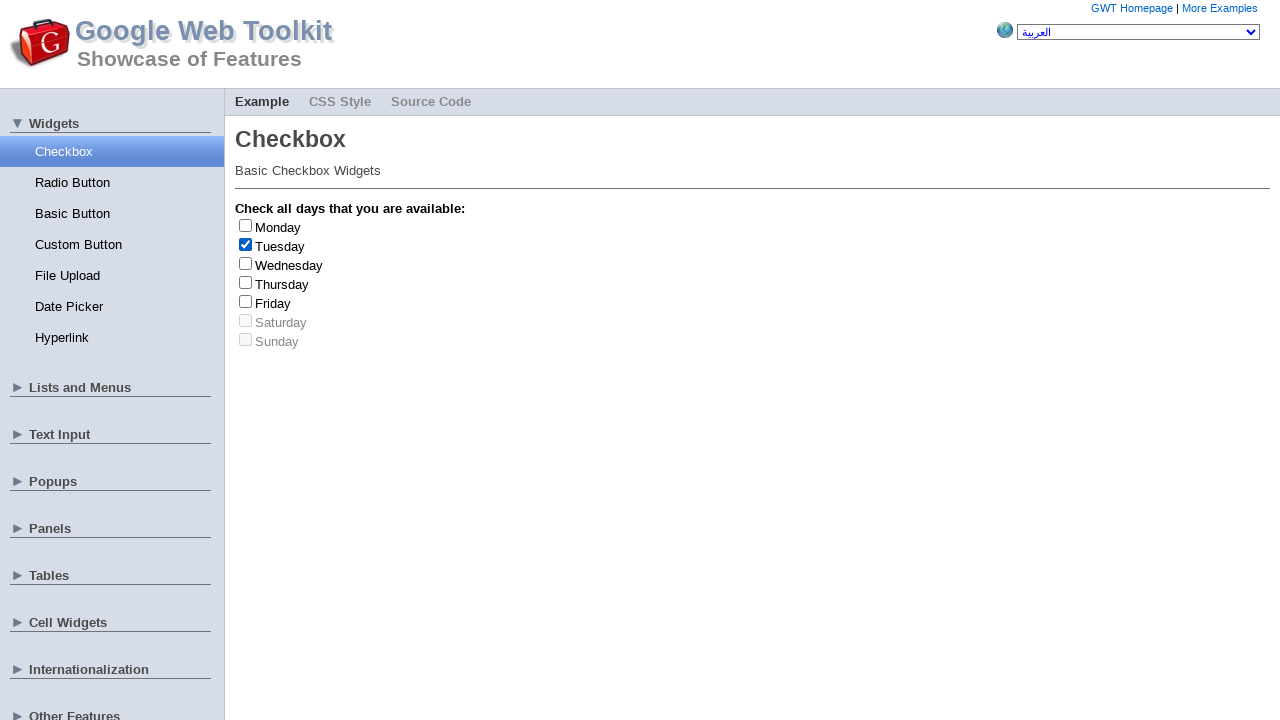

Clicked checkbox to uncheck it at (246, 244) on input[type='checkbox'] >> nth=1
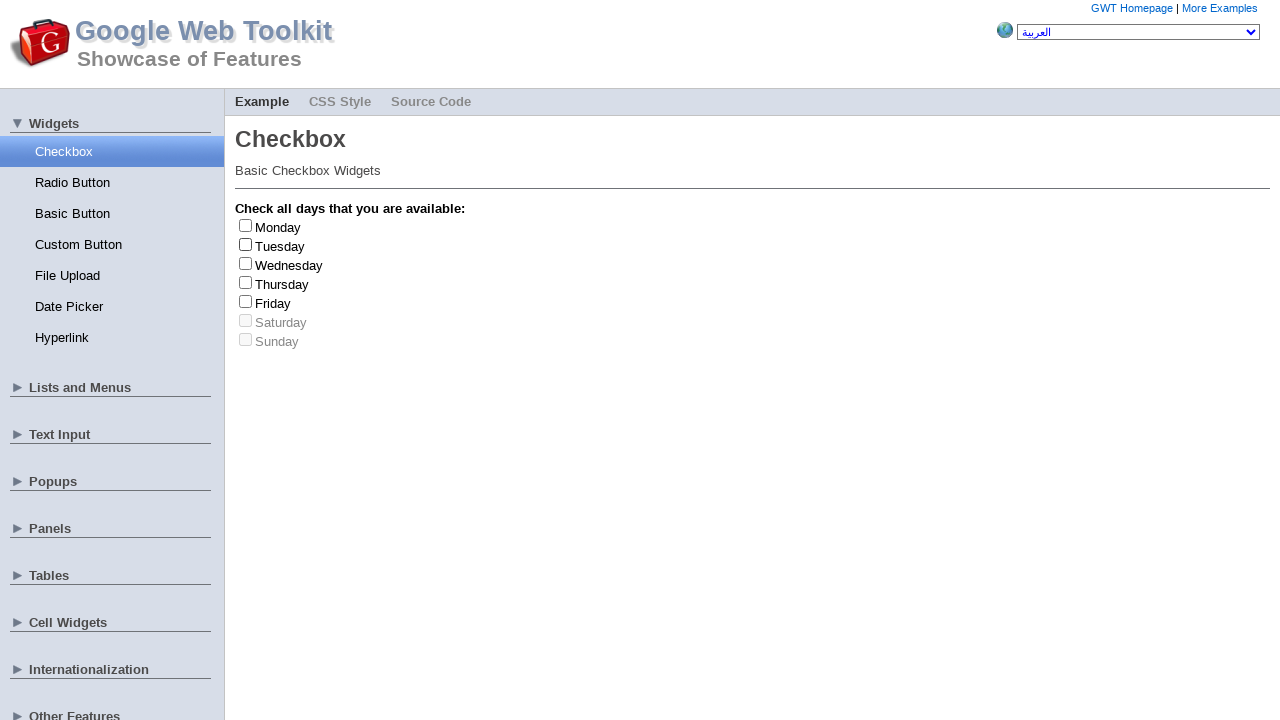

Selected random checkbox index 0
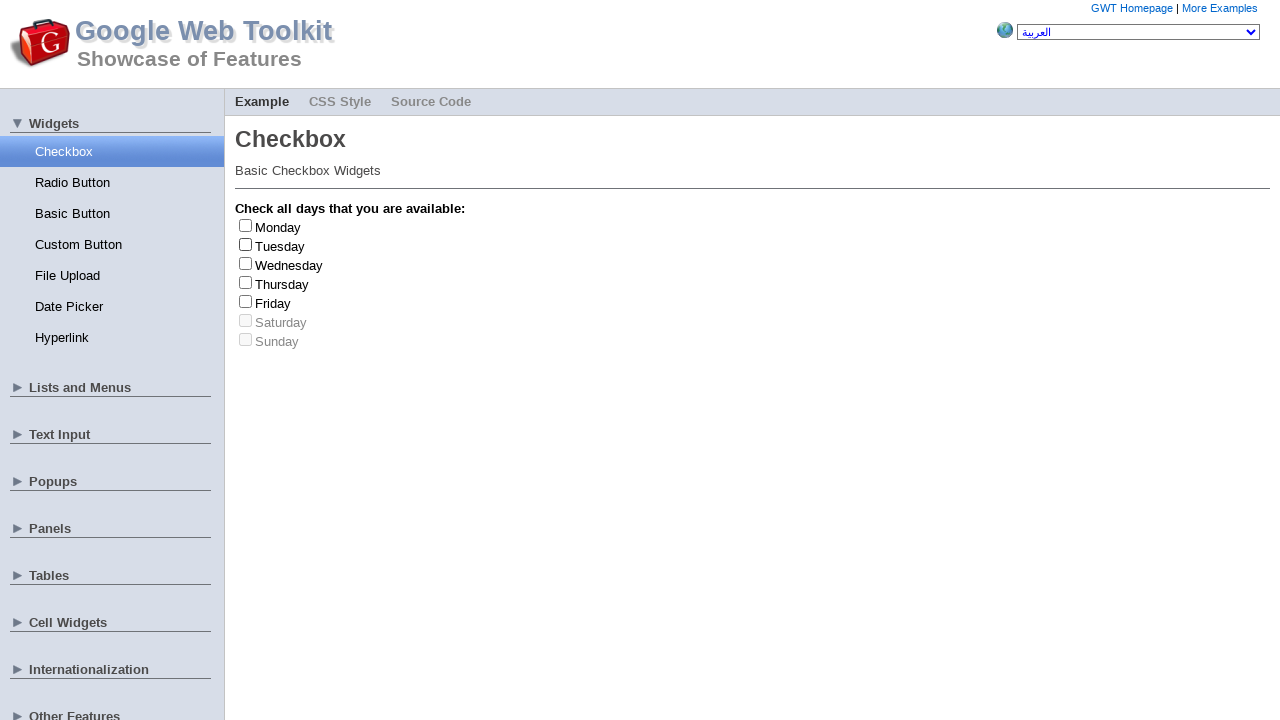

Verified checkbox at index 0 is enabled
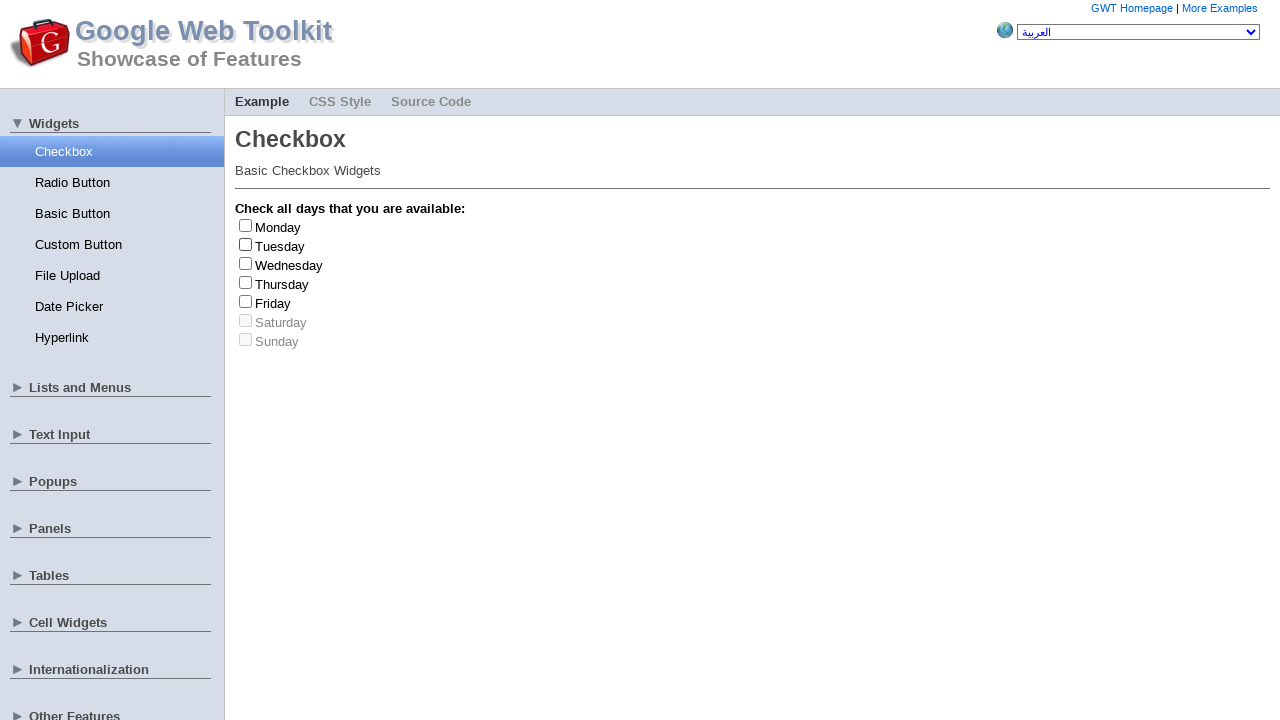

Clicked checkbox to check it at (246, 225) on input[type='checkbox'] >> nth=0
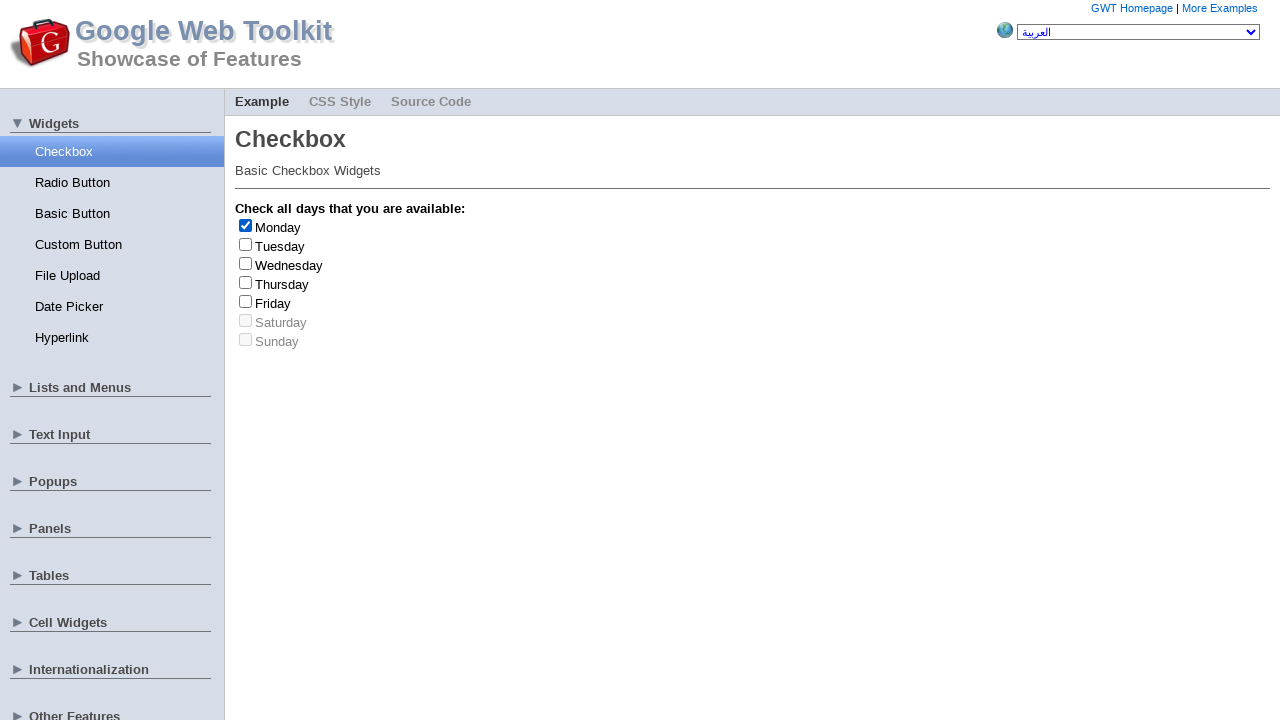

Retrieved label text: Monday
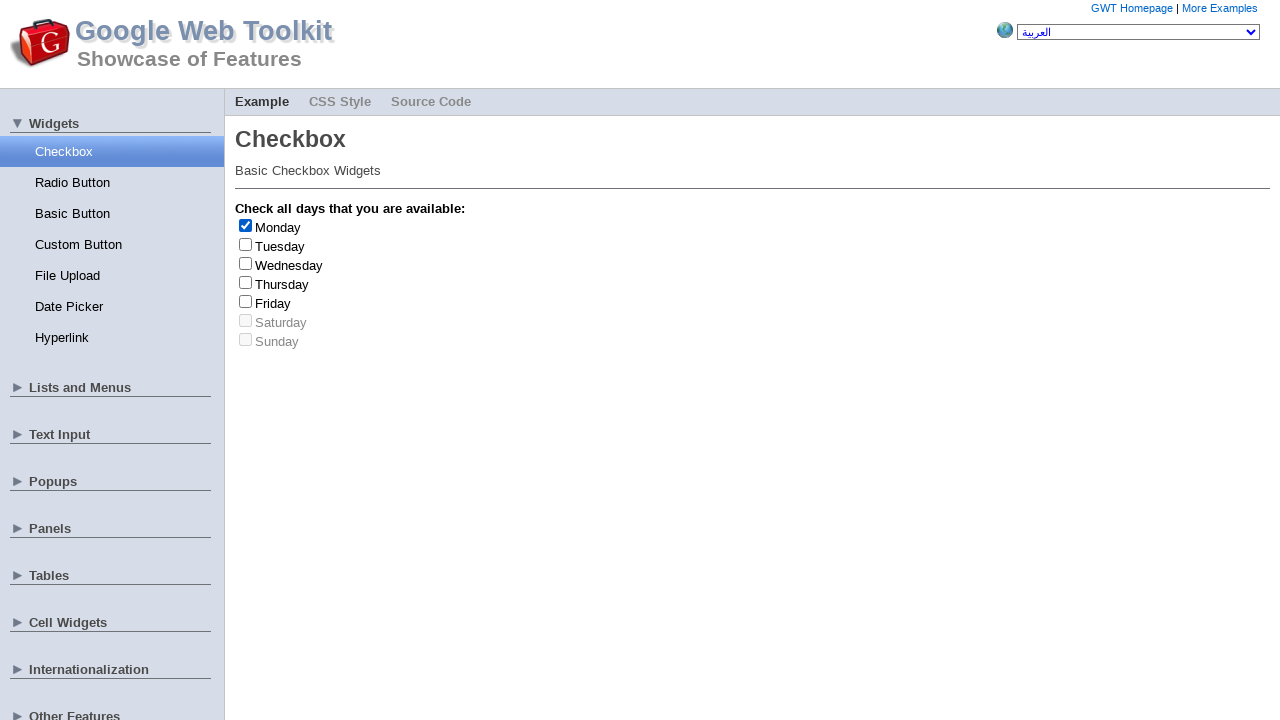

Clicked checkbox to uncheck it at (246, 225) on input[type='checkbox'] >> nth=0
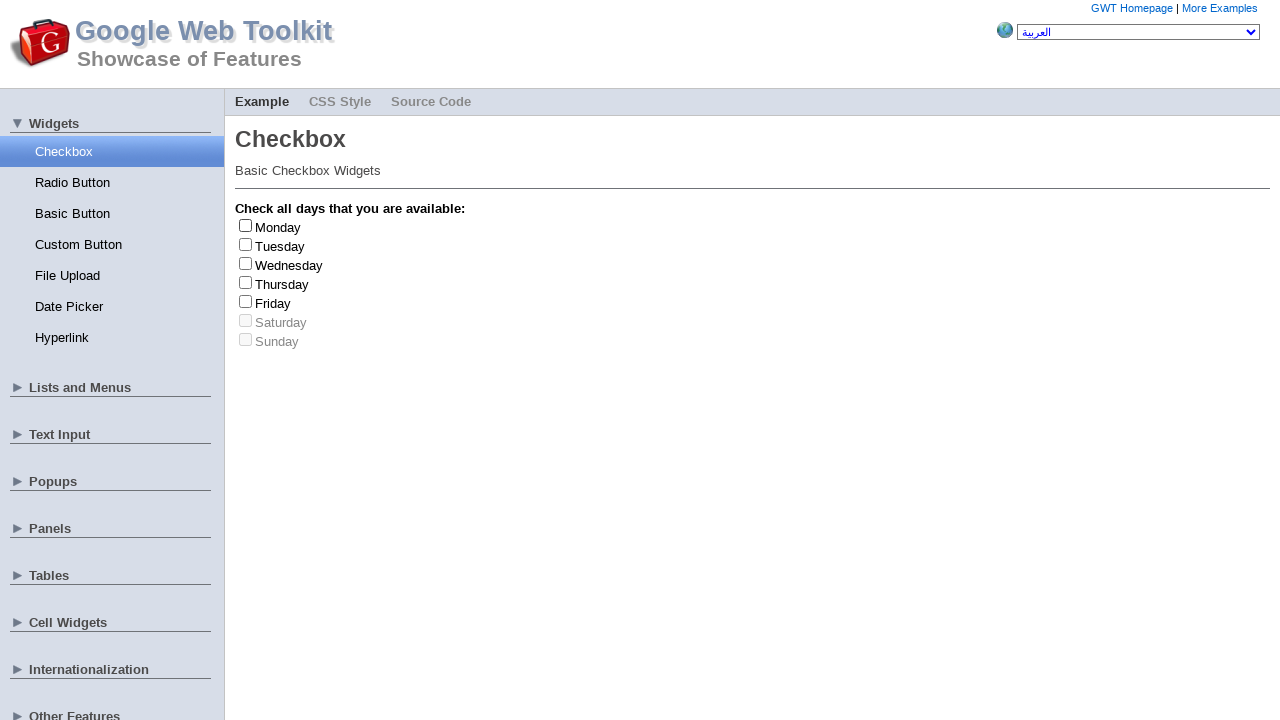

Selected random checkbox index 5
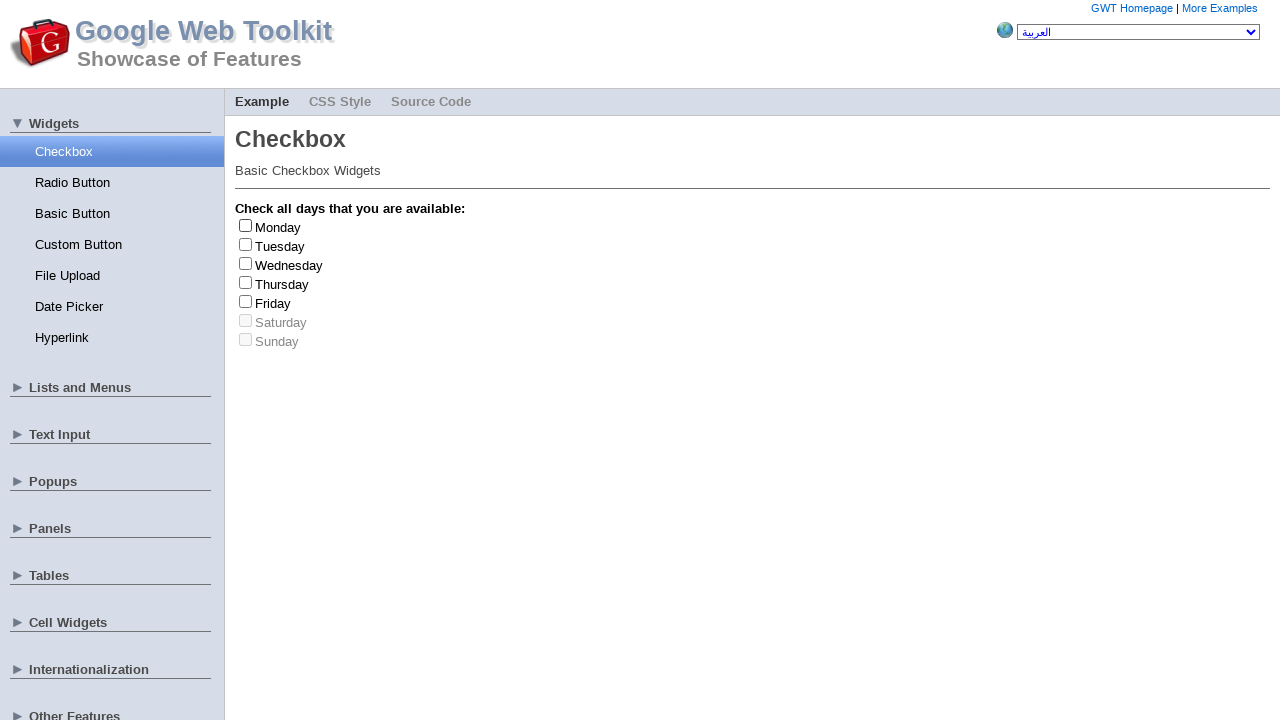

Selected random checkbox index 0
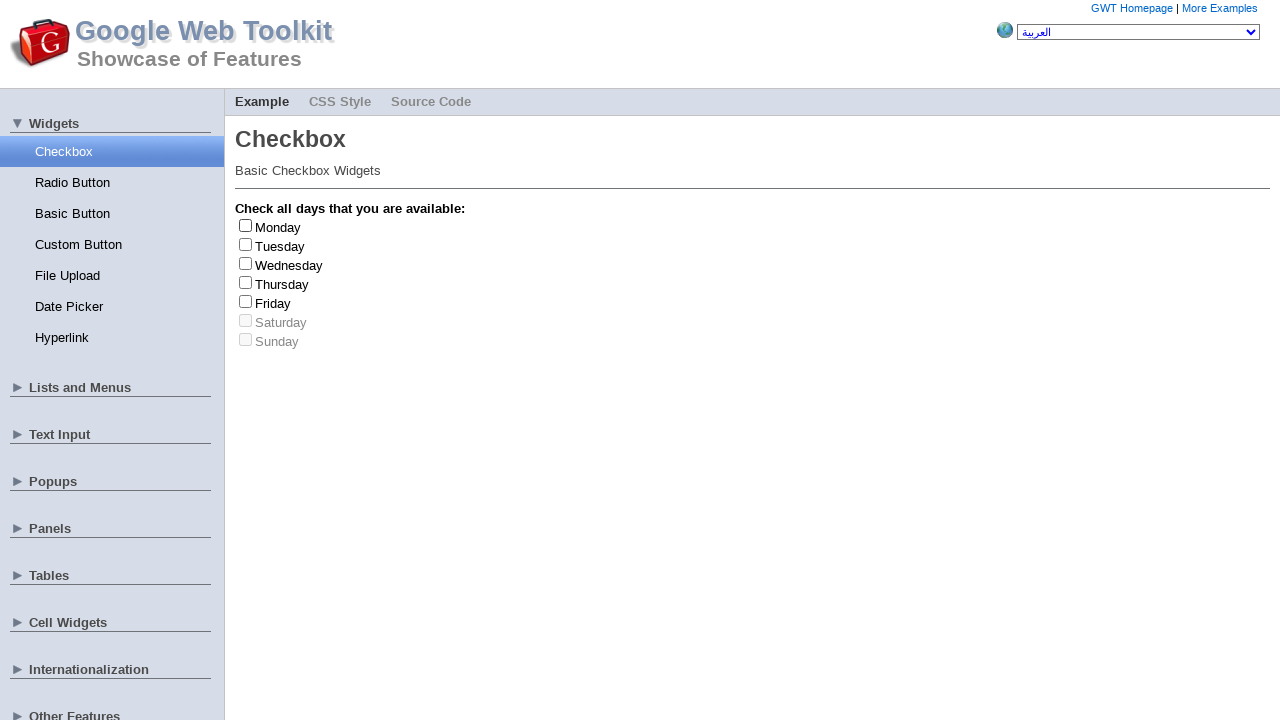

Verified checkbox at index 0 is enabled
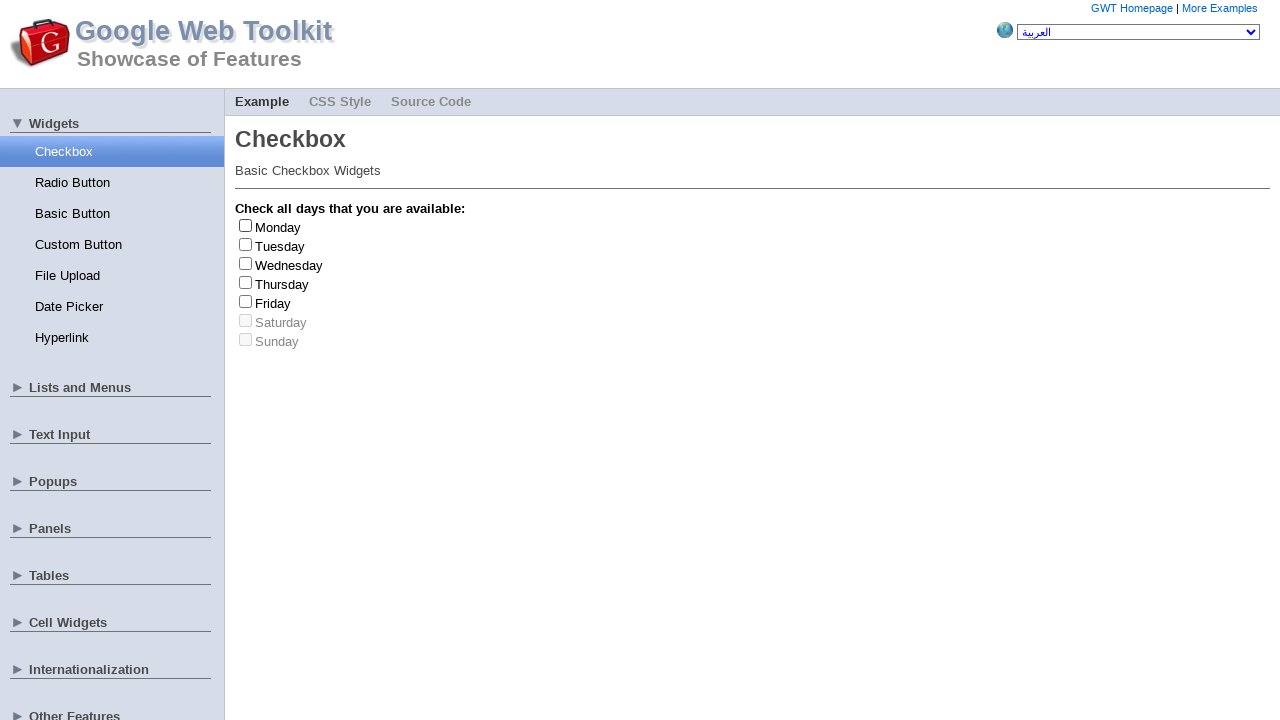

Clicked checkbox to check it at (246, 225) on input[type='checkbox'] >> nth=0
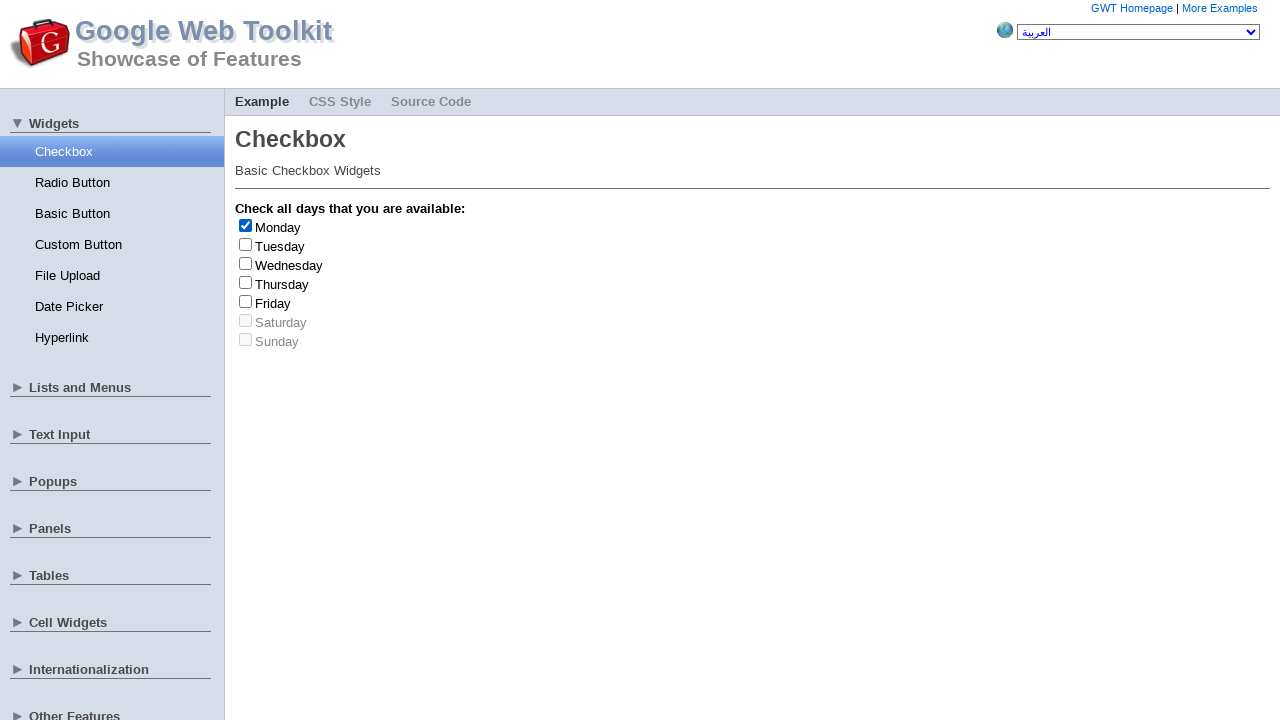

Retrieved label text: Monday
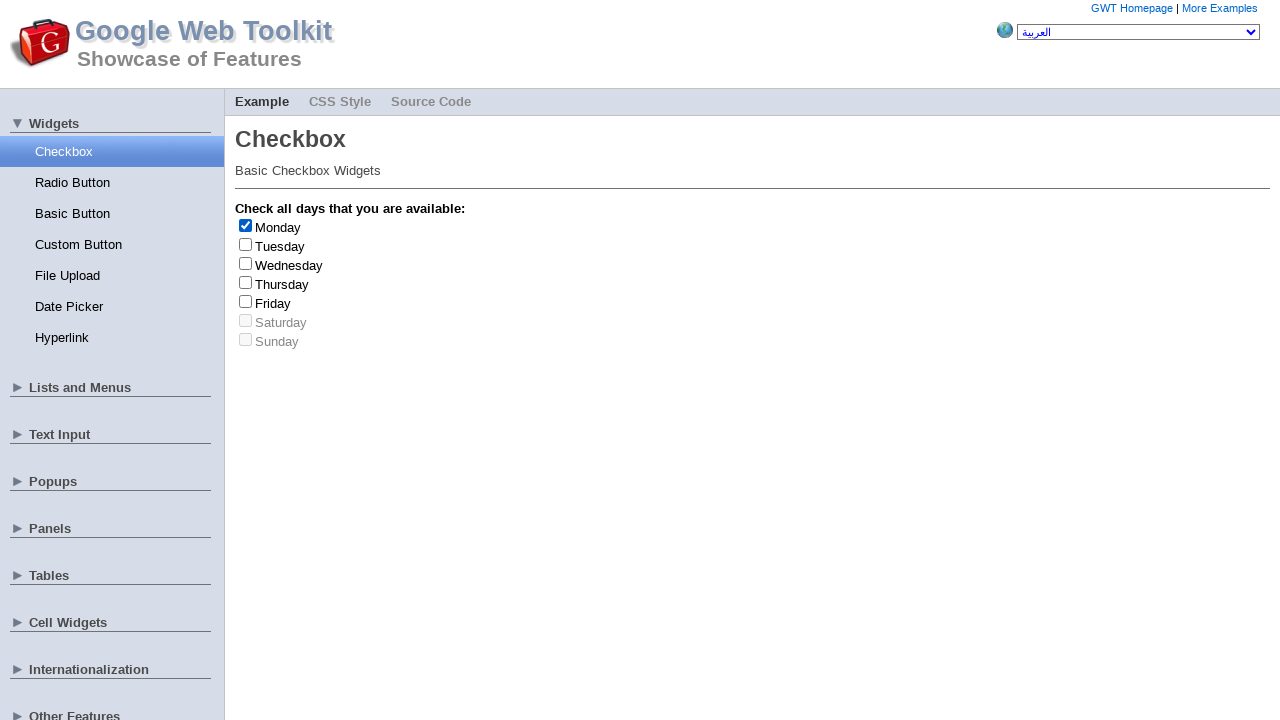

Clicked checkbox to uncheck it at (246, 225) on input[type='checkbox'] >> nth=0
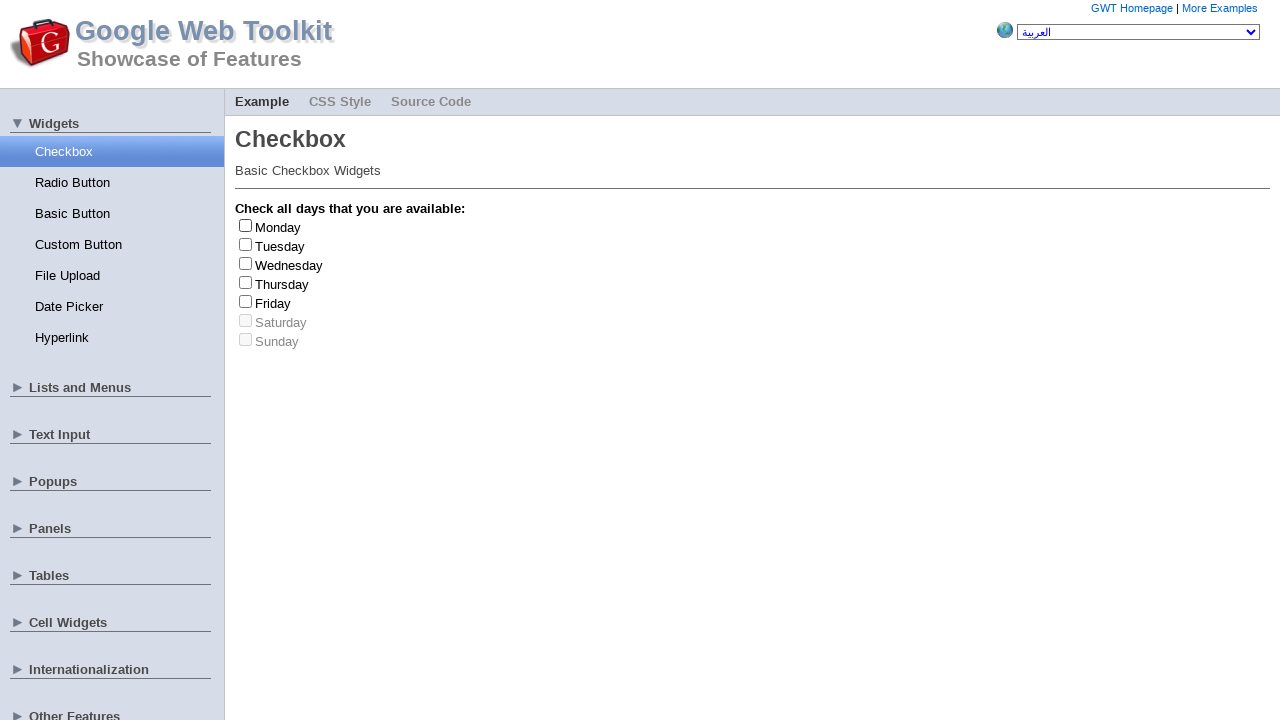

Selected random checkbox index 4
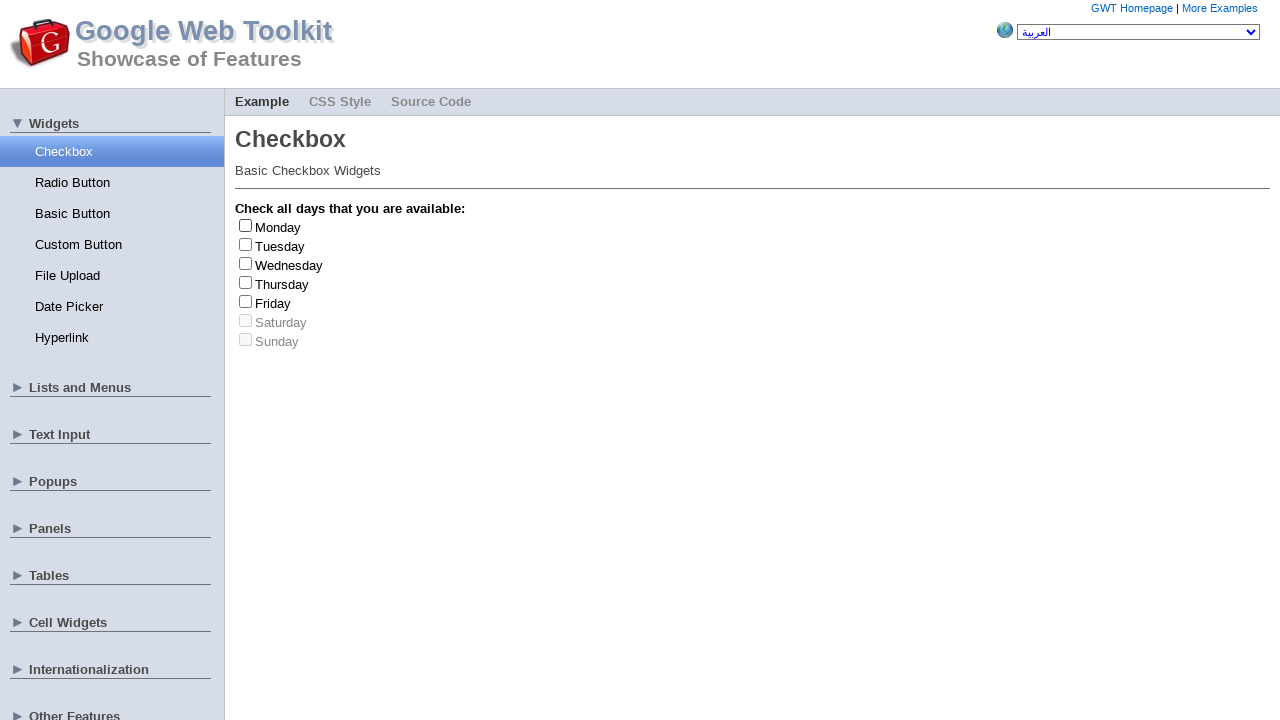

Verified checkbox at index 4 is enabled
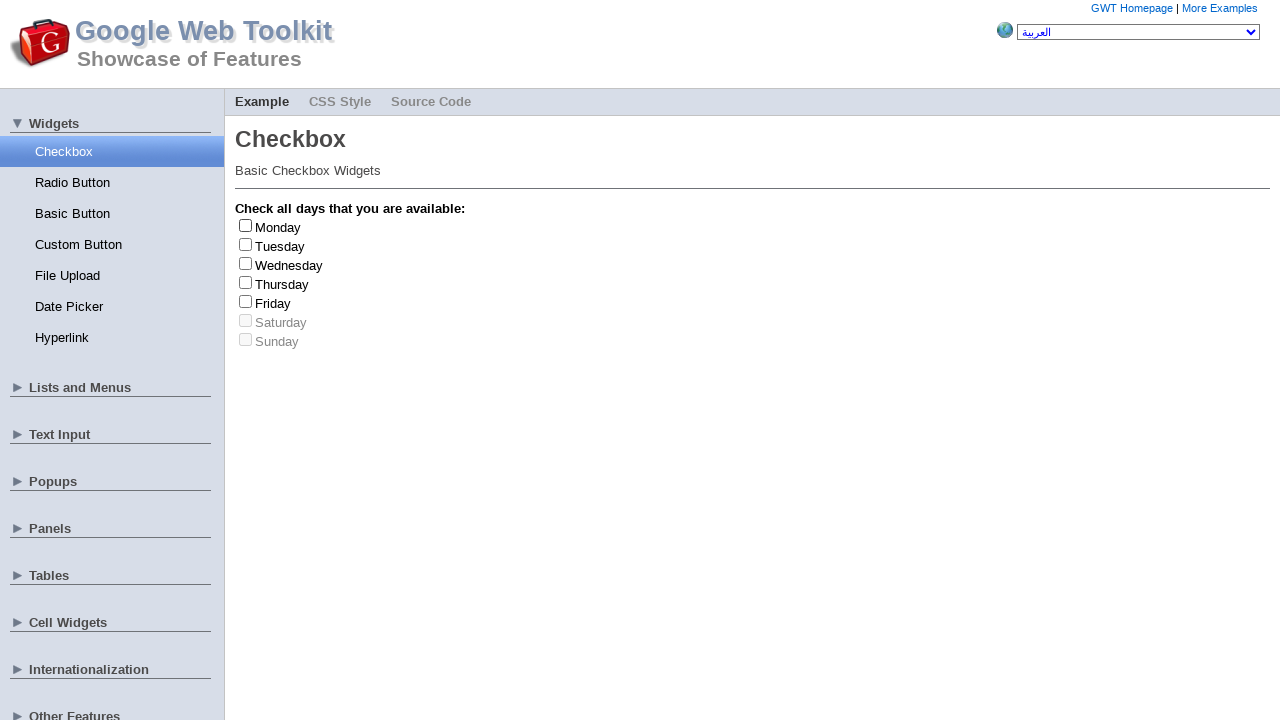

Clicked checkbox to check it at (246, 301) on input[type='checkbox'] >> nth=4
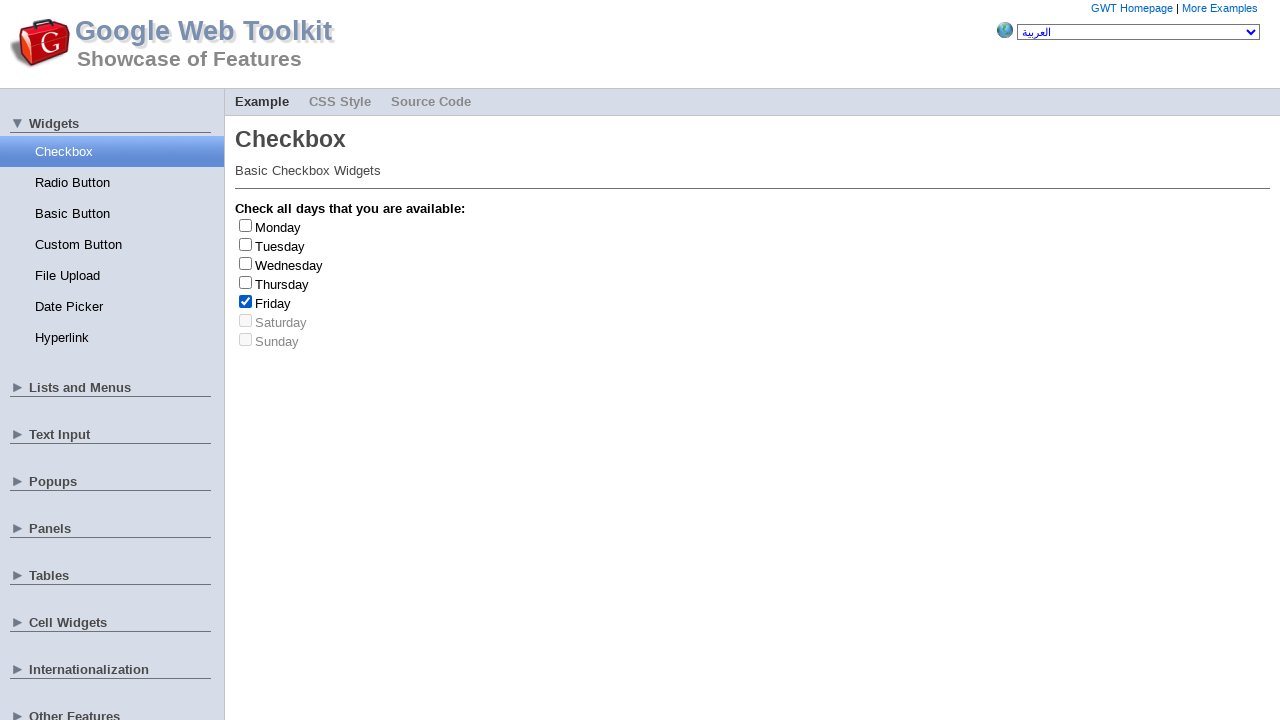

Retrieved label text: Friday
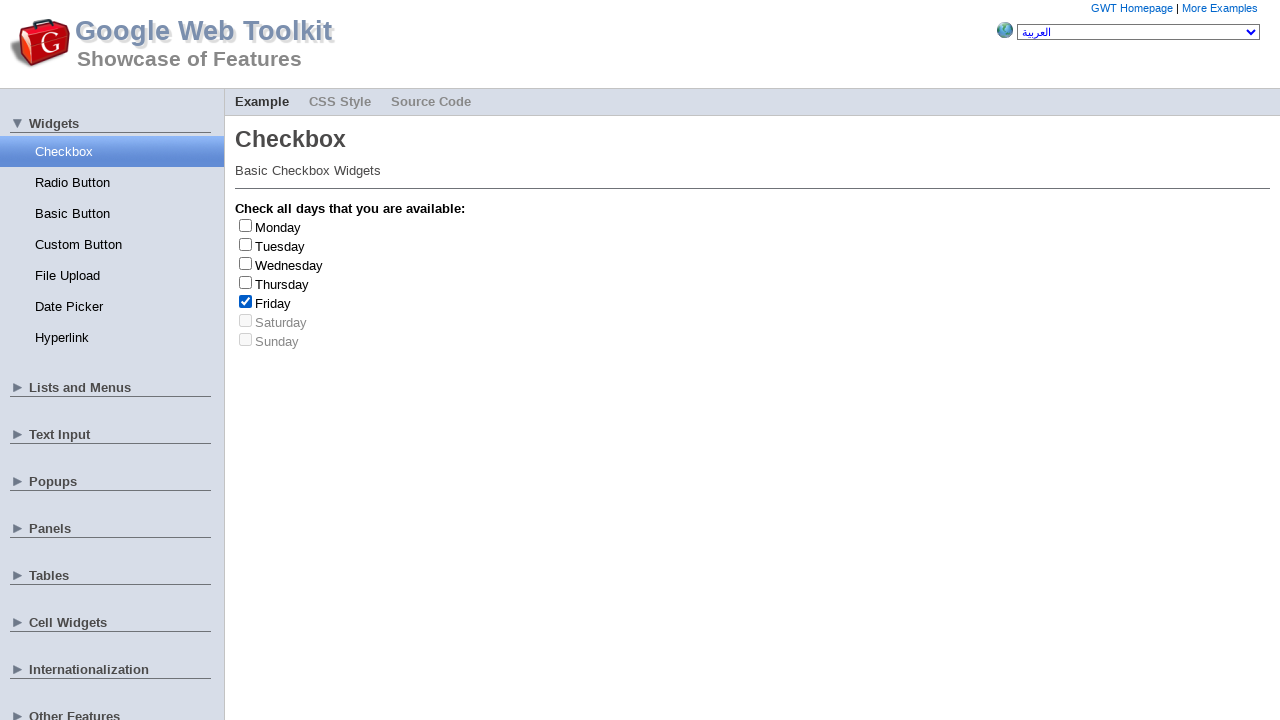

Clicked checkbox to uncheck it at (246, 301) on input[type='checkbox'] >> nth=4
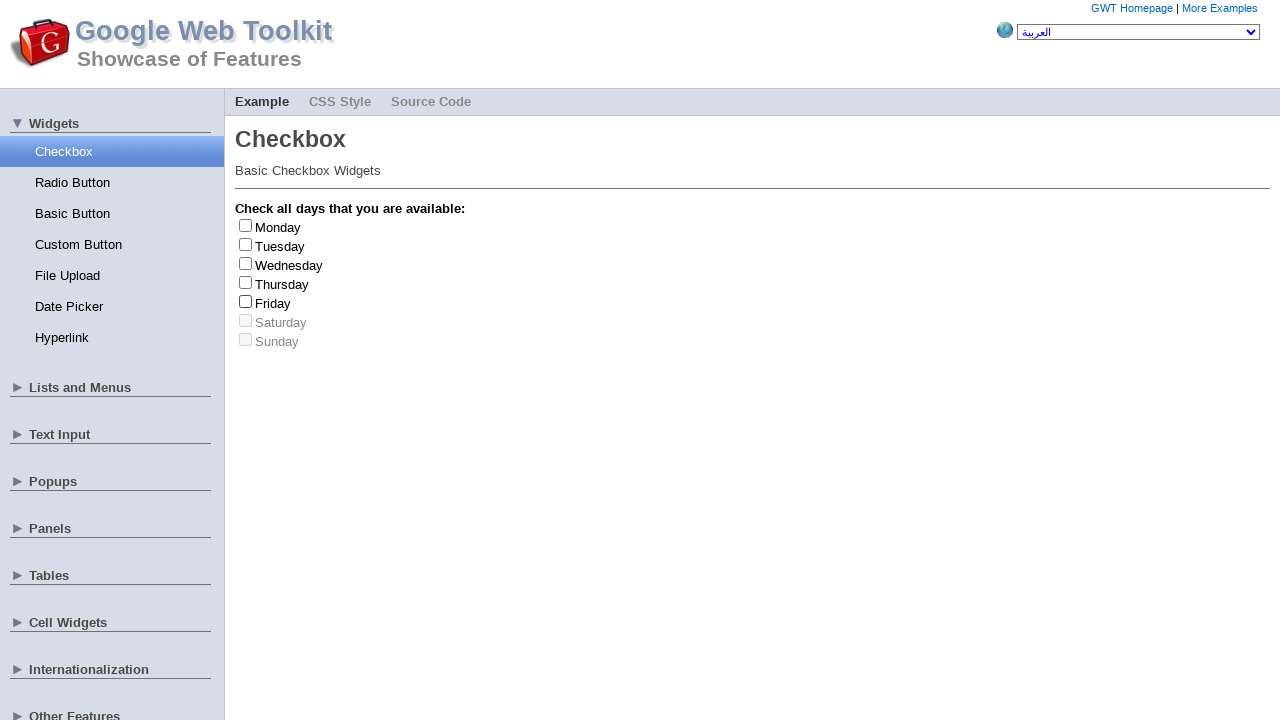

Friday checkbox selected and unselected (count: 1/3)
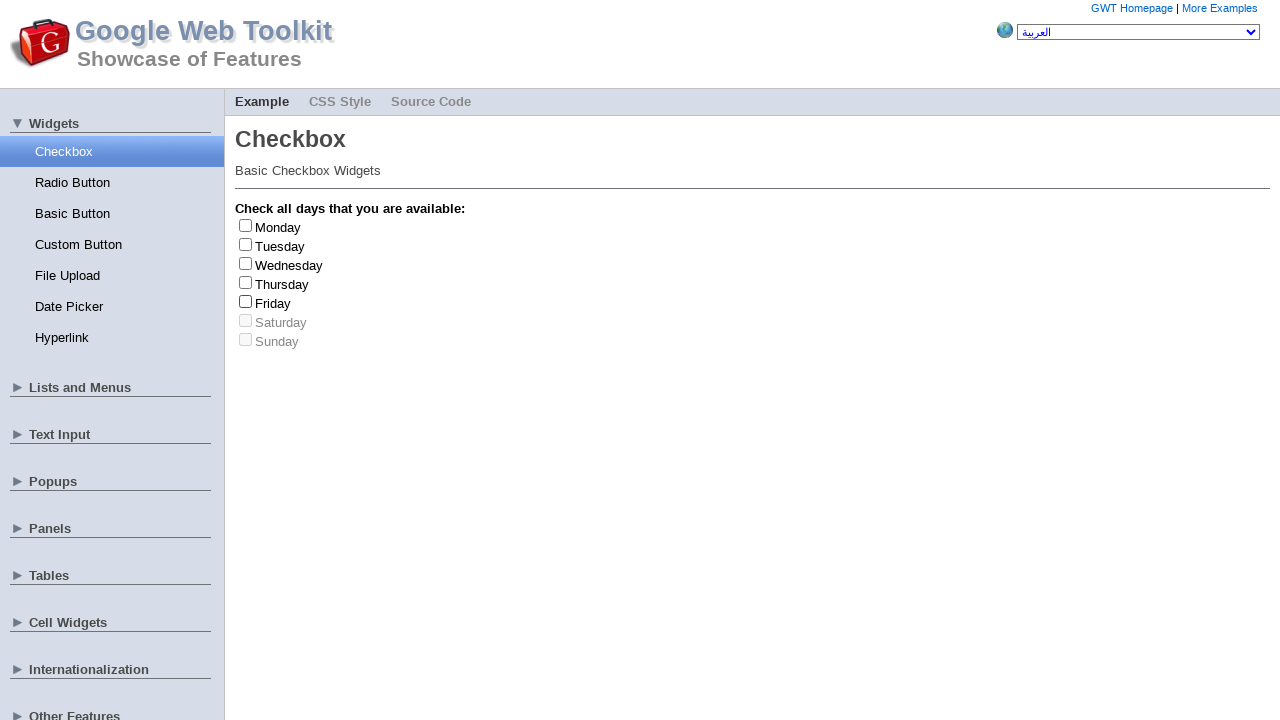

Selected random checkbox index 0
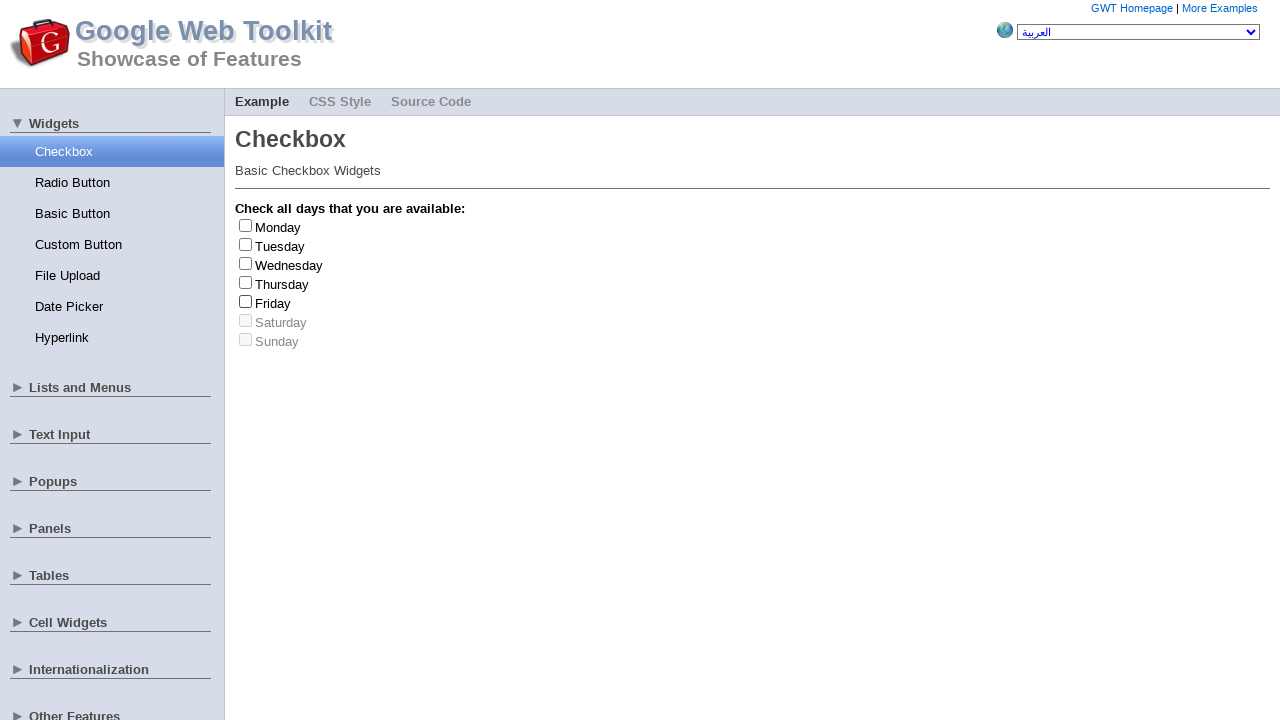

Verified checkbox at index 0 is enabled
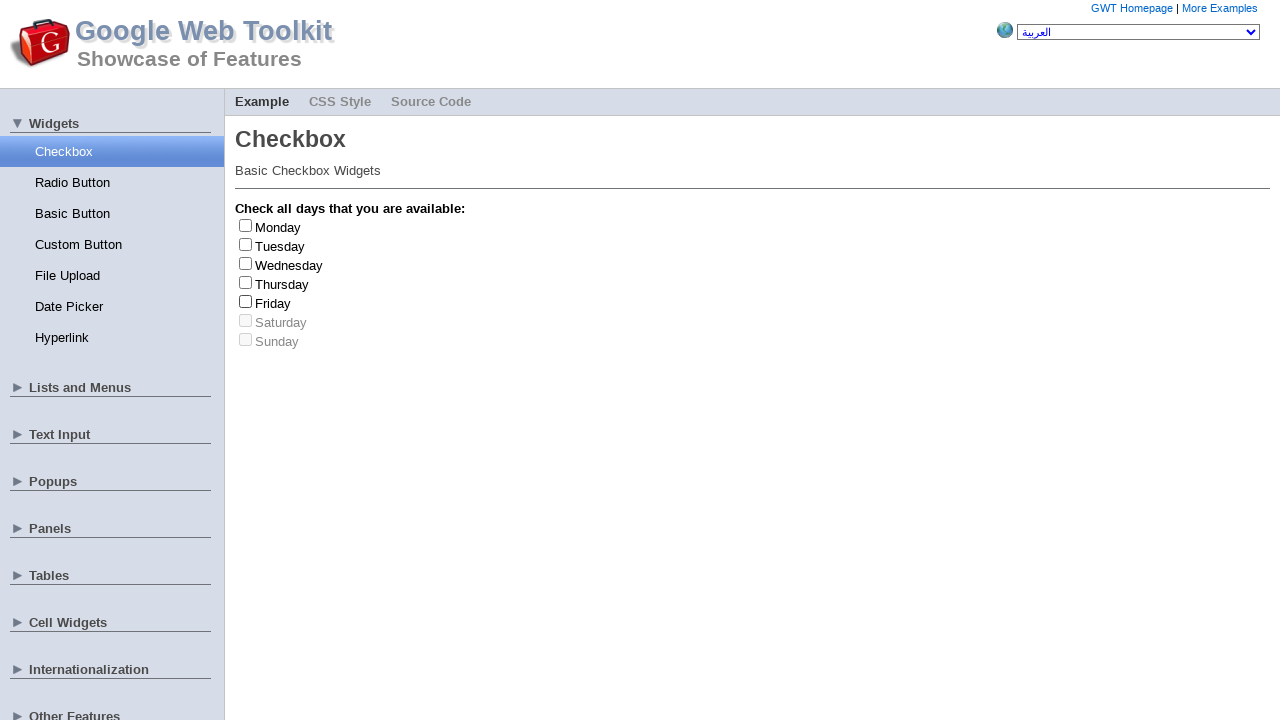

Clicked checkbox to check it at (246, 225) on input[type='checkbox'] >> nth=0
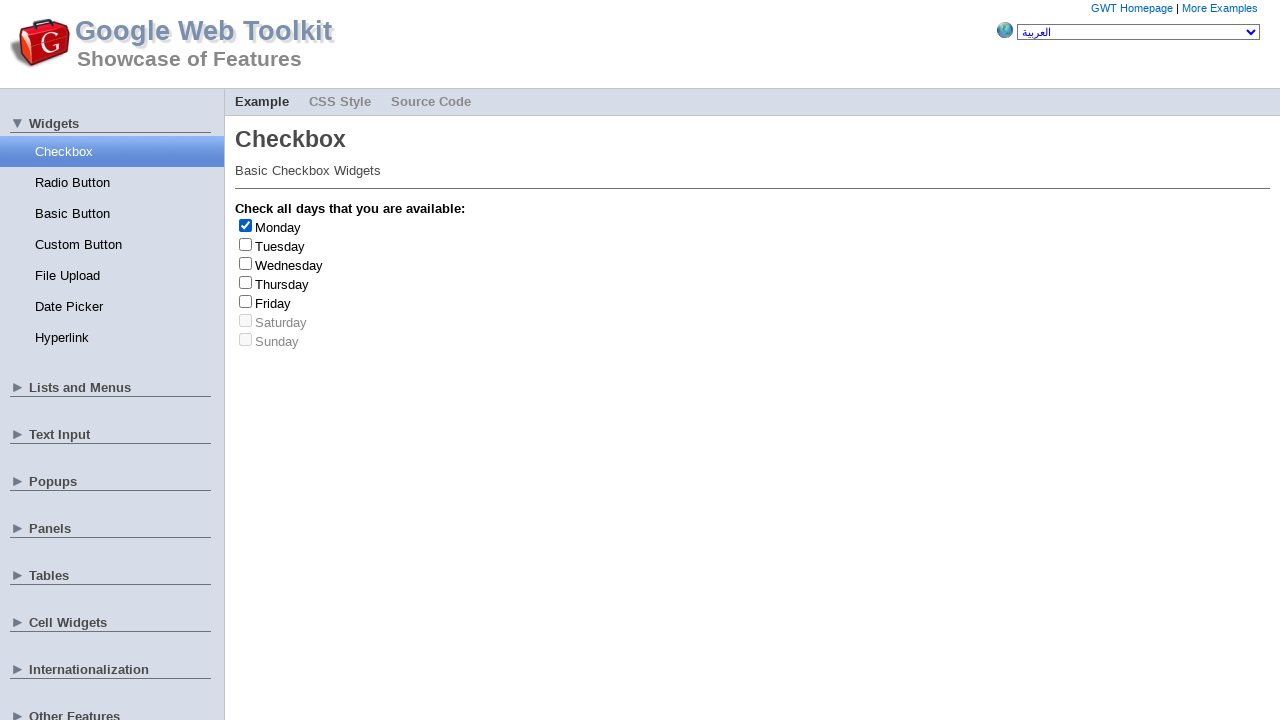

Retrieved label text: Monday
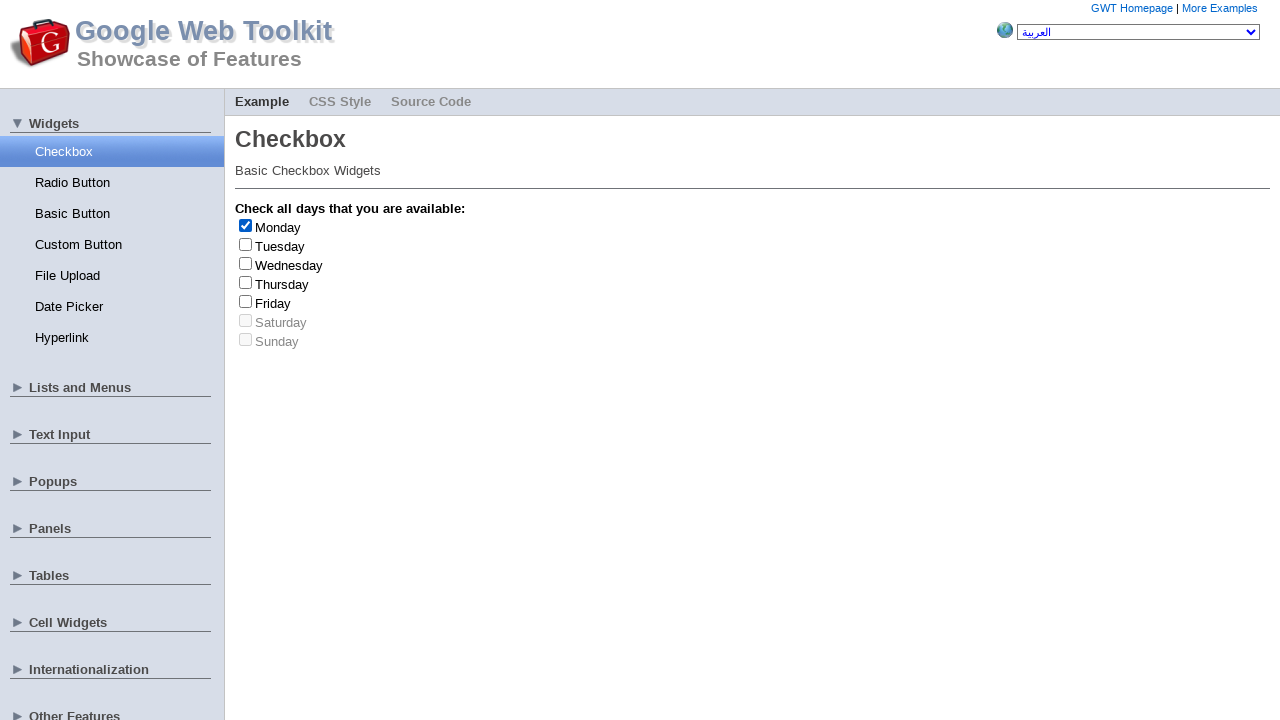

Clicked checkbox to uncheck it at (246, 225) on input[type='checkbox'] >> nth=0
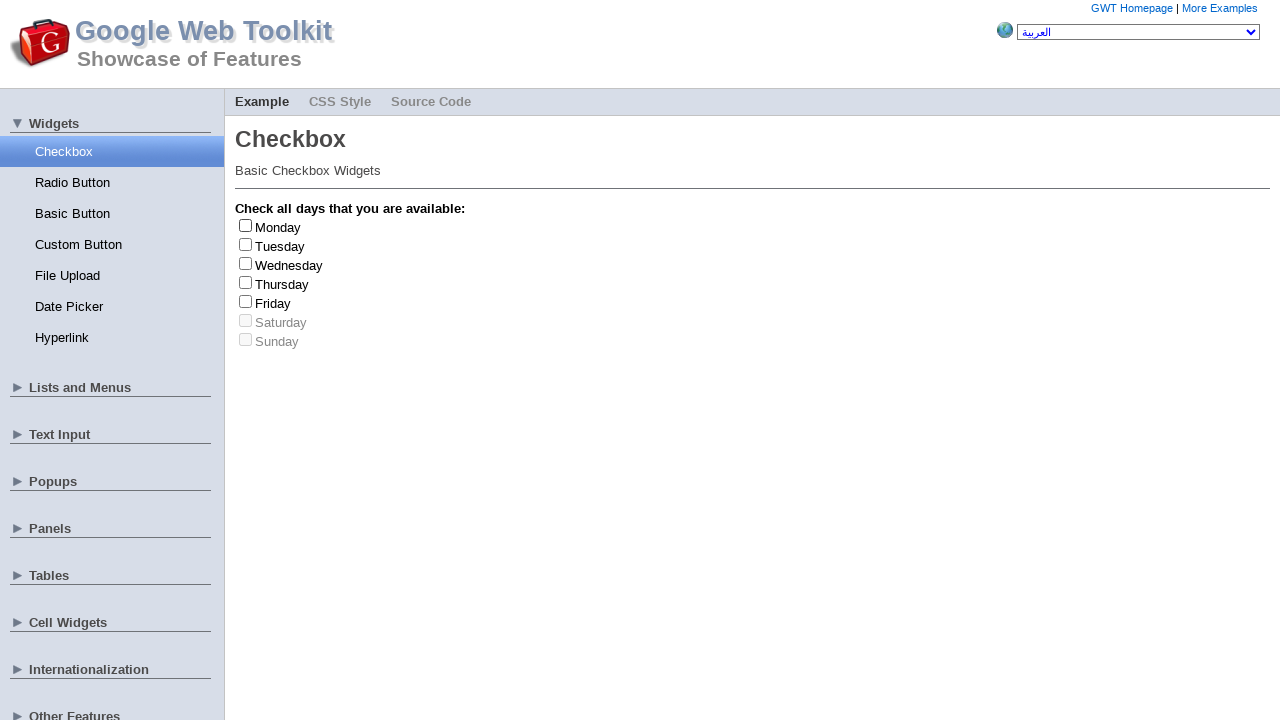

Selected random checkbox index 6
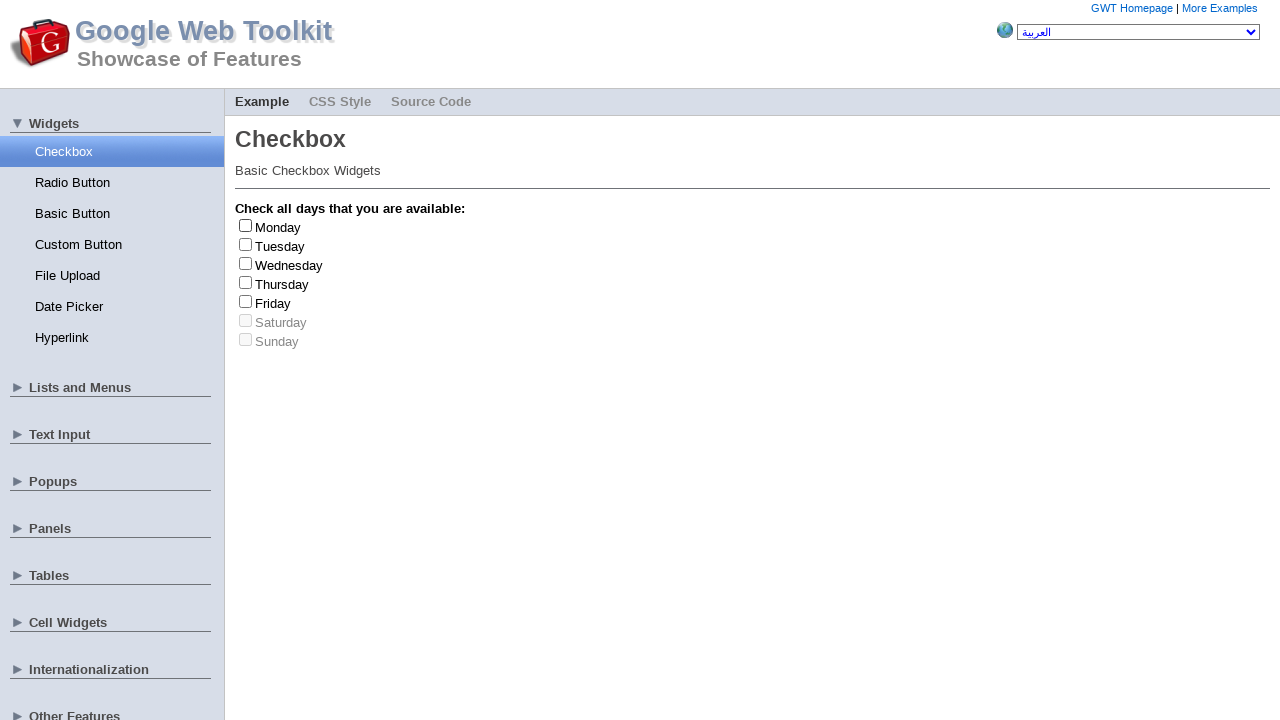

Selected random checkbox index 2
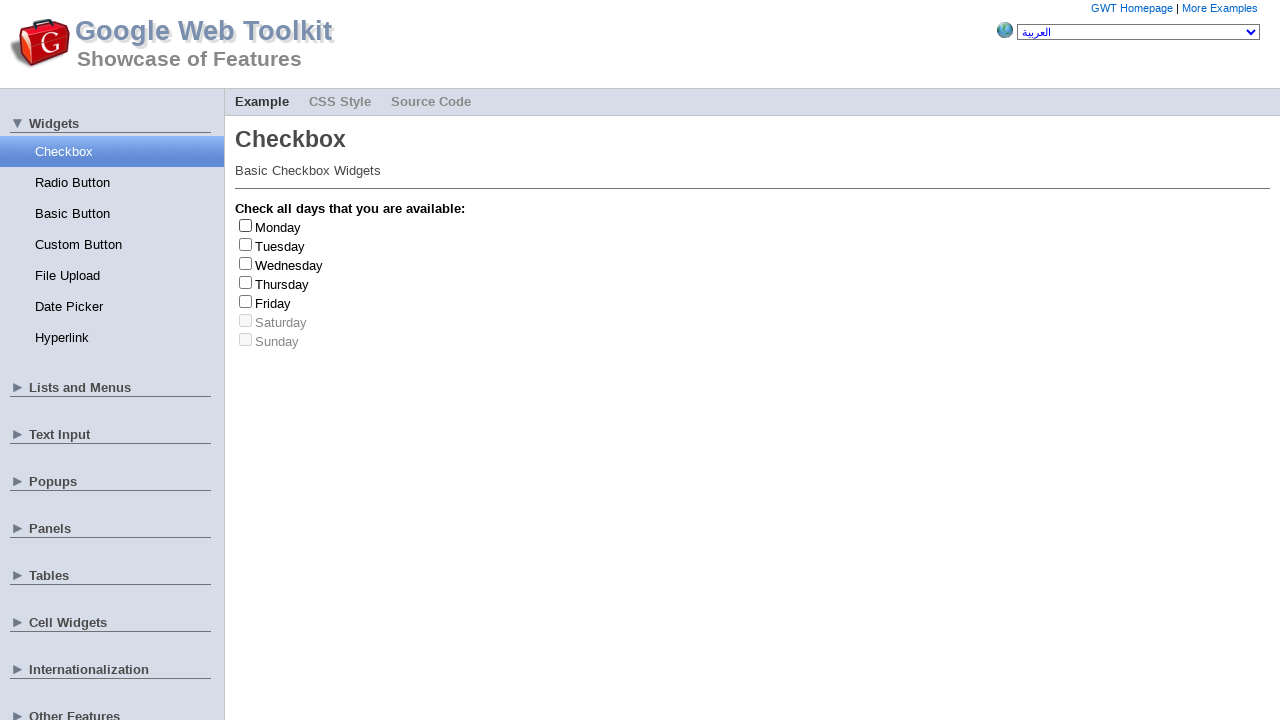

Verified checkbox at index 2 is enabled
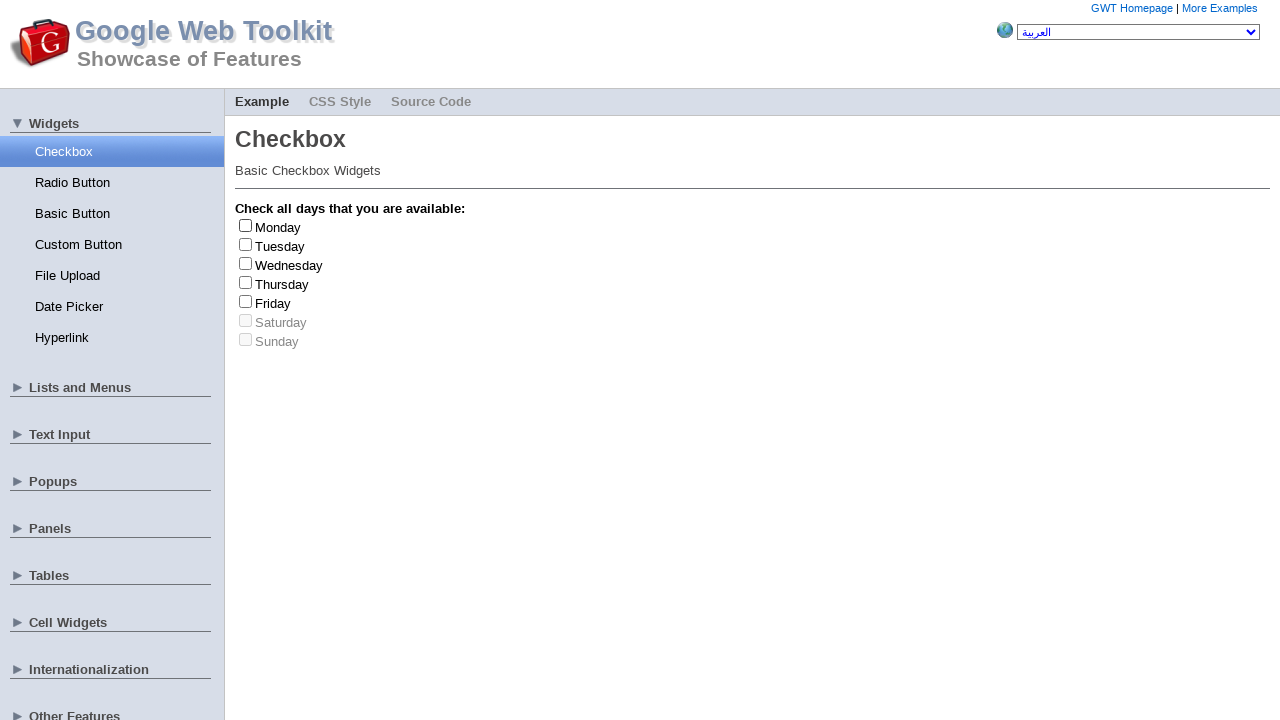

Clicked checkbox to check it at (246, 263) on input[type='checkbox'] >> nth=2
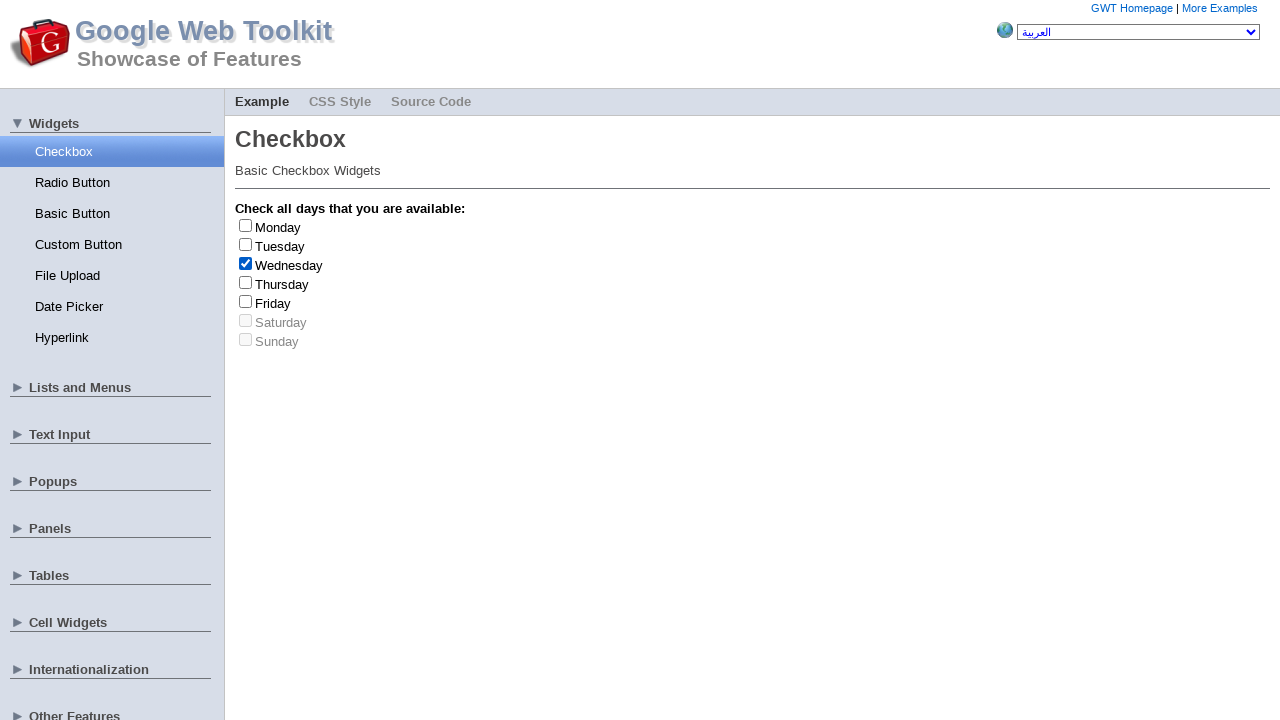

Retrieved label text: Wednesday
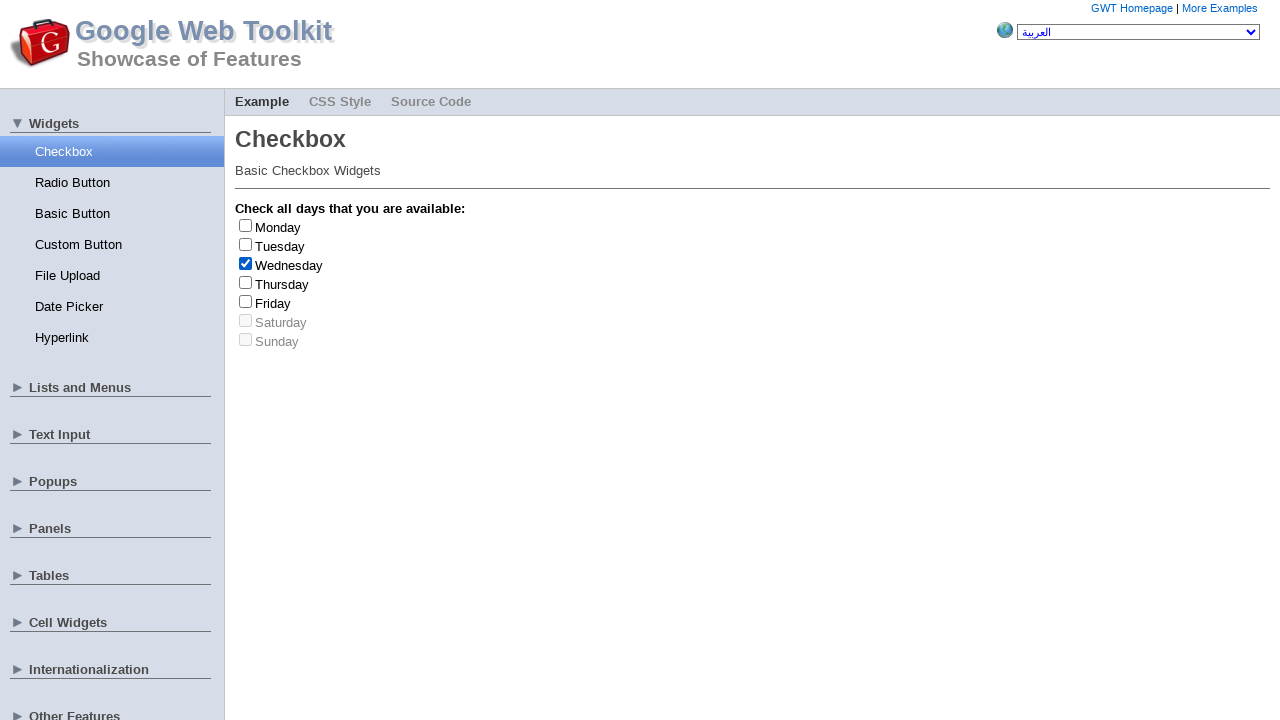

Clicked checkbox to uncheck it at (246, 263) on input[type='checkbox'] >> nth=2
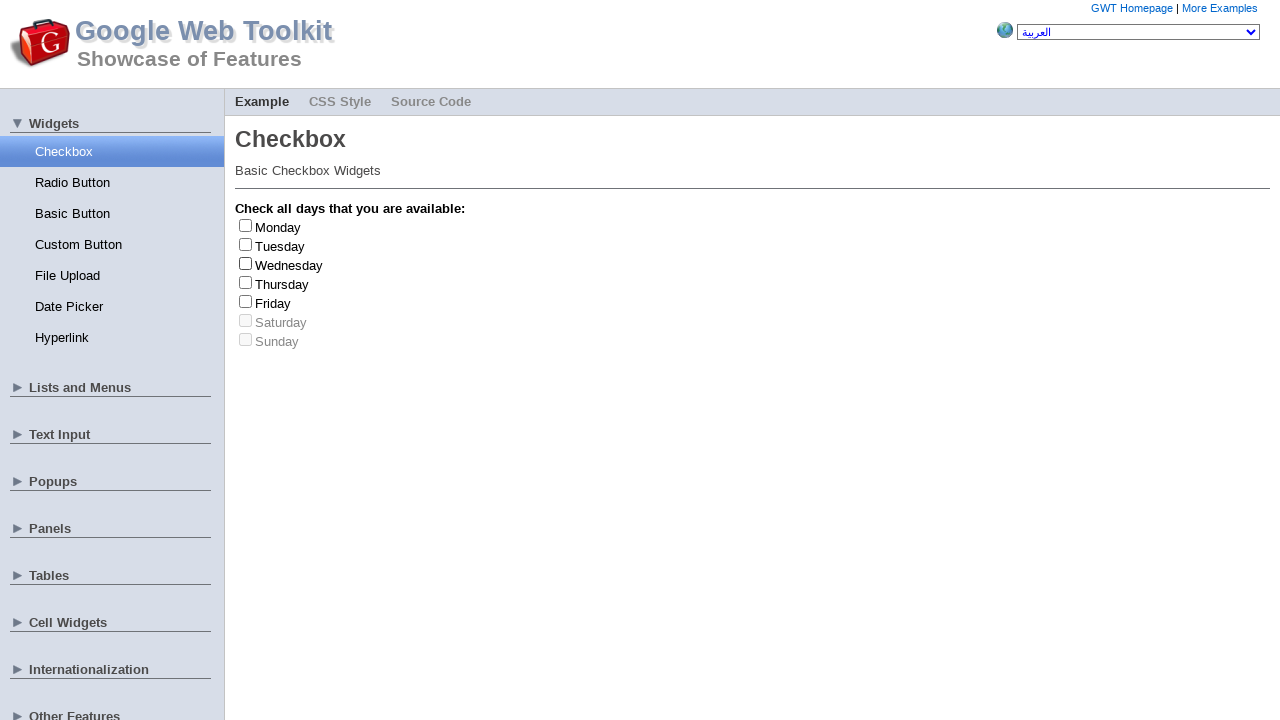

Selected random checkbox index 2
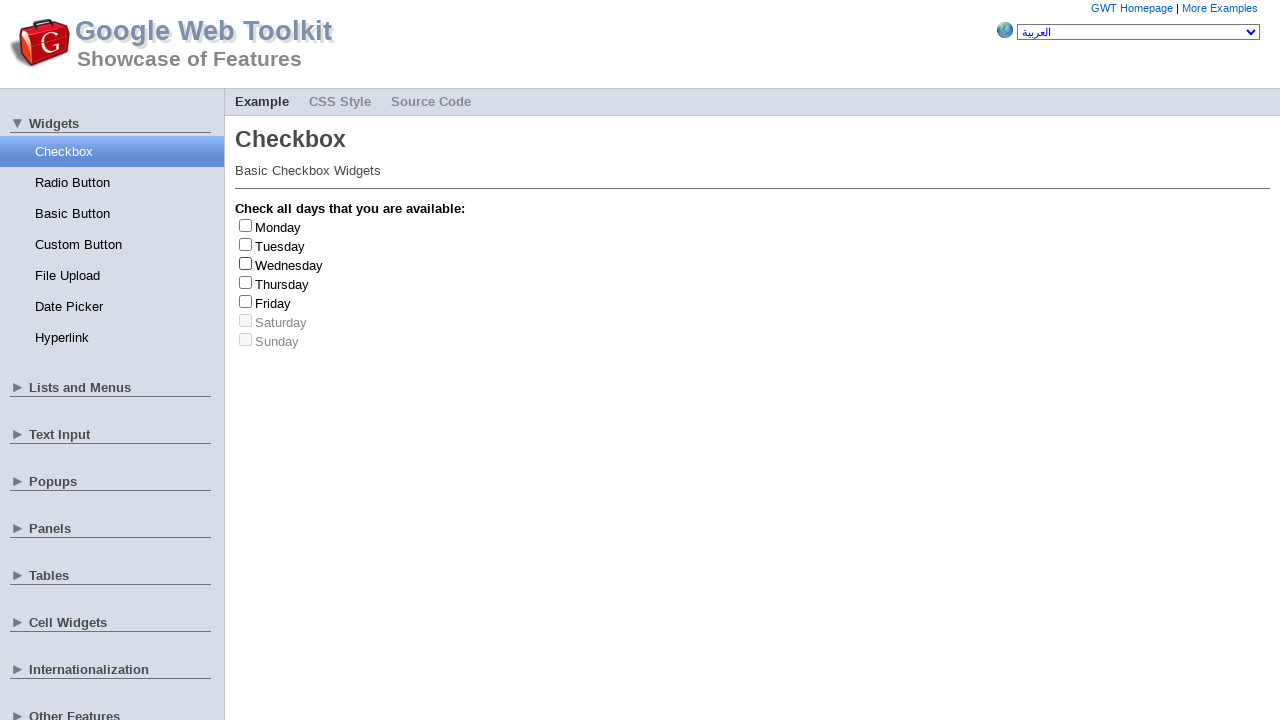

Verified checkbox at index 2 is enabled
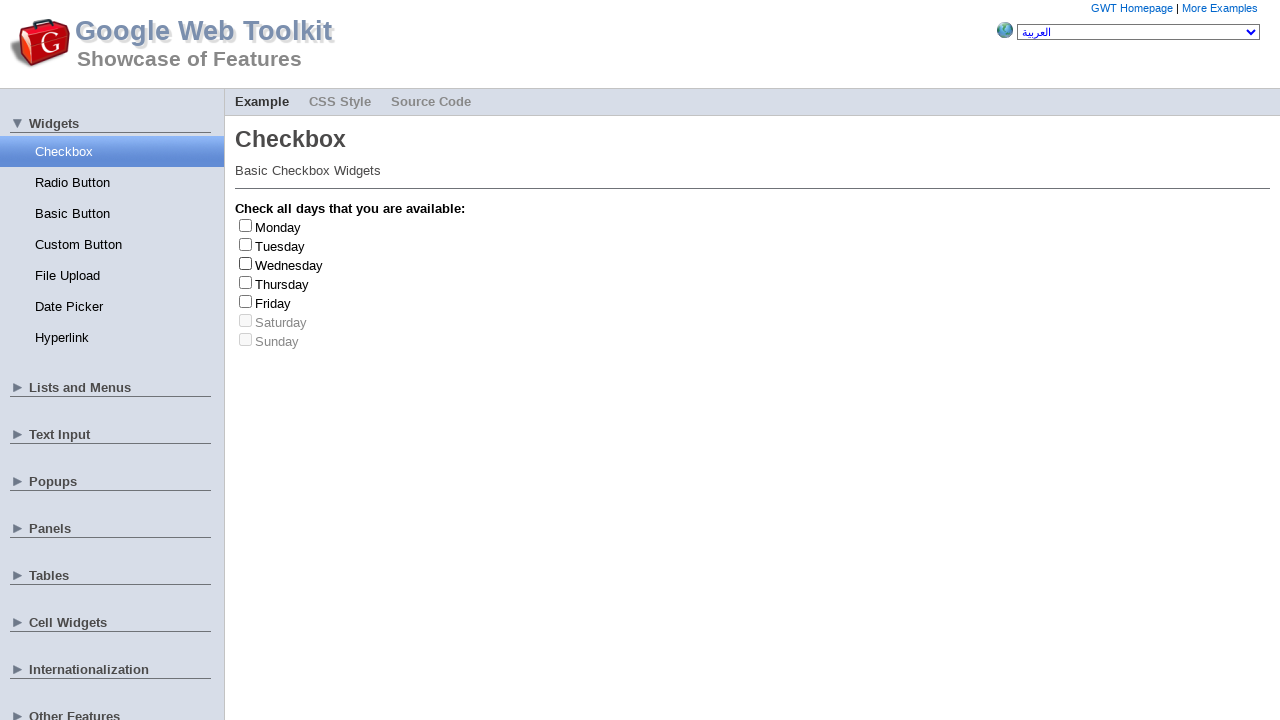

Clicked checkbox to check it at (246, 263) on input[type='checkbox'] >> nth=2
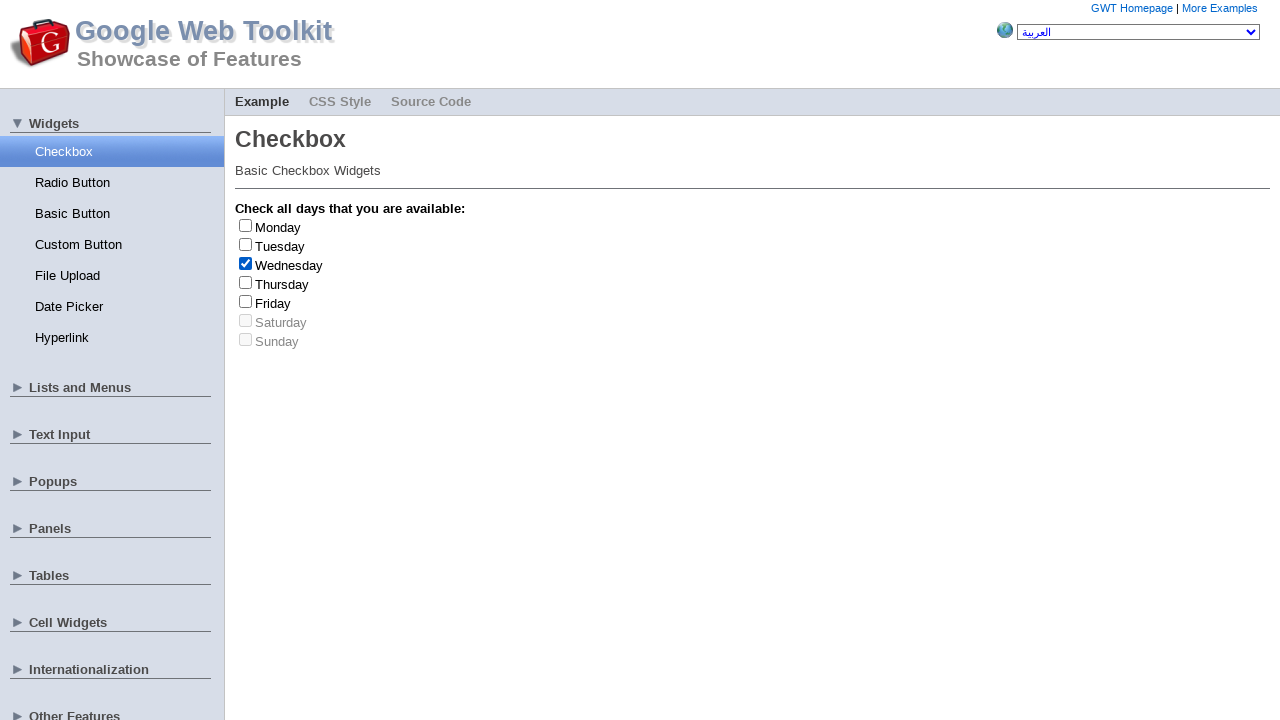

Retrieved label text: Wednesday
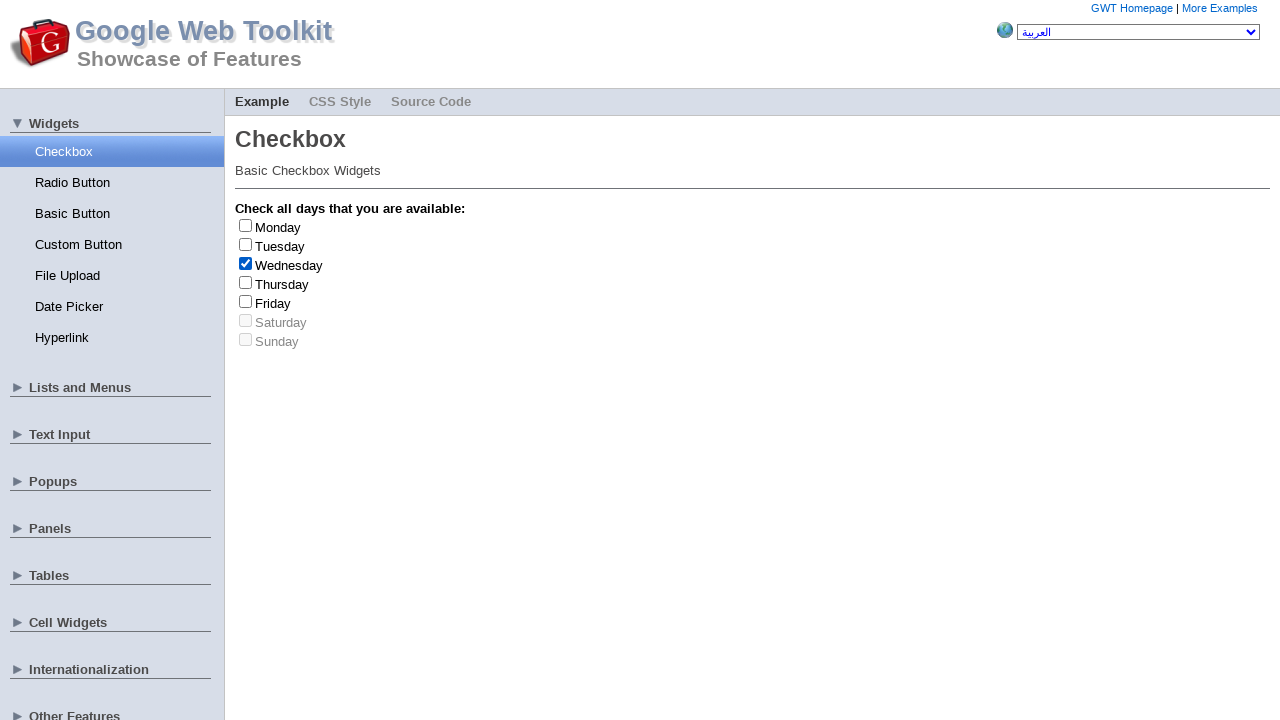

Clicked checkbox to uncheck it at (246, 263) on input[type='checkbox'] >> nth=2
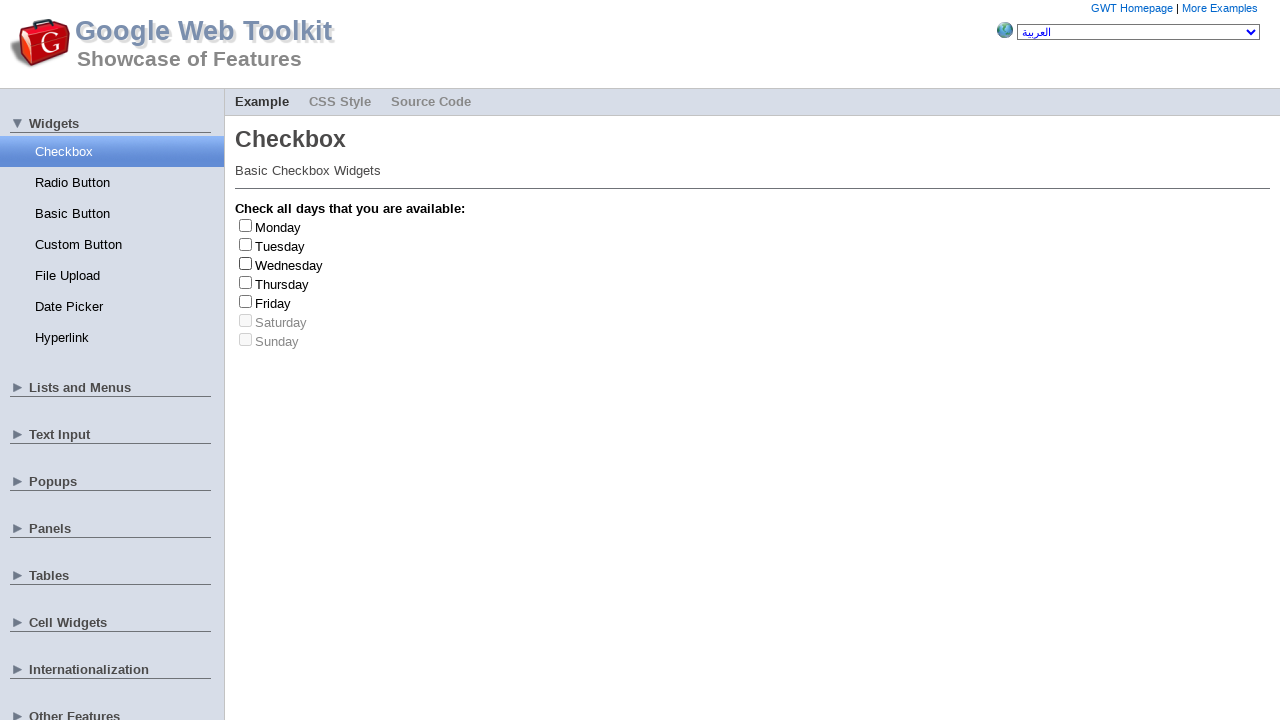

Selected random checkbox index 5
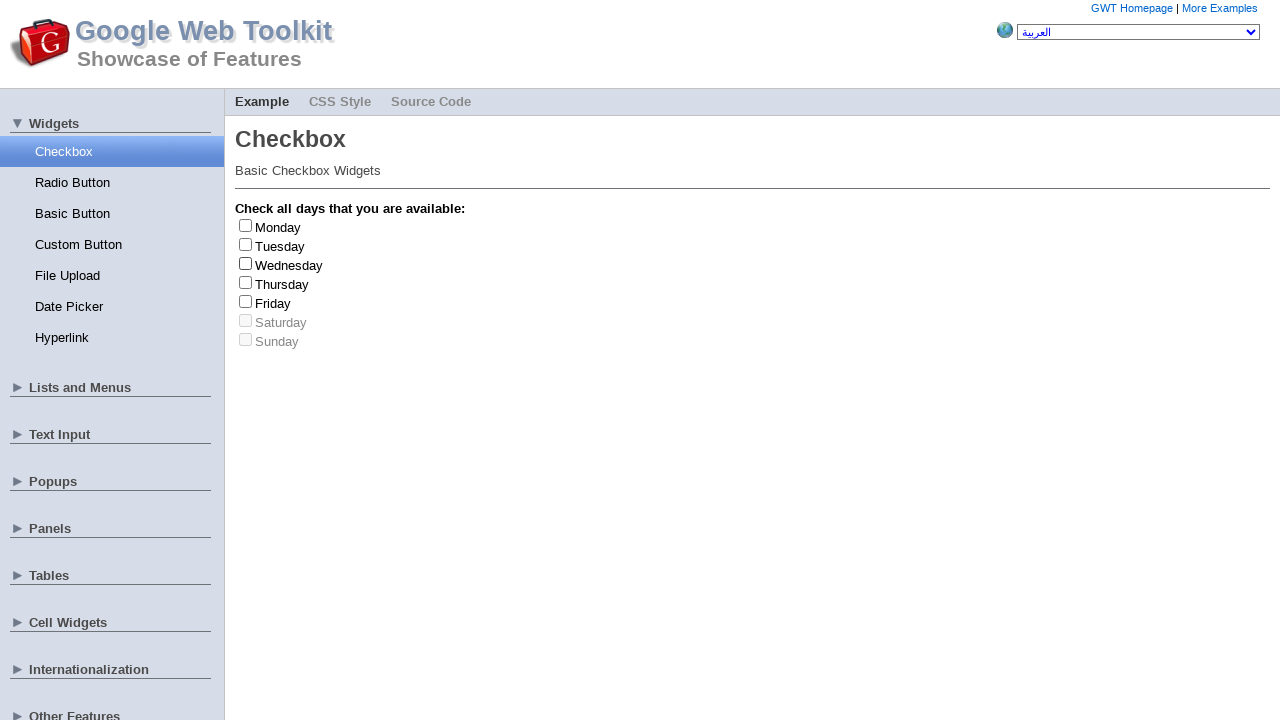

Selected random checkbox index 5
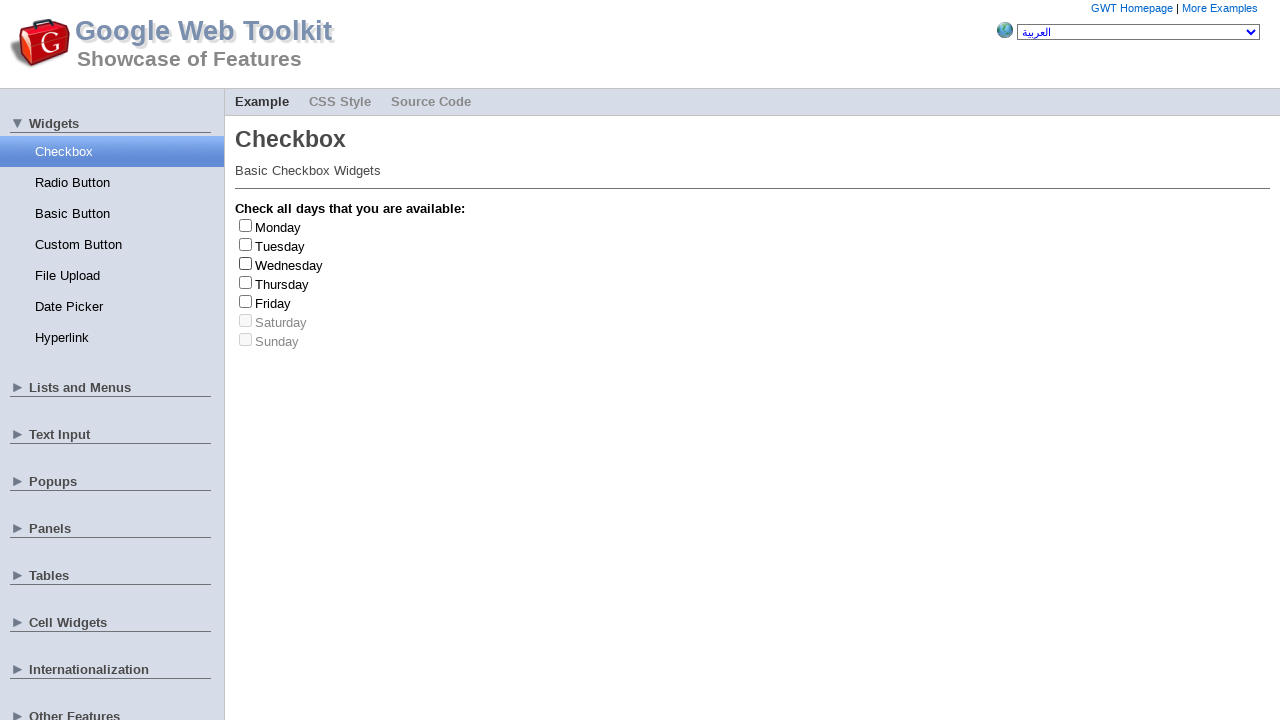

Selected random checkbox index 2
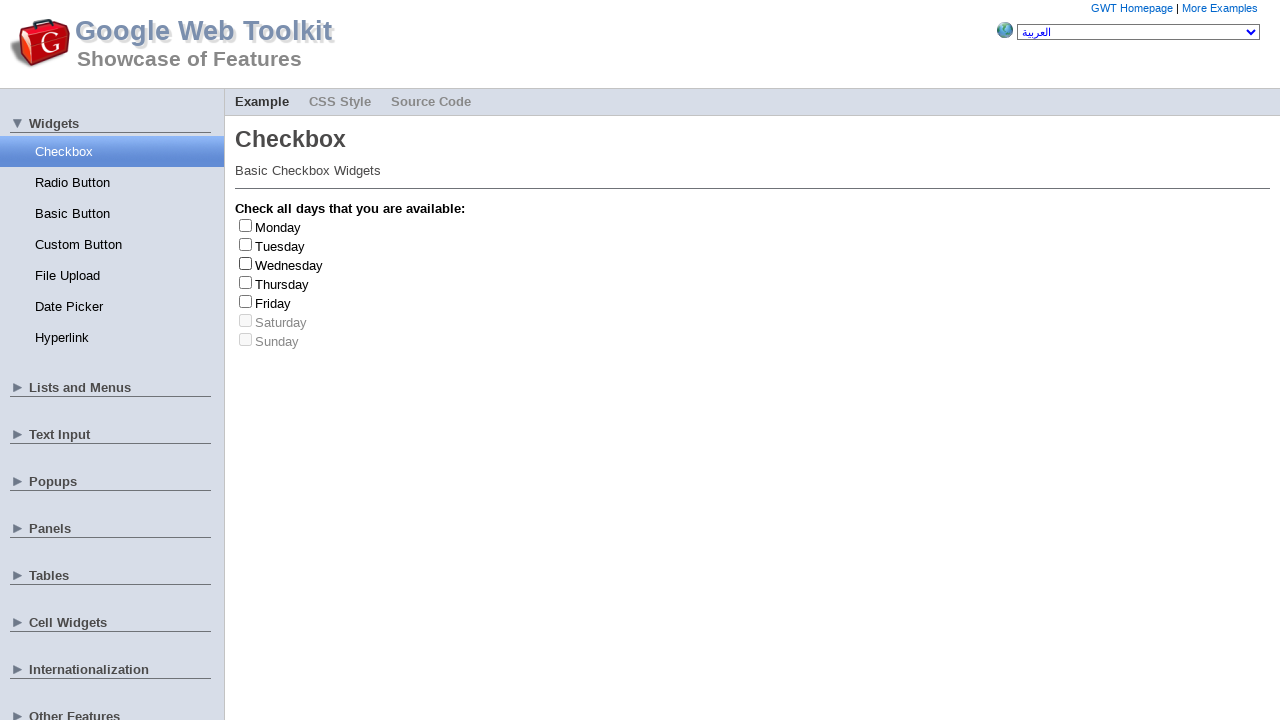

Verified checkbox at index 2 is enabled
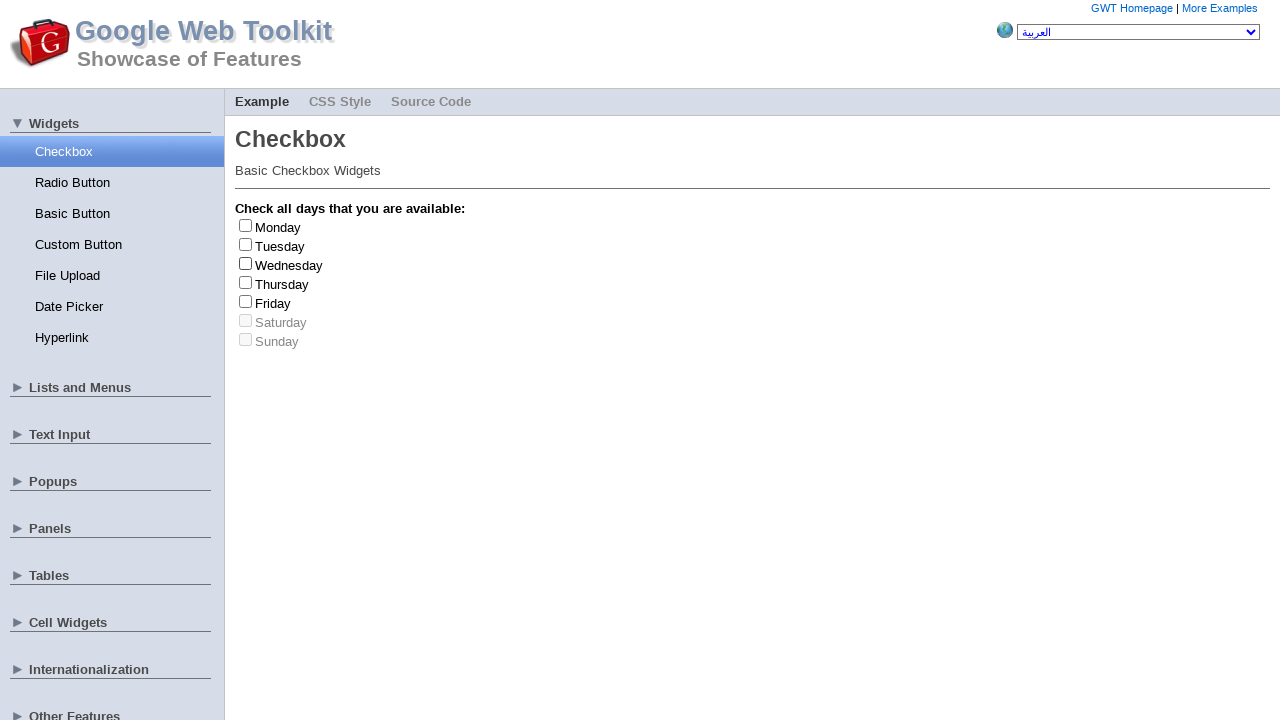

Clicked checkbox to check it at (246, 263) on input[type='checkbox'] >> nth=2
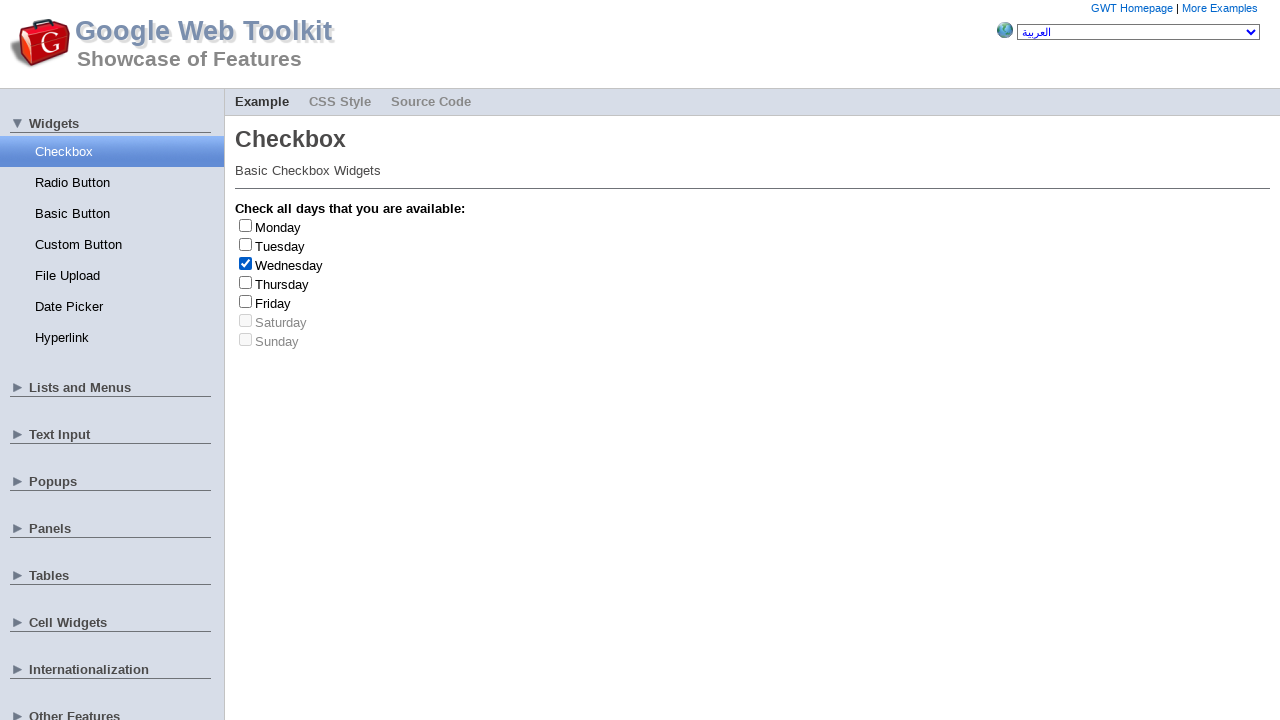

Retrieved label text: Wednesday
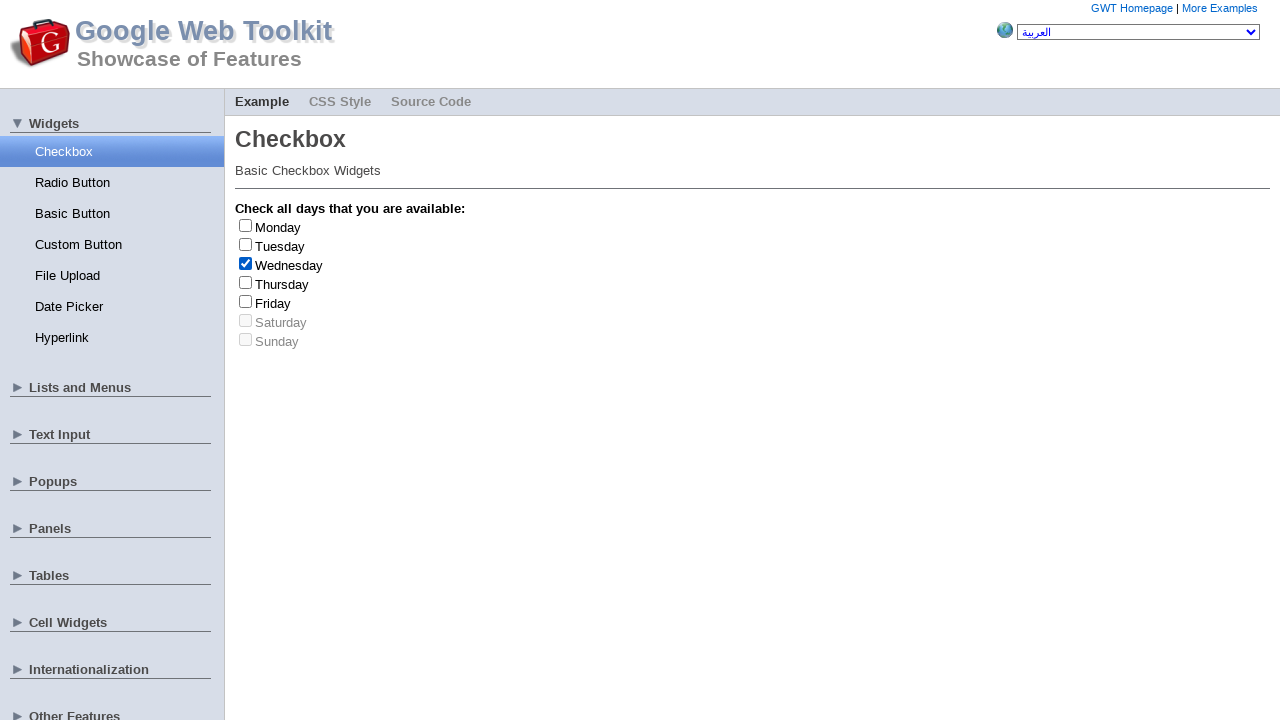

Clicked checkbox to uncheck it at (246, 263) on input[type='checkbox'] >> nth=2
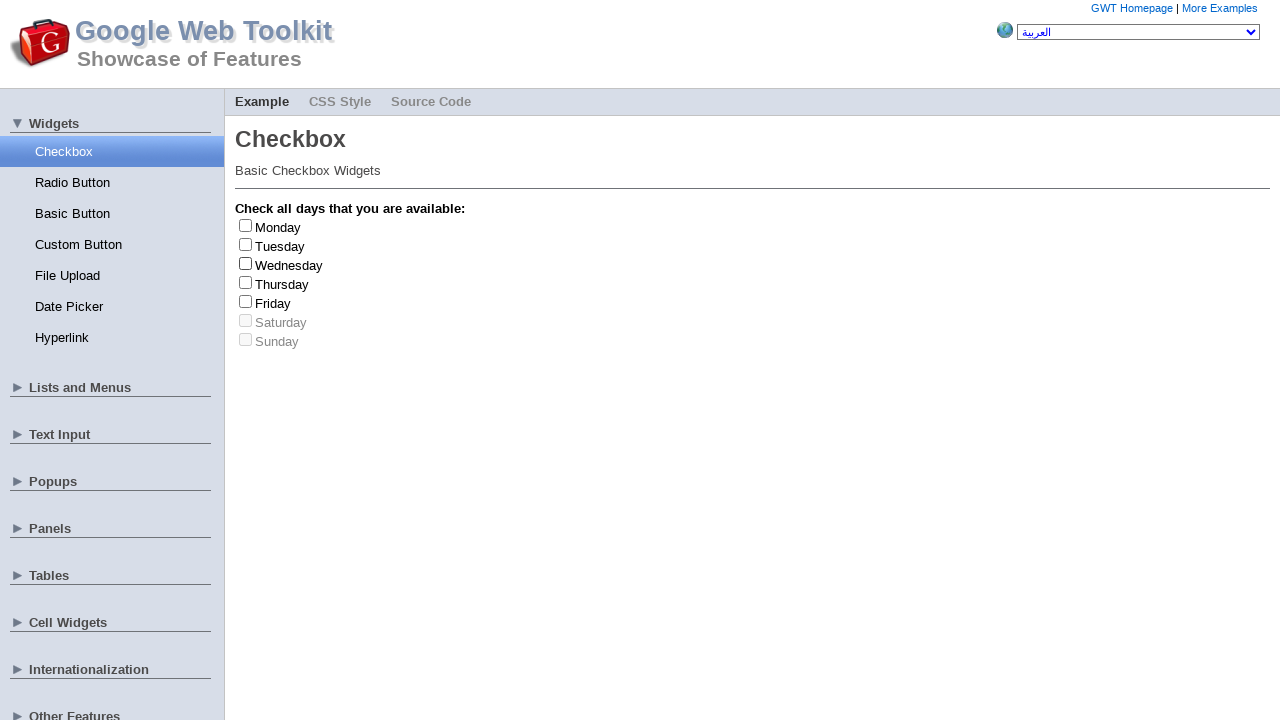

Selected random checkbox index 5
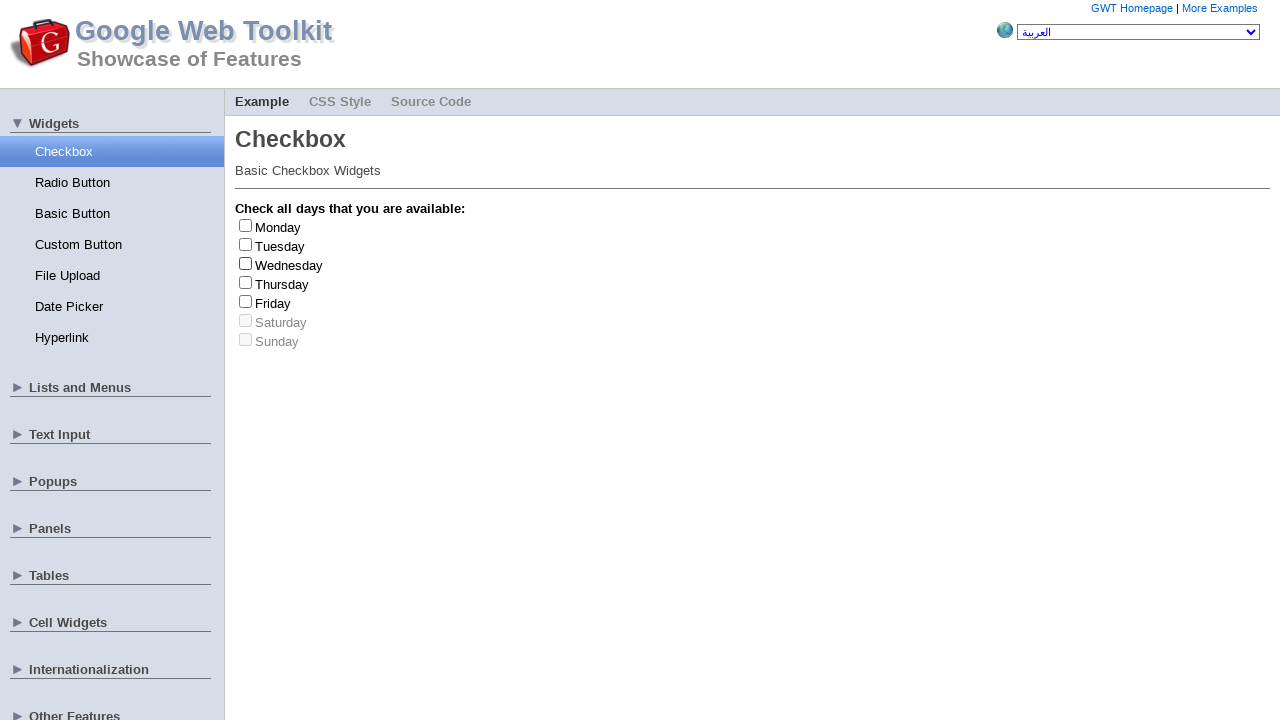

Selected random checkbox index 2
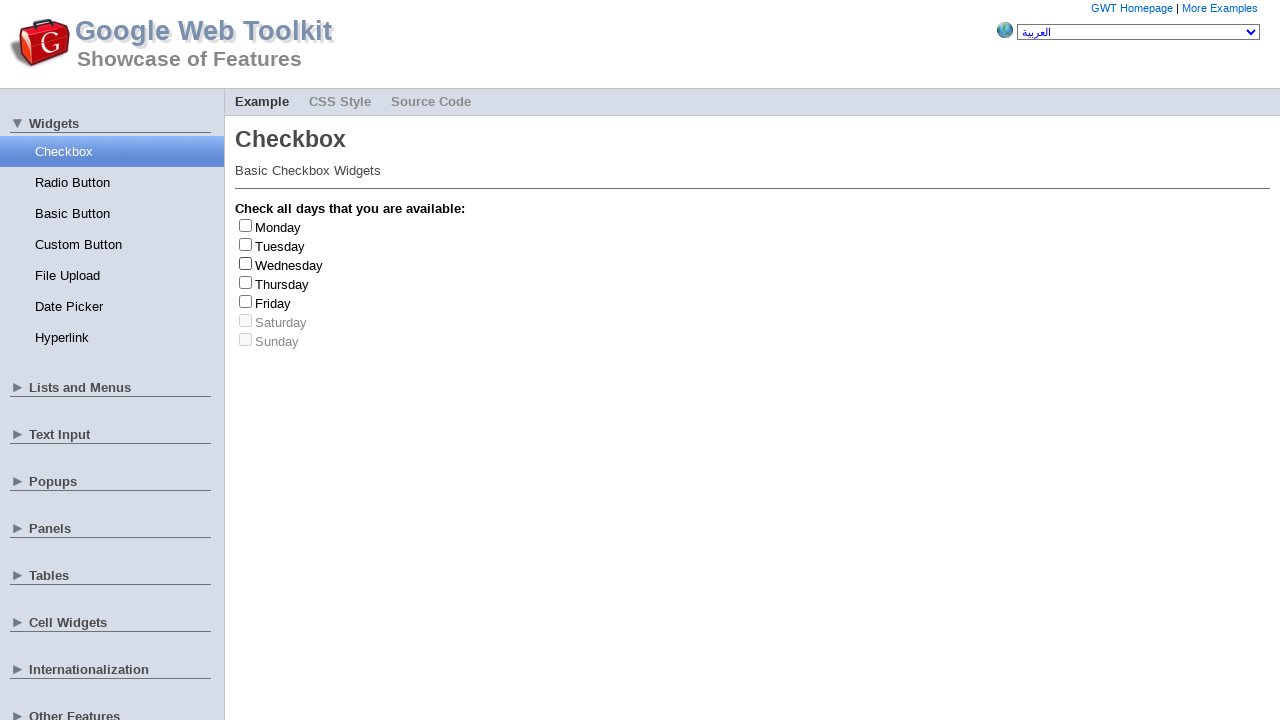

Verified checkbox at index 2 is enabled
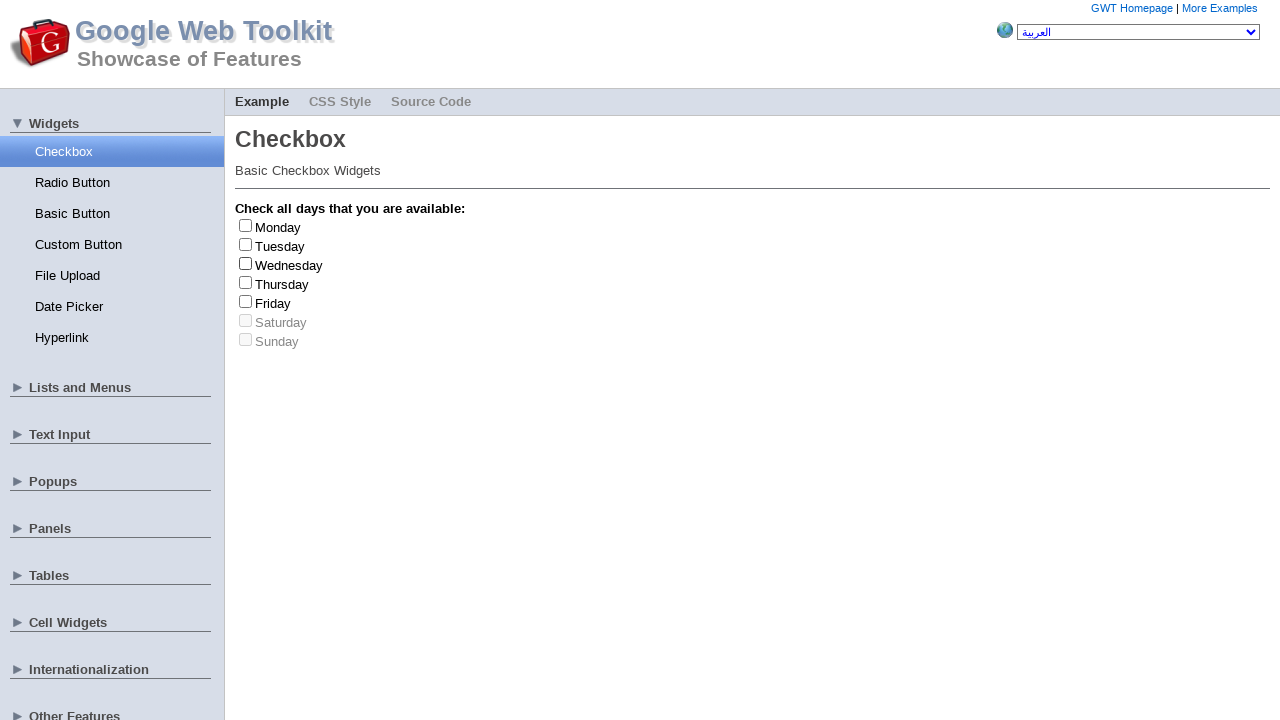

Clicked checkbox to check it at (246, 263) on input[type='checkbox'] >> nth=2
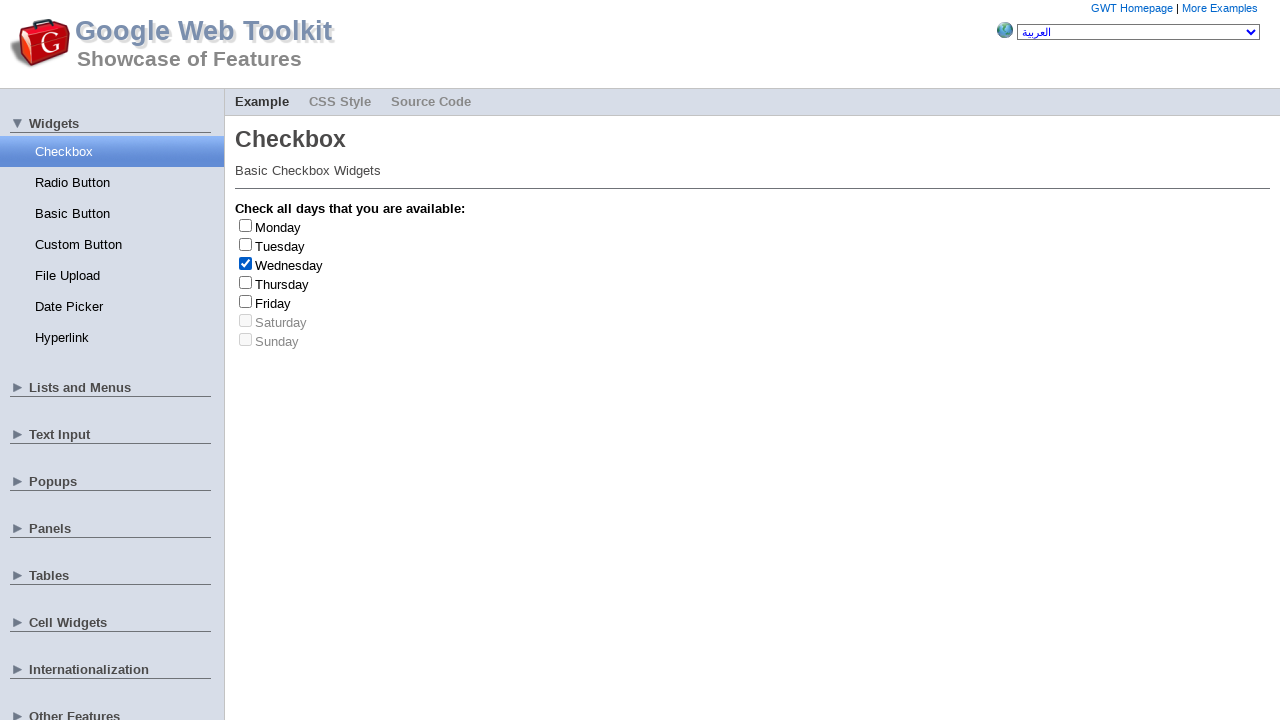

Retrieved label text: Wednesday
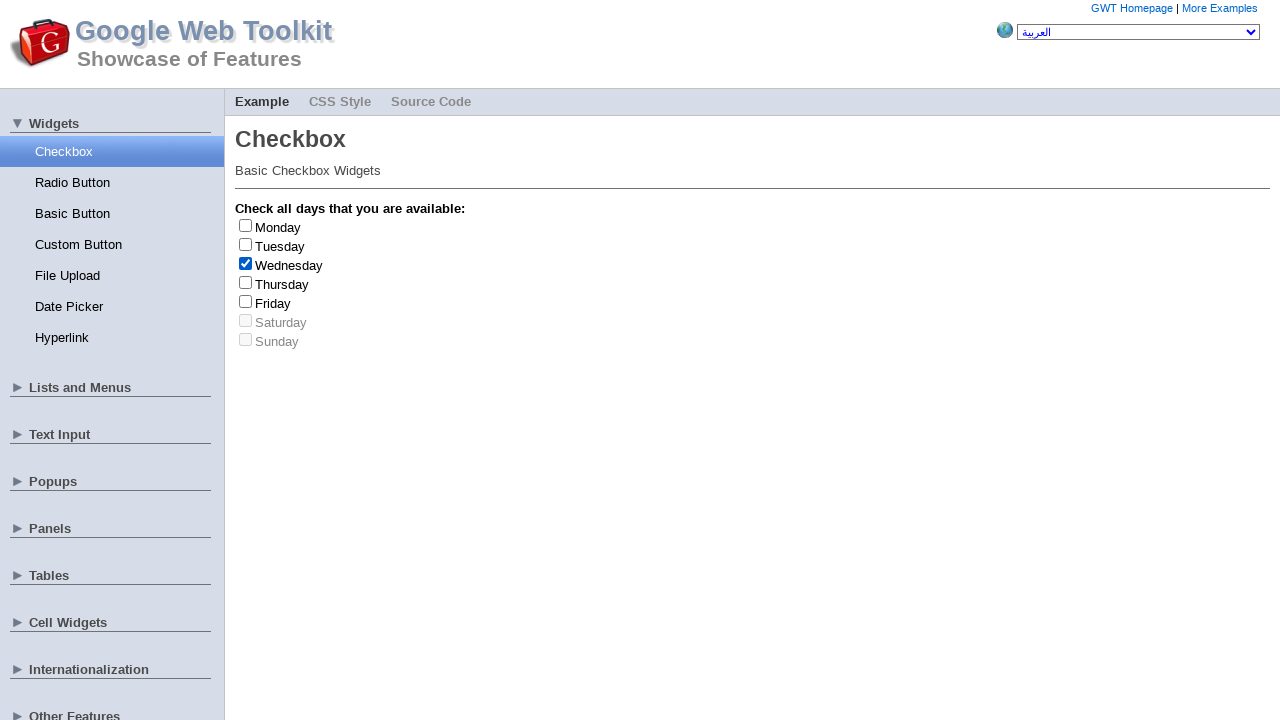

Clicked checkbox to uncheck it at (246, 263) on input[type='checkbox'] >> nth=2
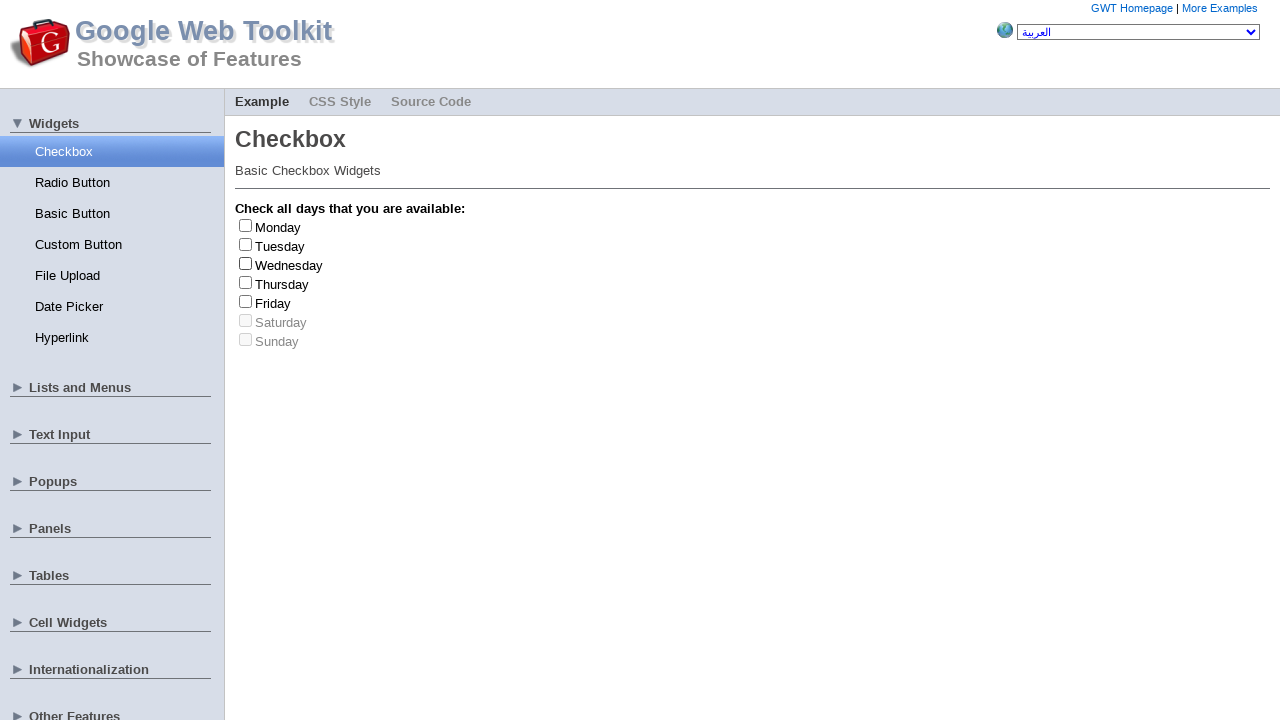

Selected random checkbox index 4
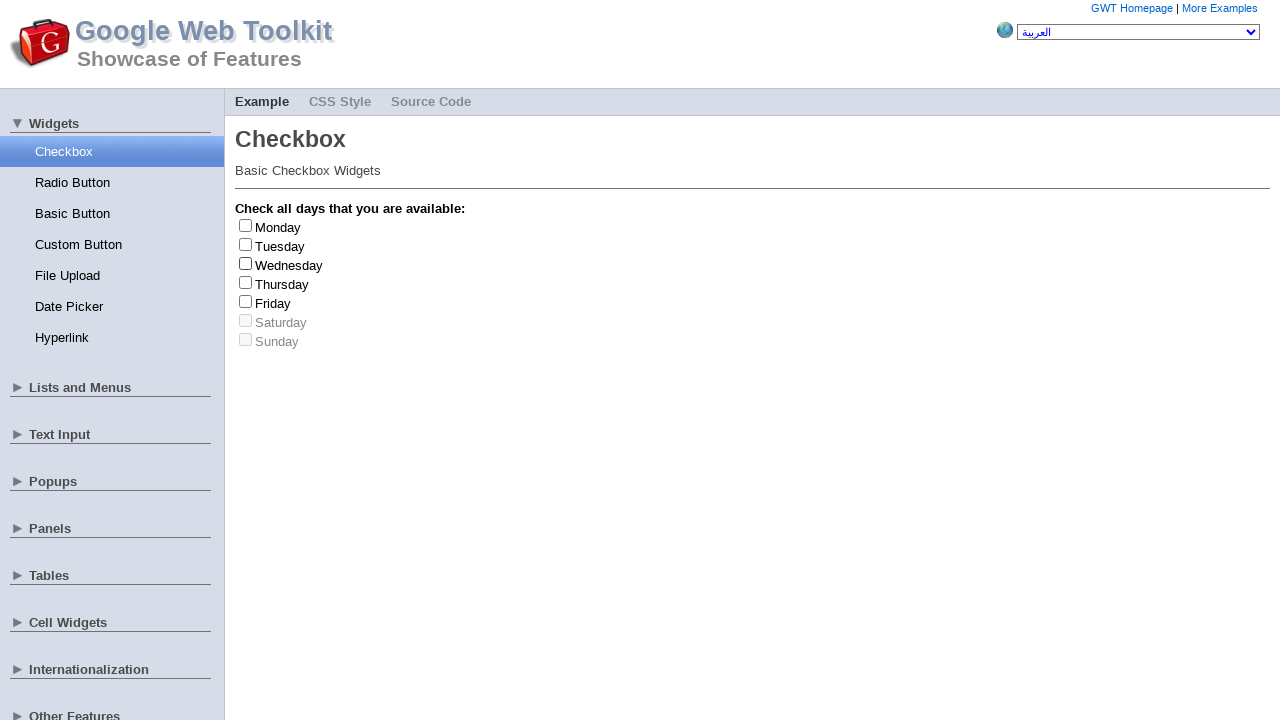

Verified checkbox at index 4 is enabled
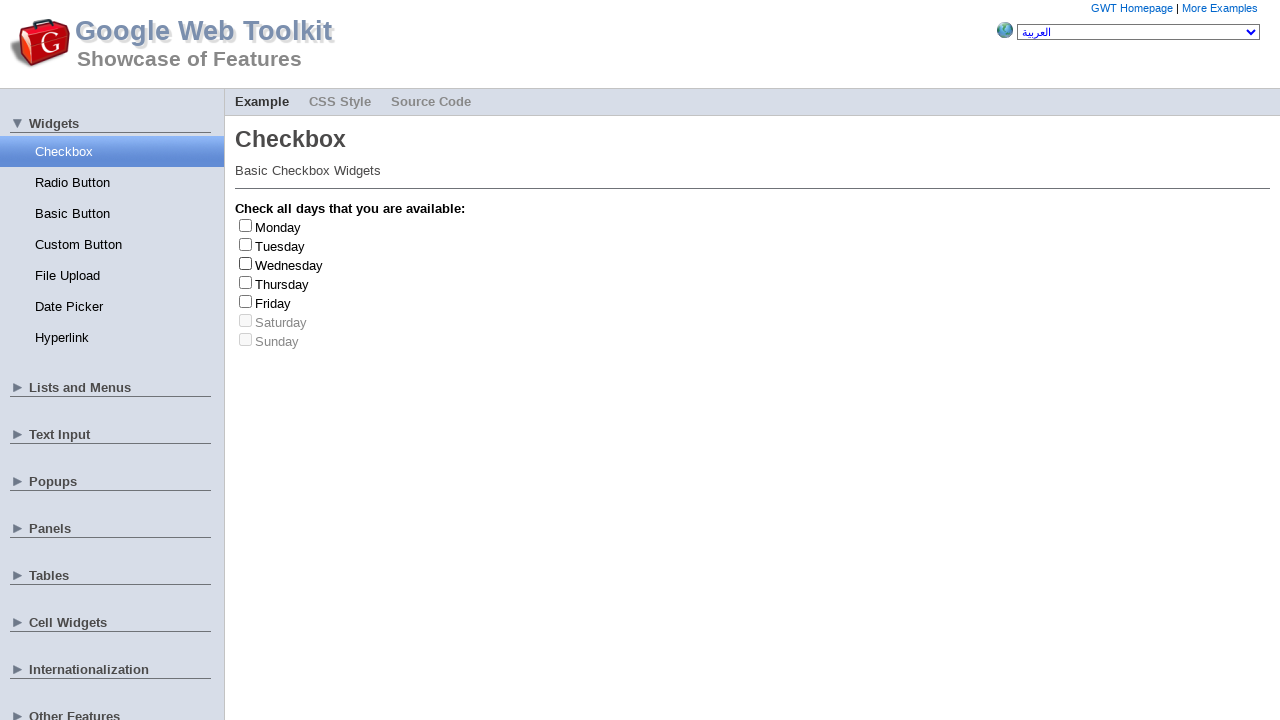

Clicked checkbox to check it at (246, 301) on input[type='checkbox'] >> nth=4
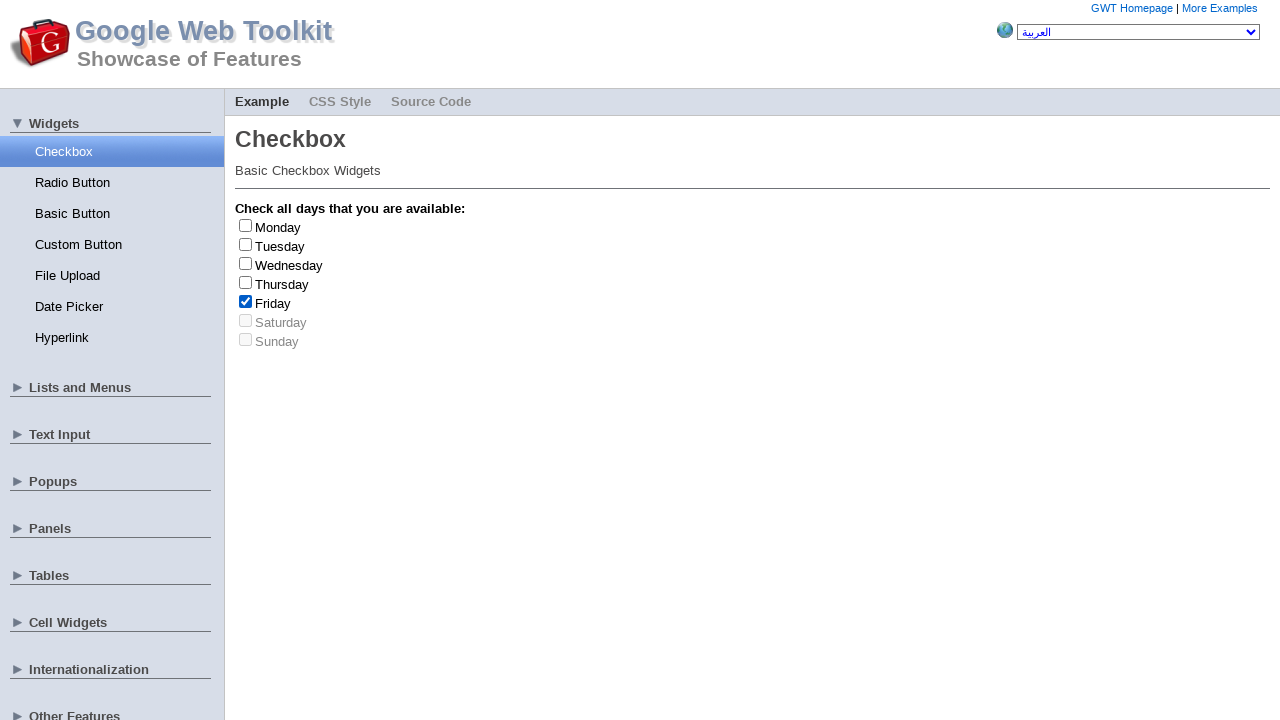

Retrieved label text: Friday
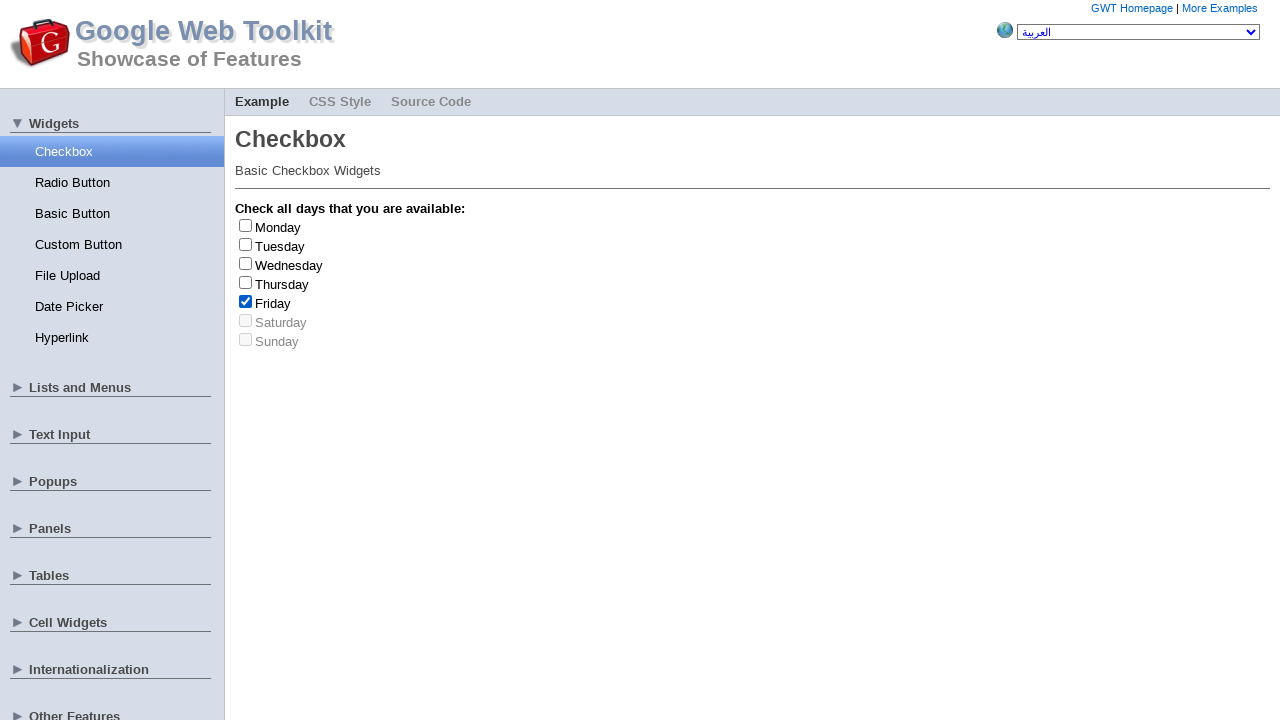

Clicked checkbox to uncheck it at (246, 301) on input[type='checkbox'] >> nth=4
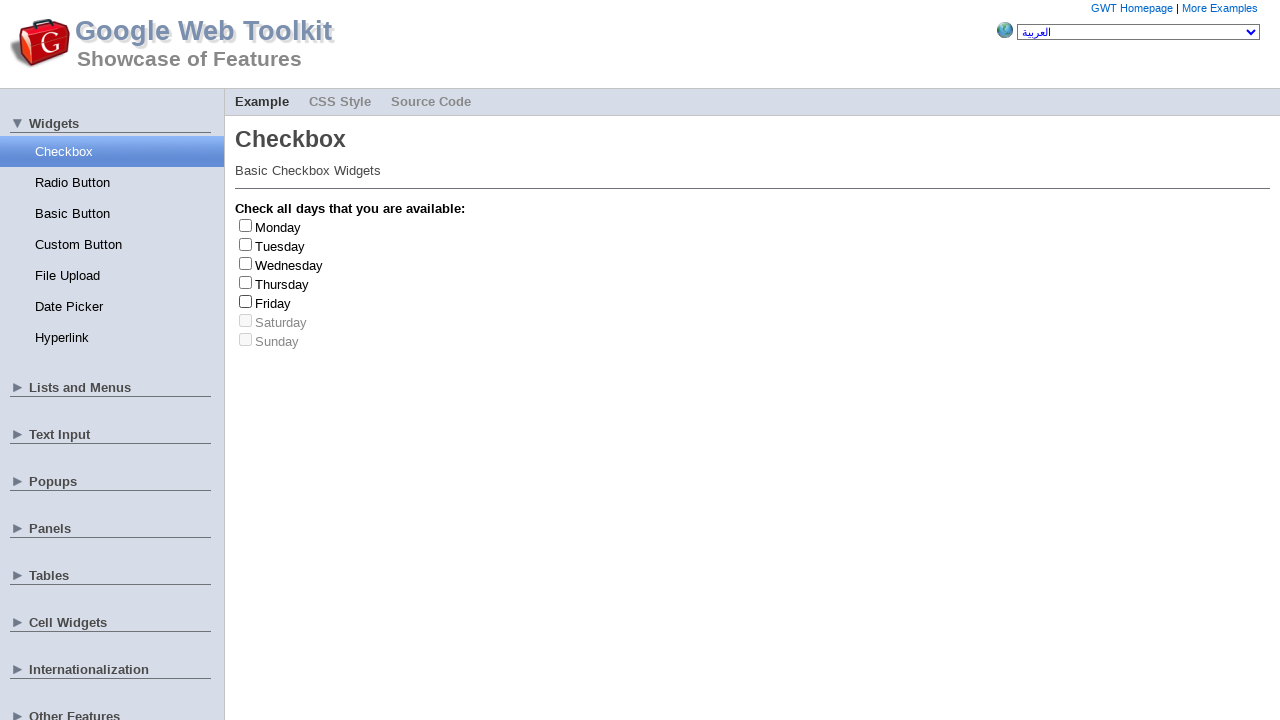

Friday checkbox selected and unselected (count: 2/3)
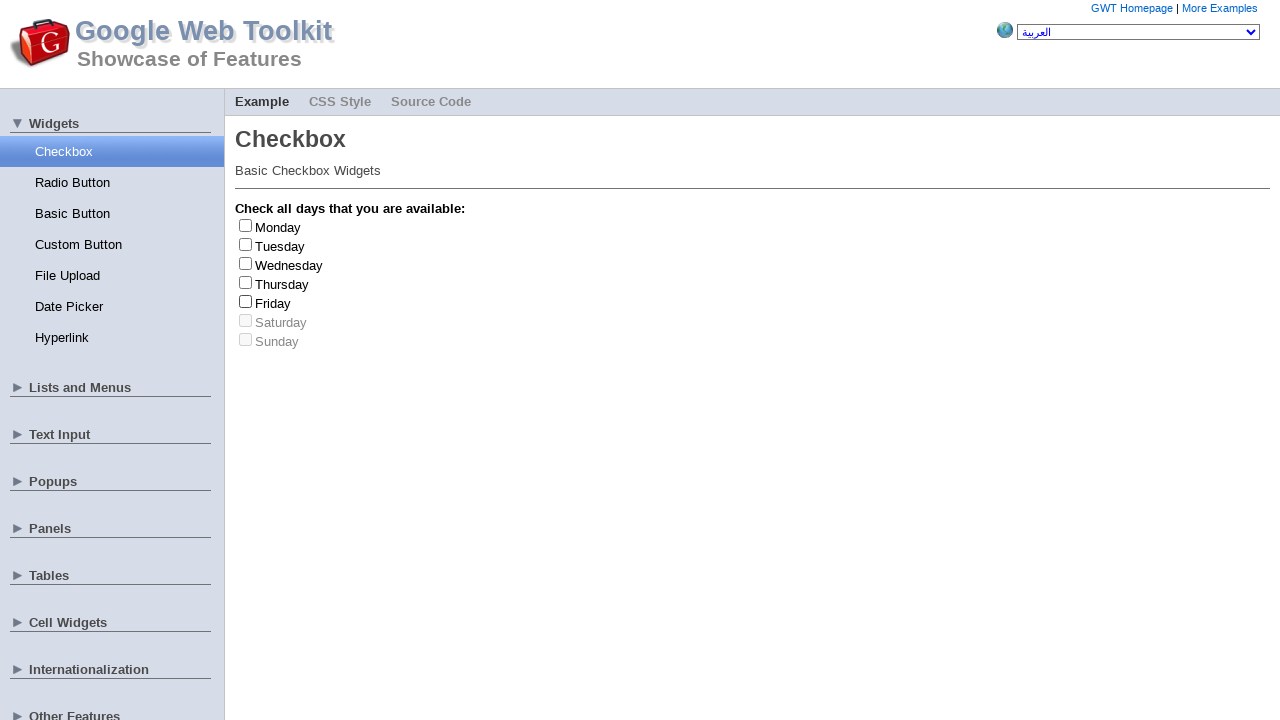

Selected random checkbox index 6
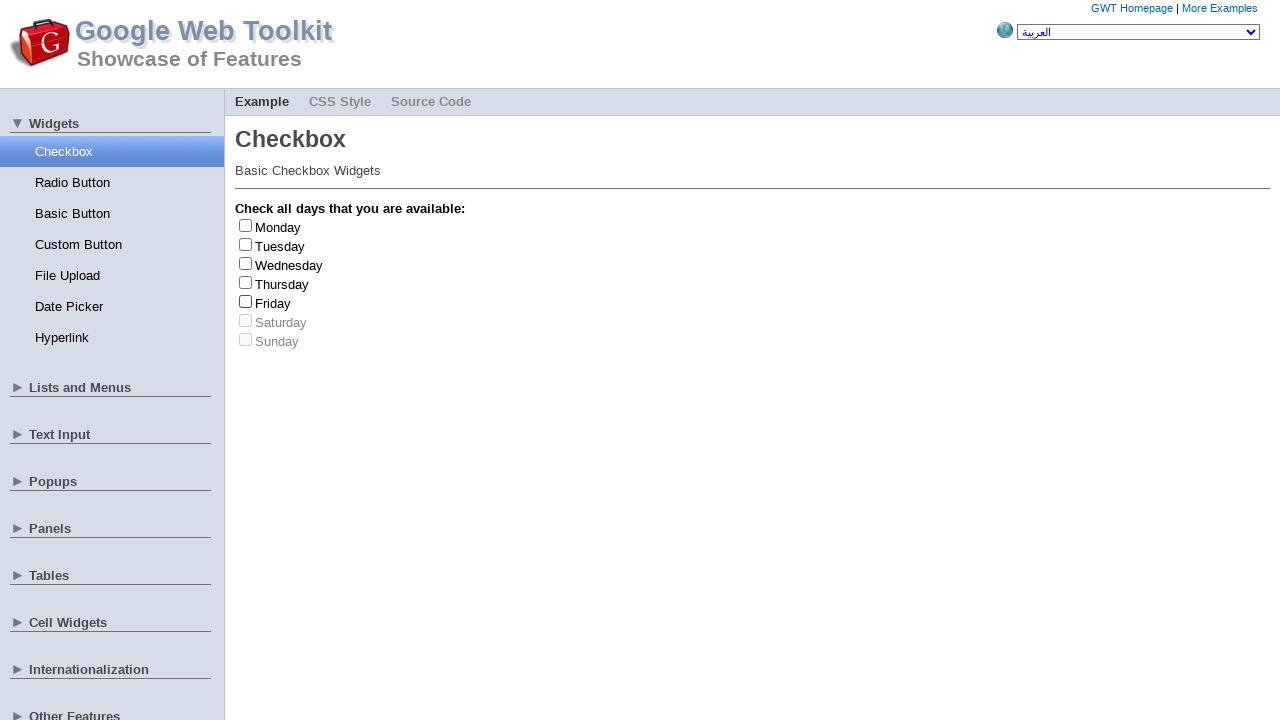

Selected random checkbox index 0
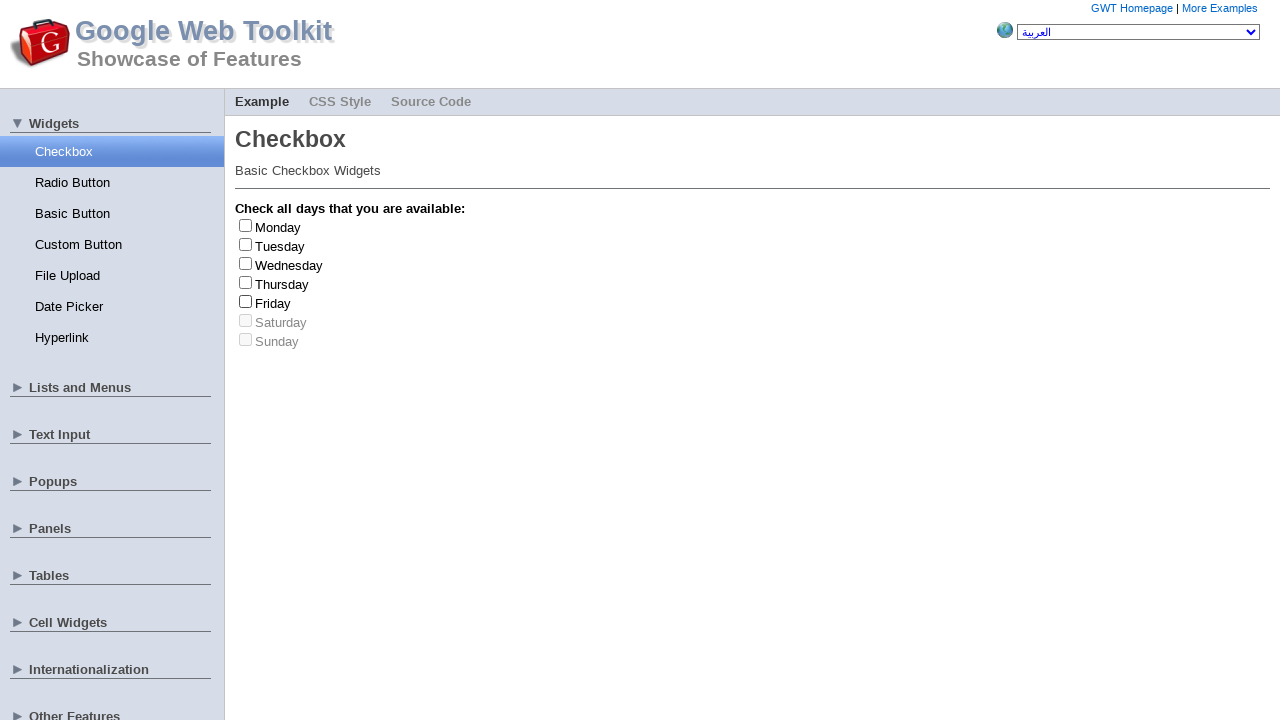

Verified checkbox at index 0 is enabled
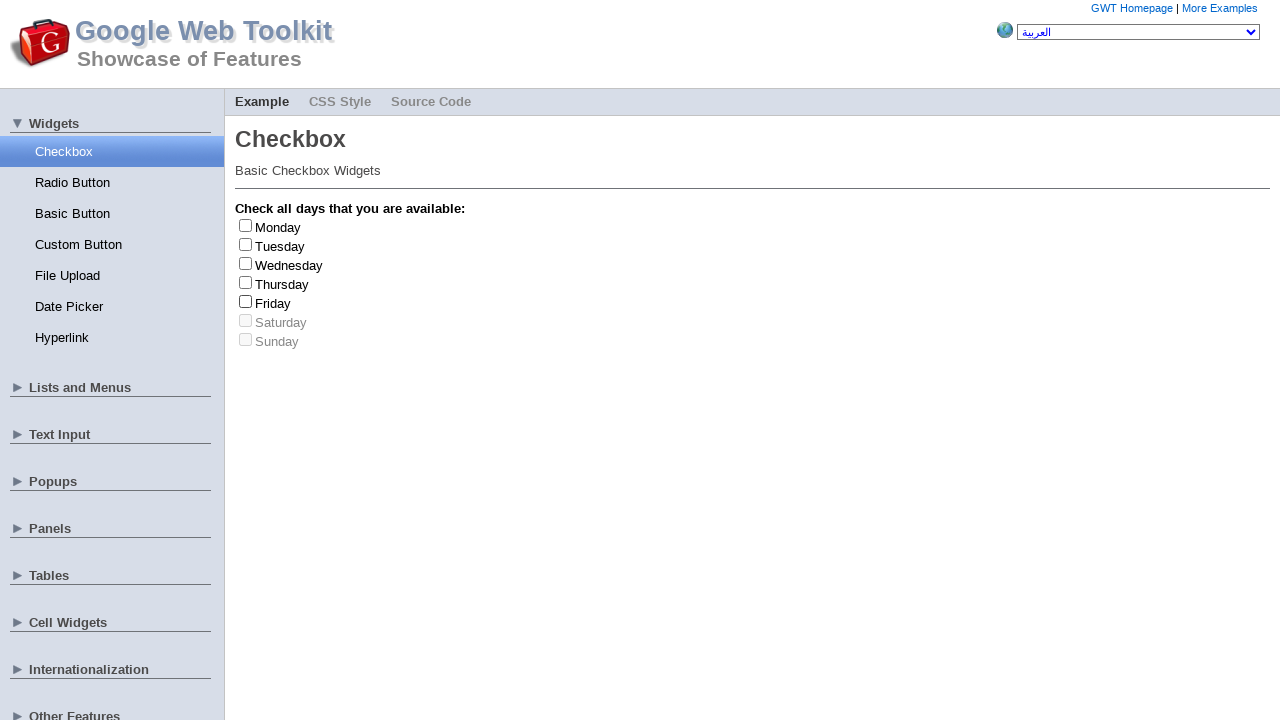

Clicked checkbox to check it at (246, 225) on input[type='checkbox'] >> nth=0
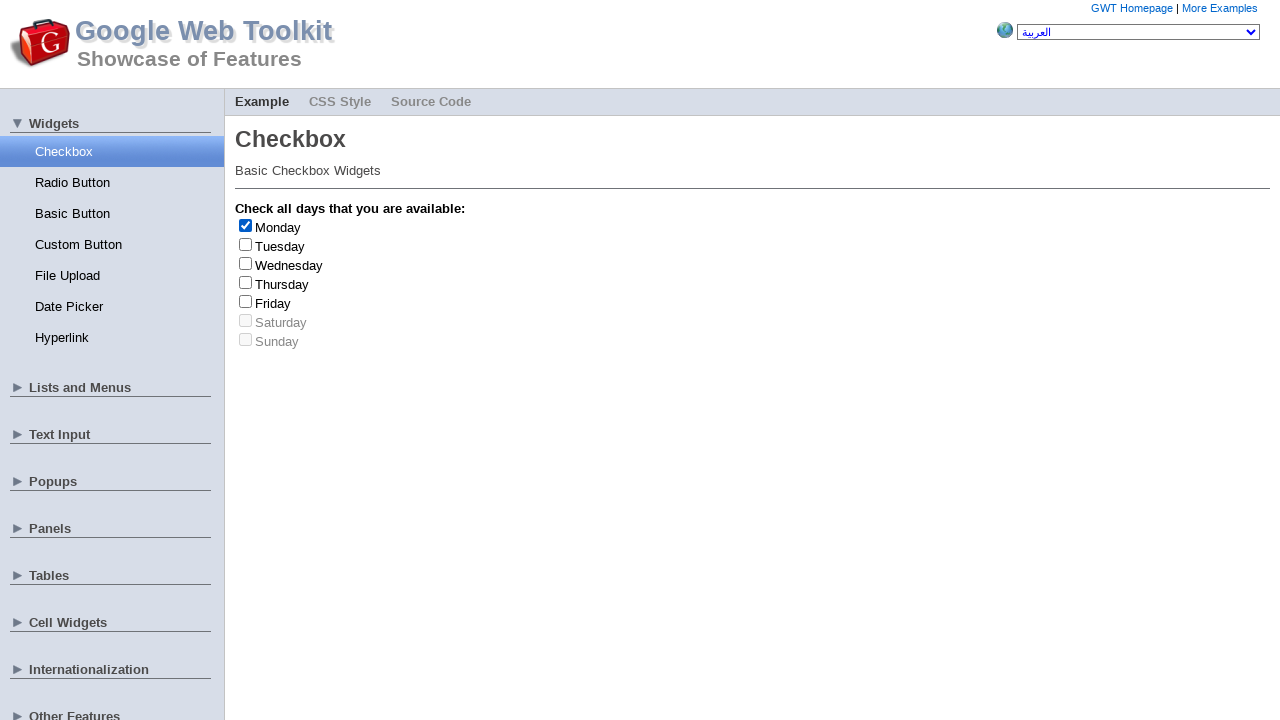

Retrieved label text: Monday
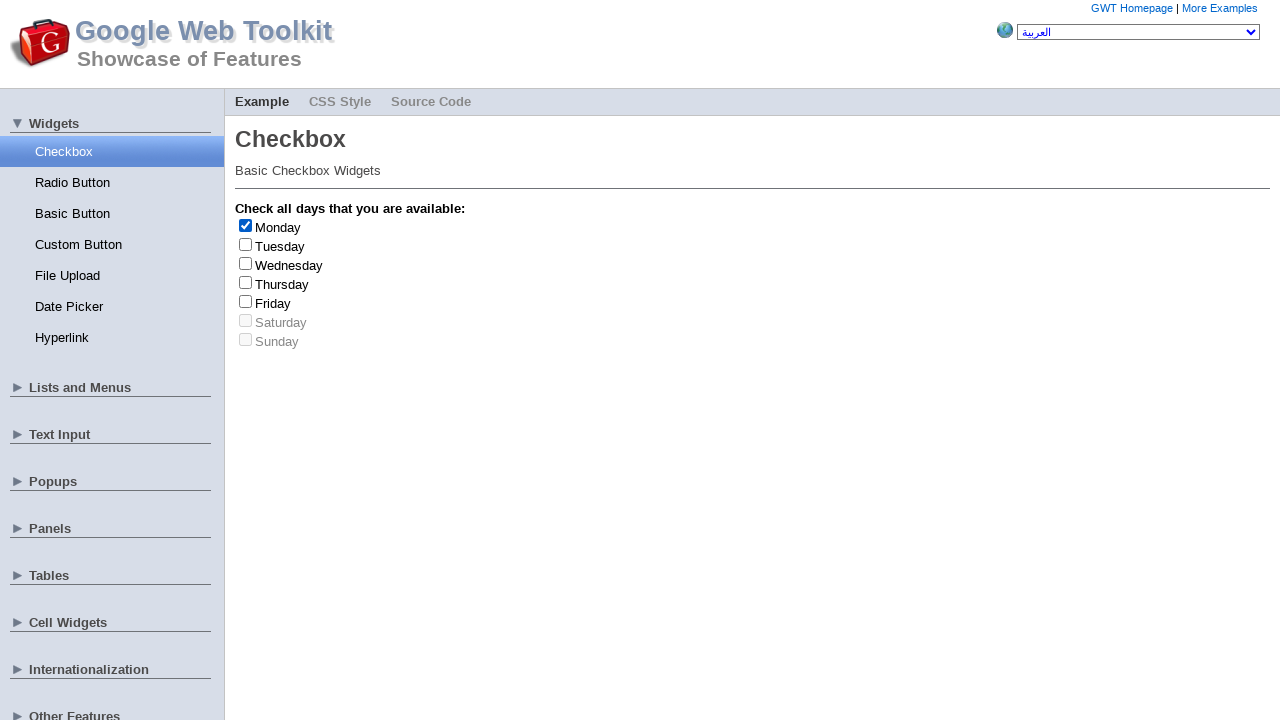

Clicked checkbox to uncheck it at (246, 225) on input[type='checkbox'] >> nth=0
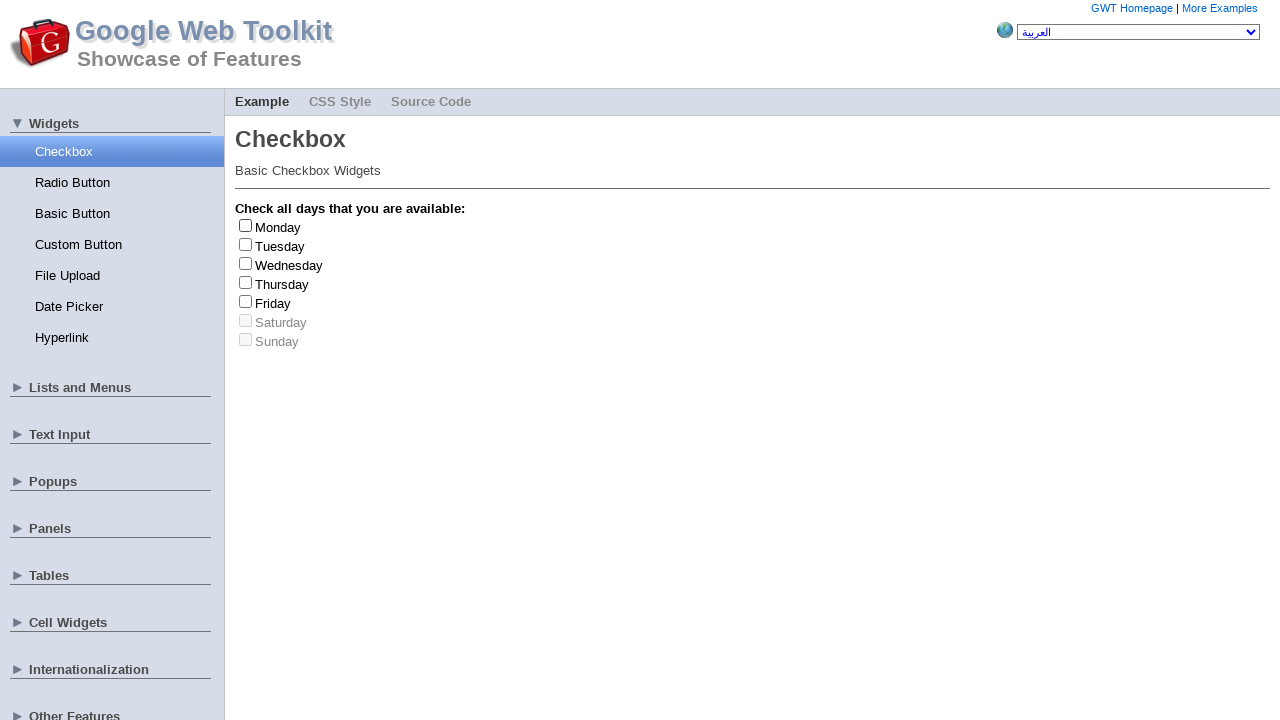

Selected random checkbox index 1
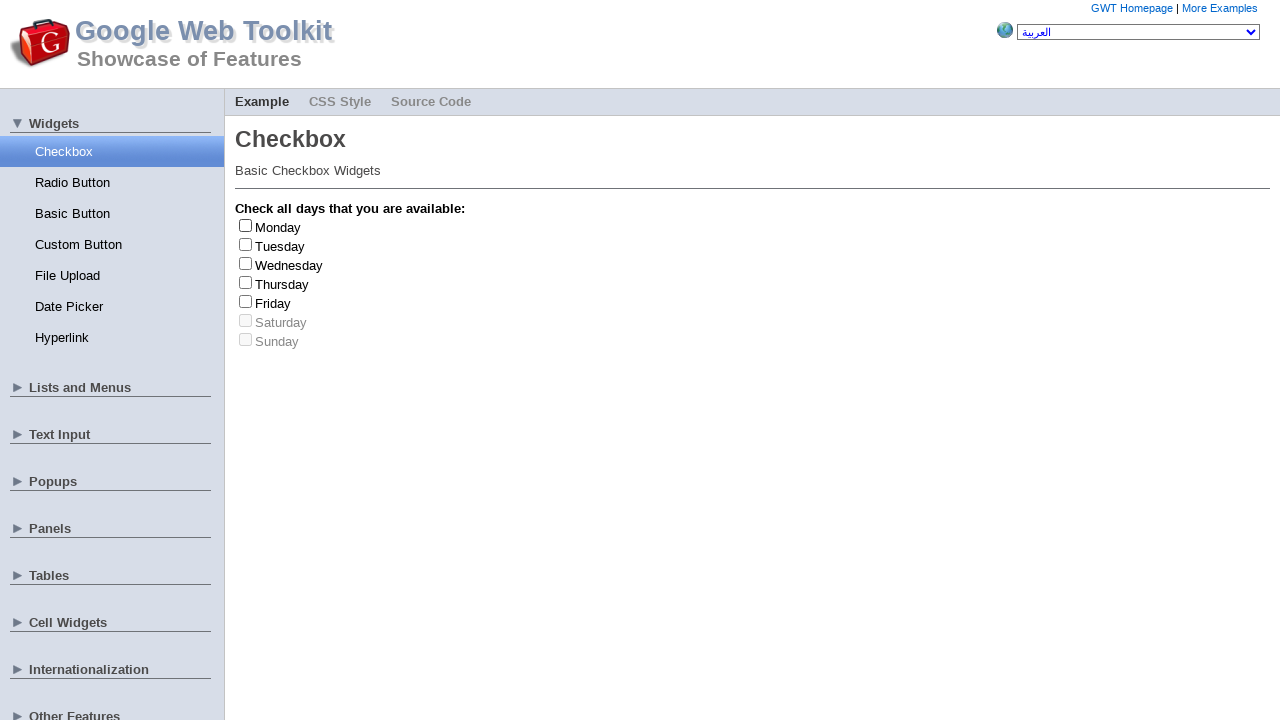

Verified checkbox at index 1 is enabled
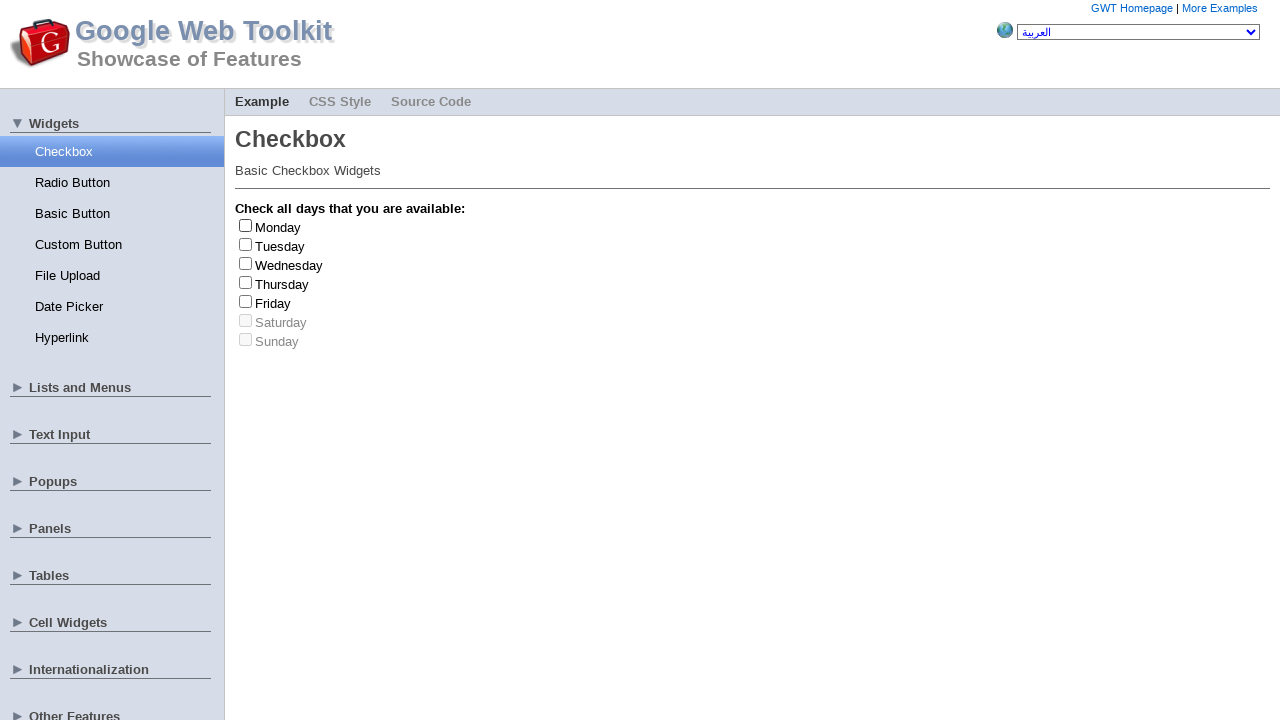

Clicked checkbox to check it at (246, 244) on input[type='checkbox'] >> nth=1
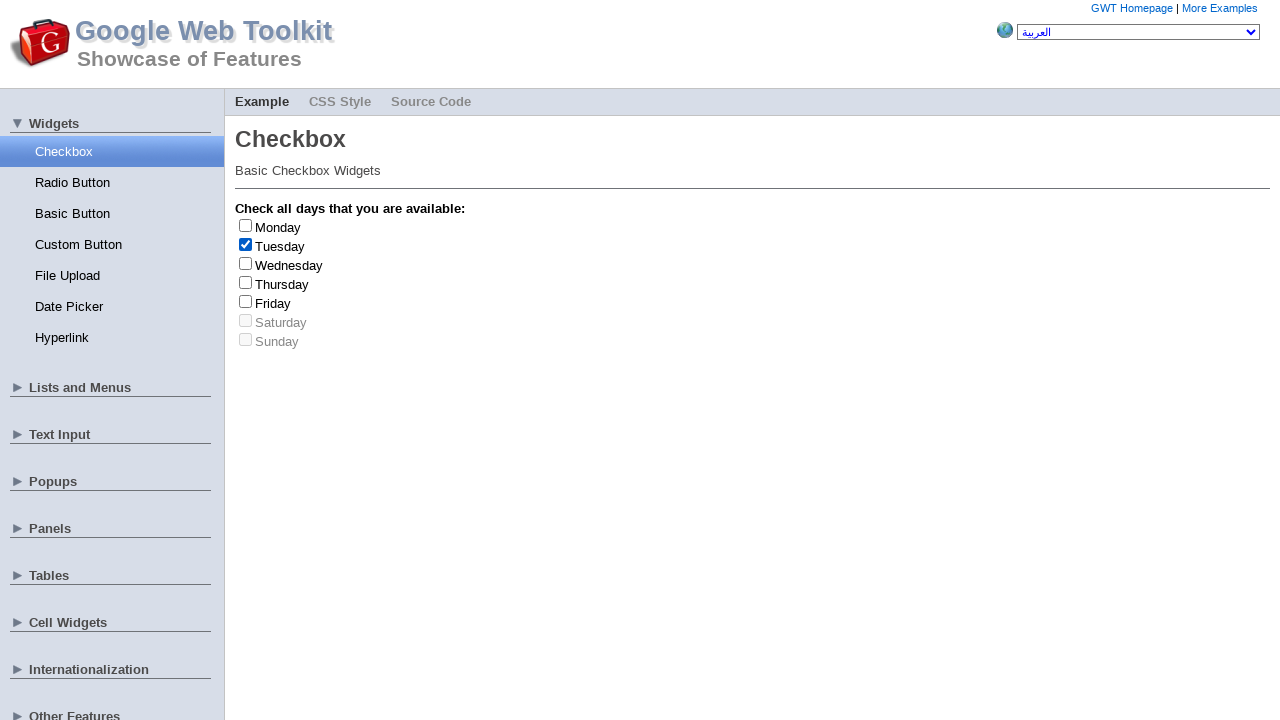

Retrieved label text: Tuesday
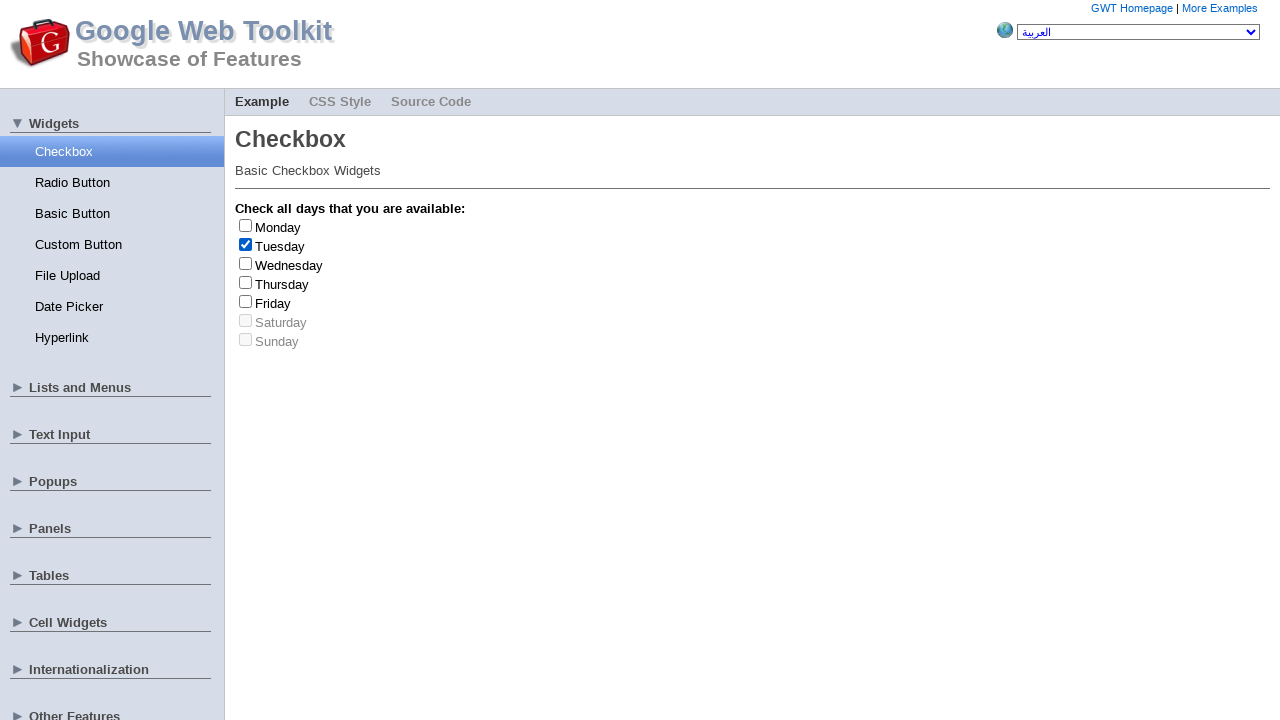

Clicked checkbox to uncheck it at (246, 244) on input[type='checkbox'] >> nth=1
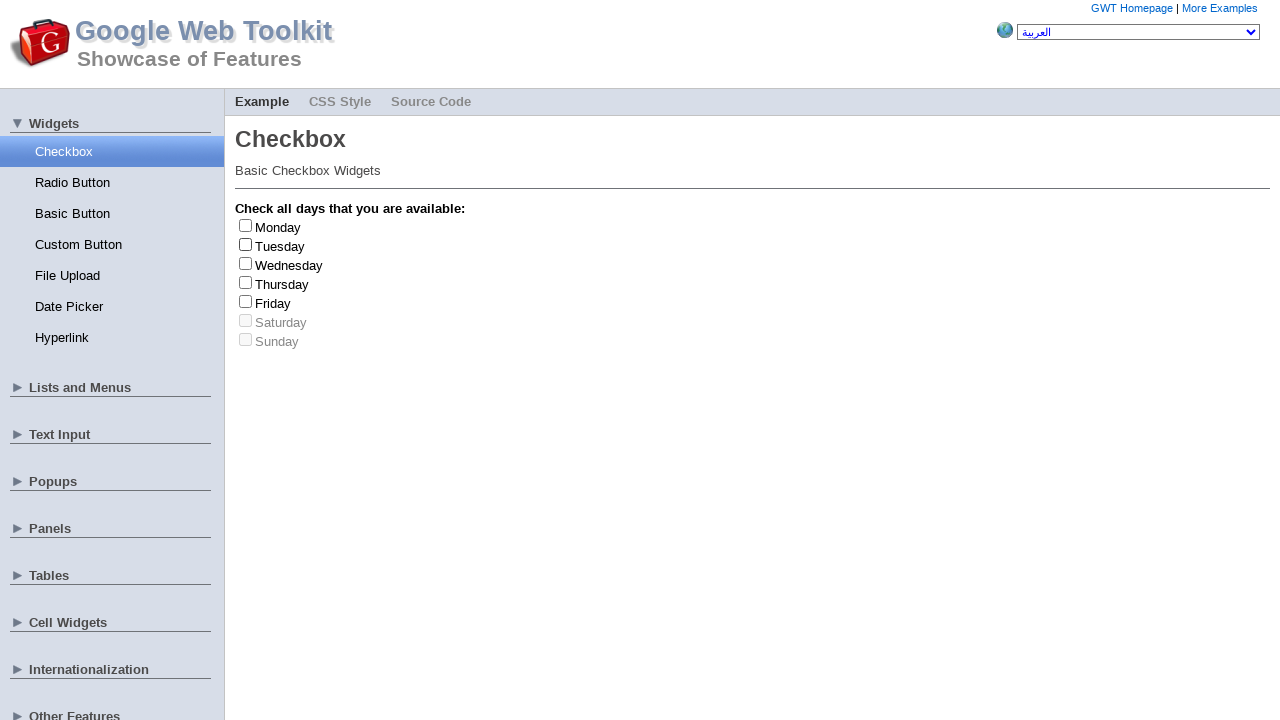

Selected random checkbox index 0
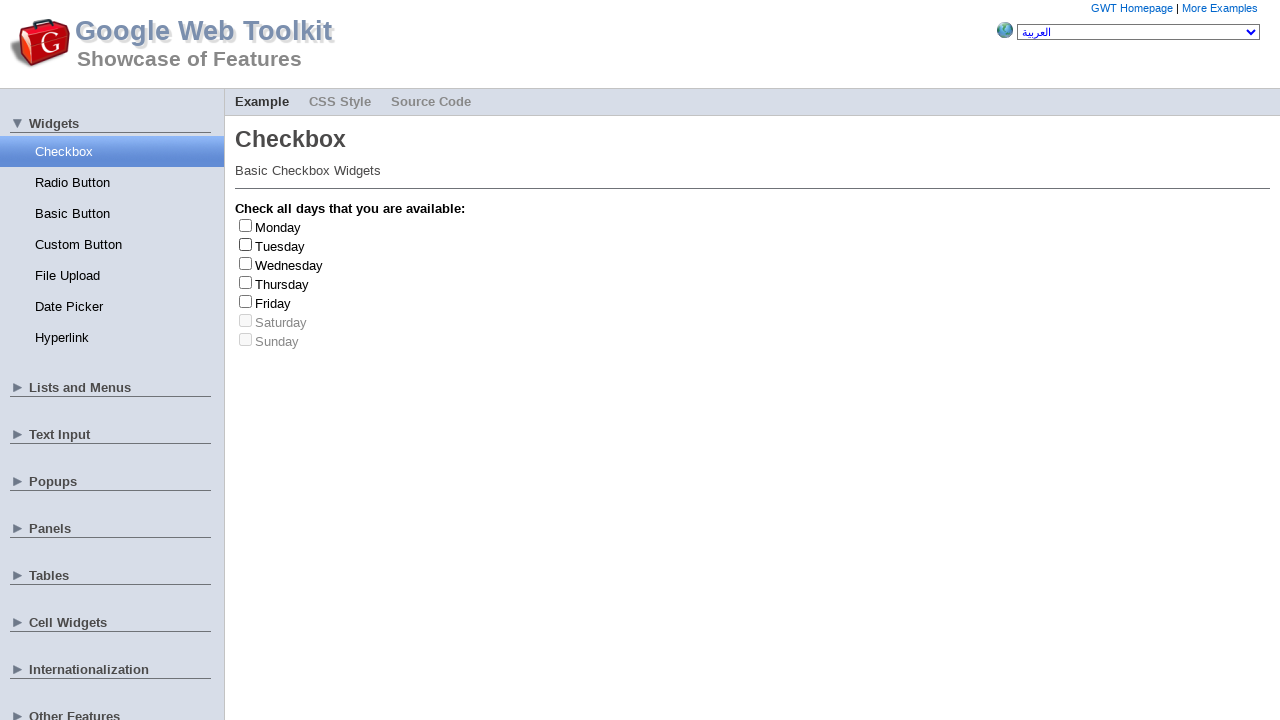

Verified checkbox at index 0 is enabled
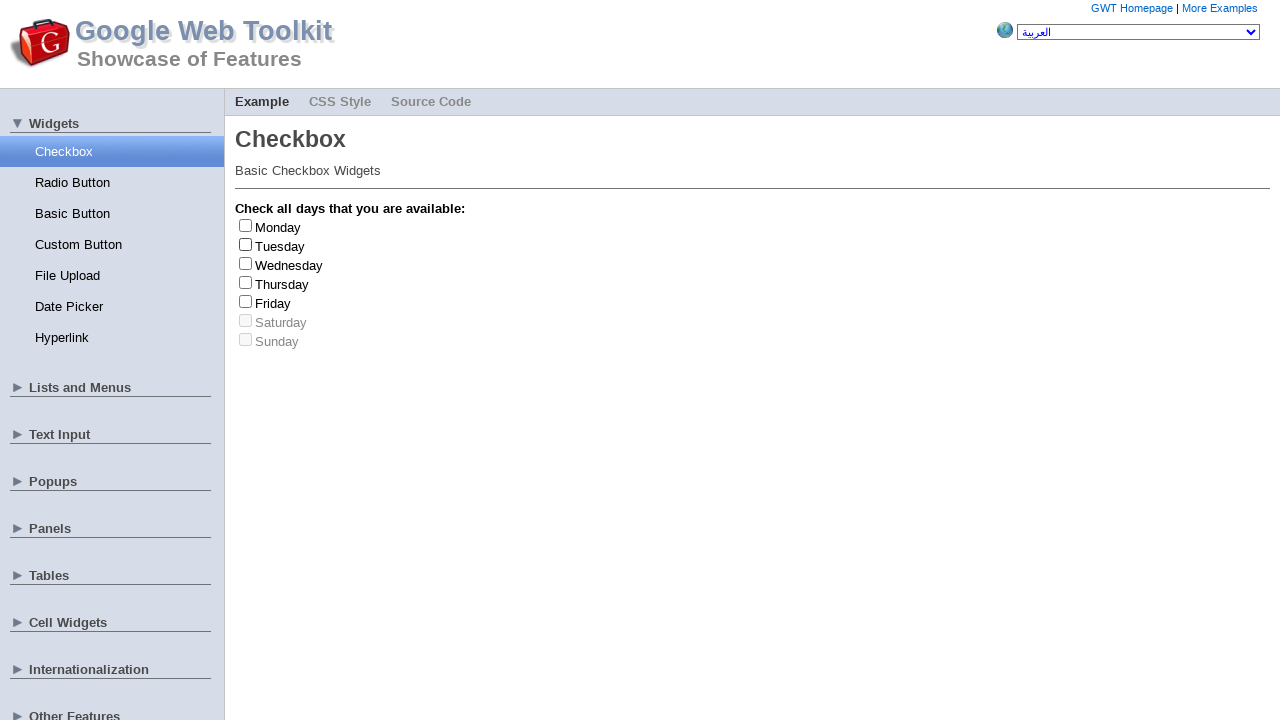

Clicked checkbox to check it at (246, 225) on input[type='checkbox'] >> nth=0
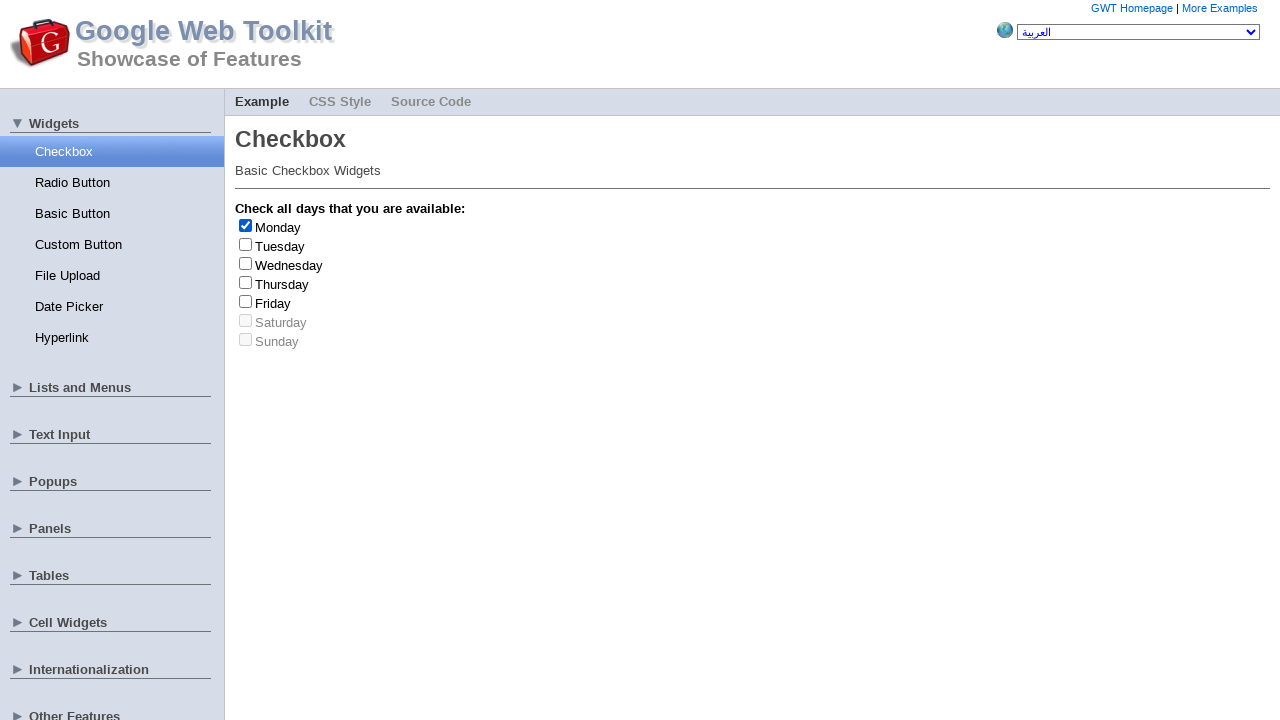

Retrieved label text: Monday
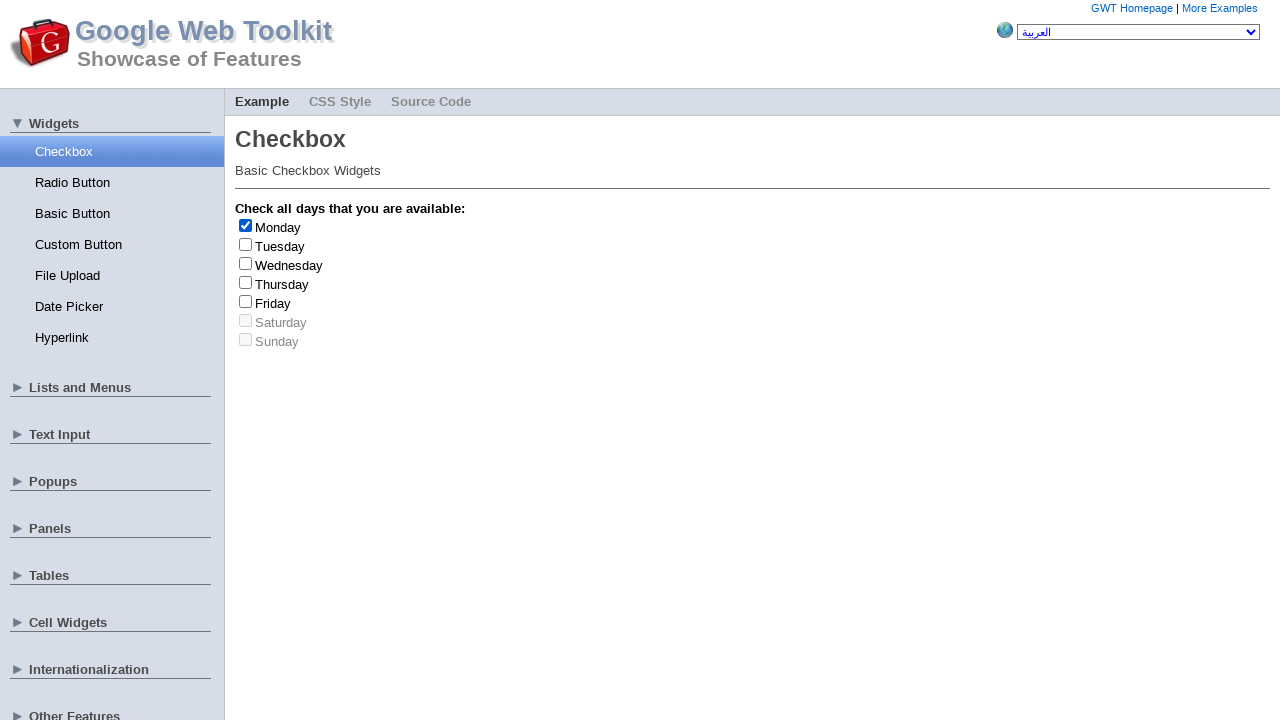

Clicked checkbox to uncheck it at (246, 225) on input[type='checkbox'] >> nth=0
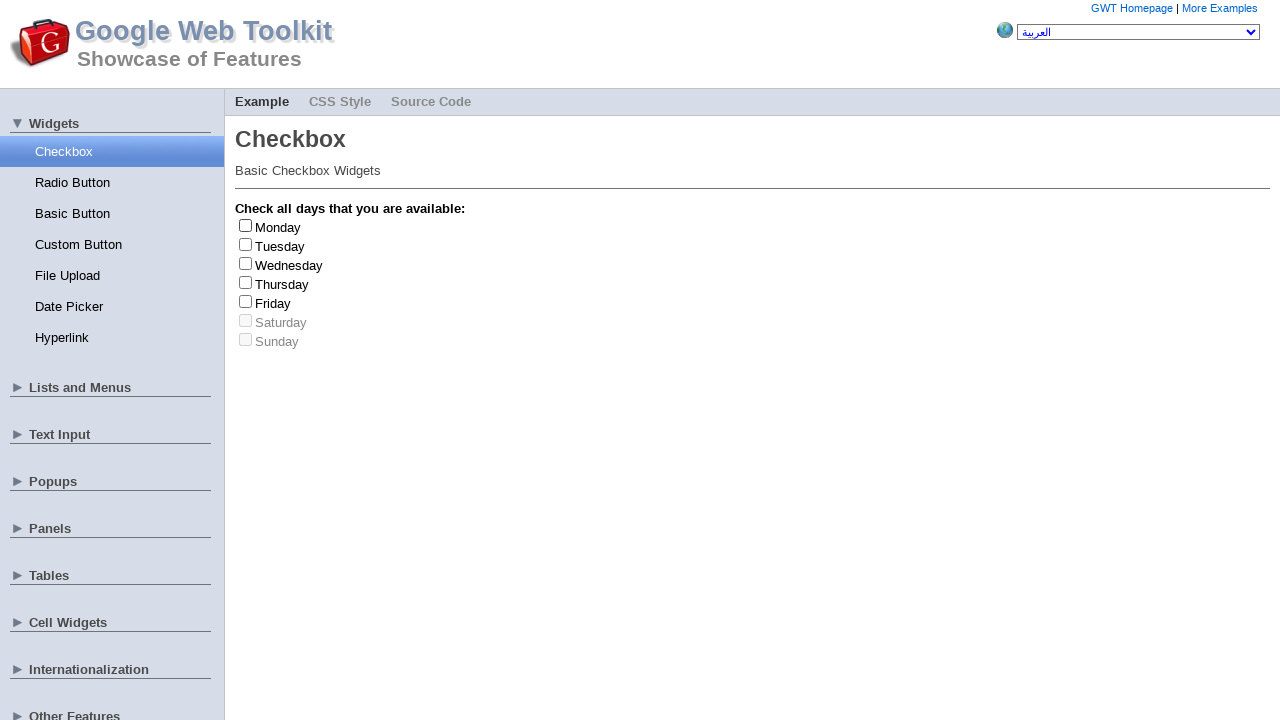

Selected random checkbox index 5
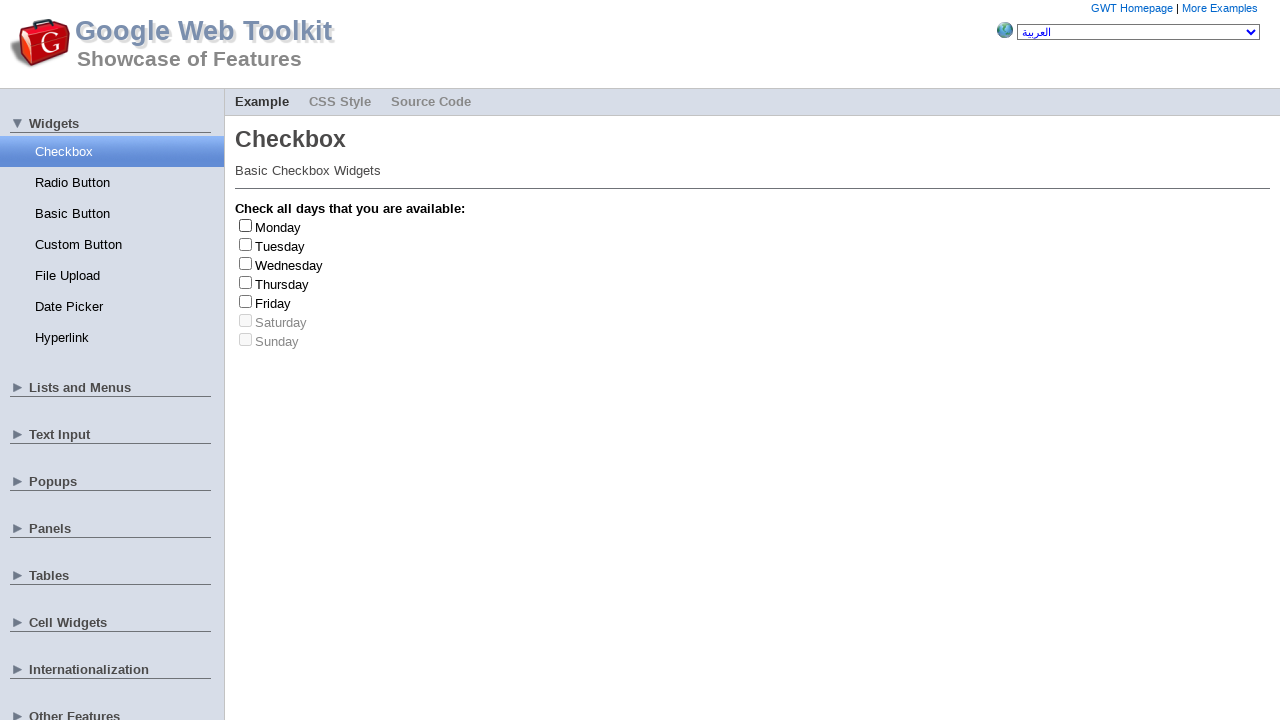

Selected random checkbox index 4
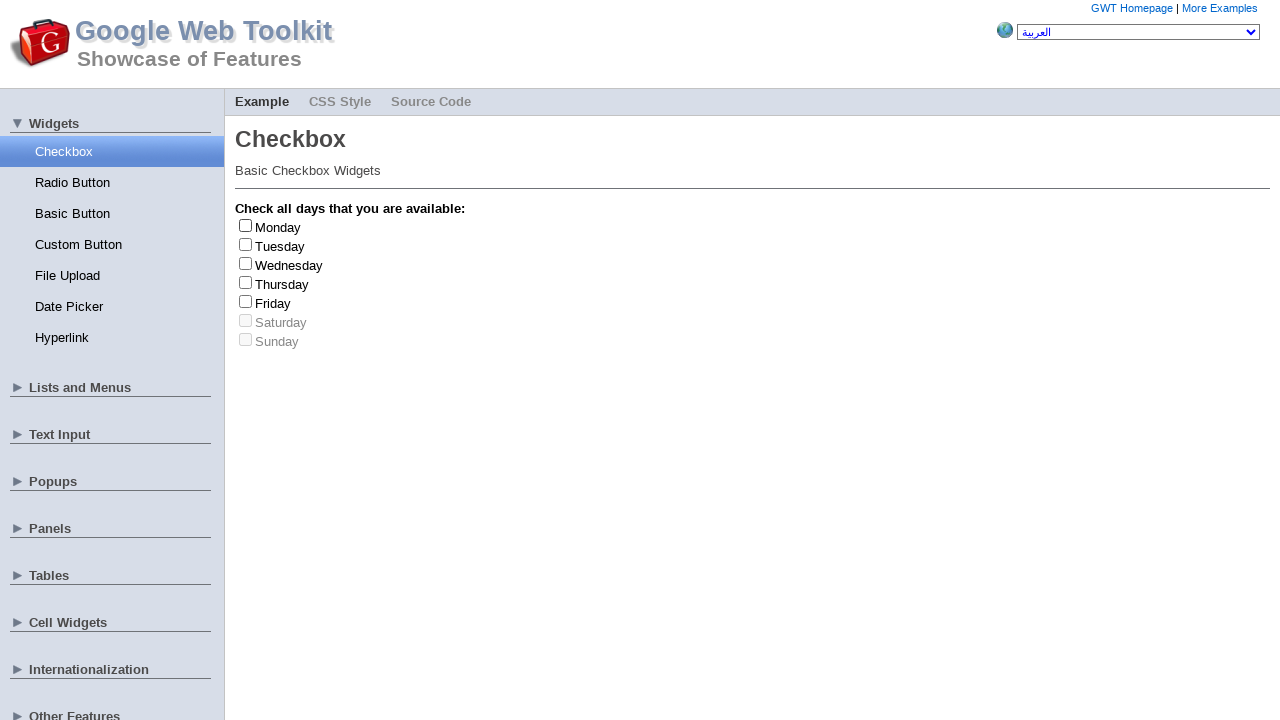

Verified checkbox at index 4 is enabled
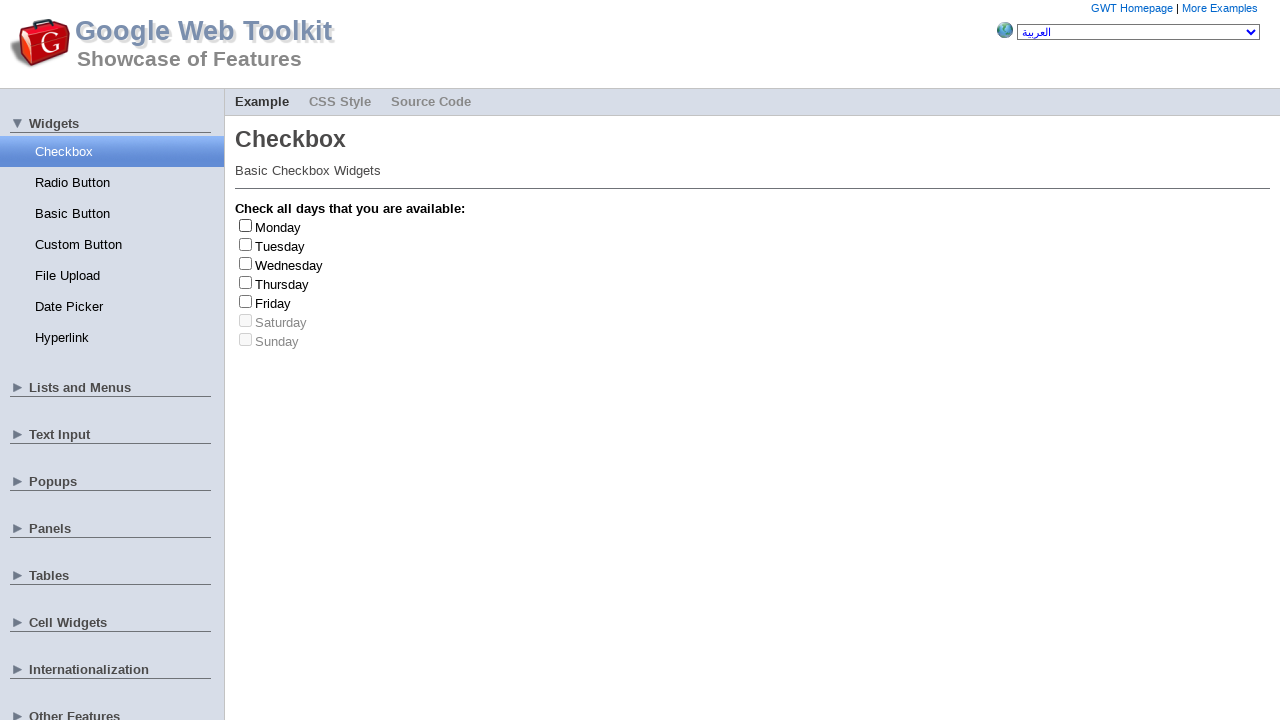

Clicked checkbox to check it at (246, 301) on input[type='checkbox'] >> nth=4
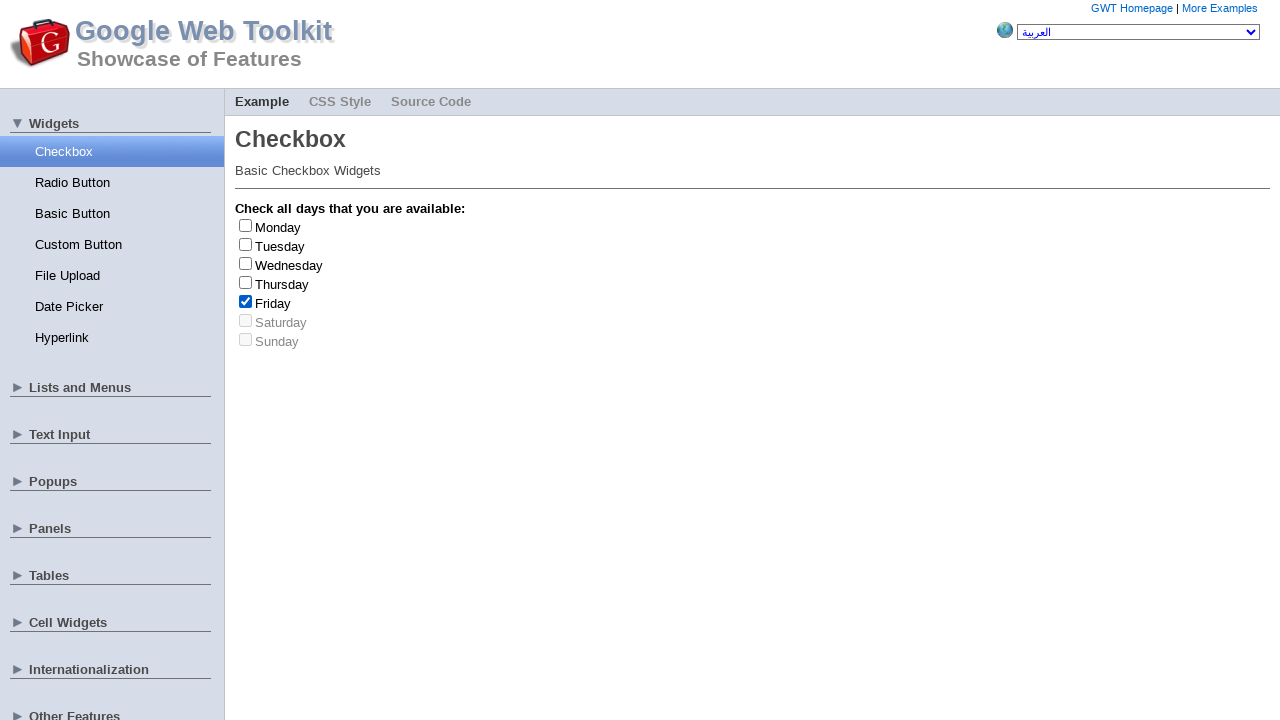

Retrieved label text: Friday
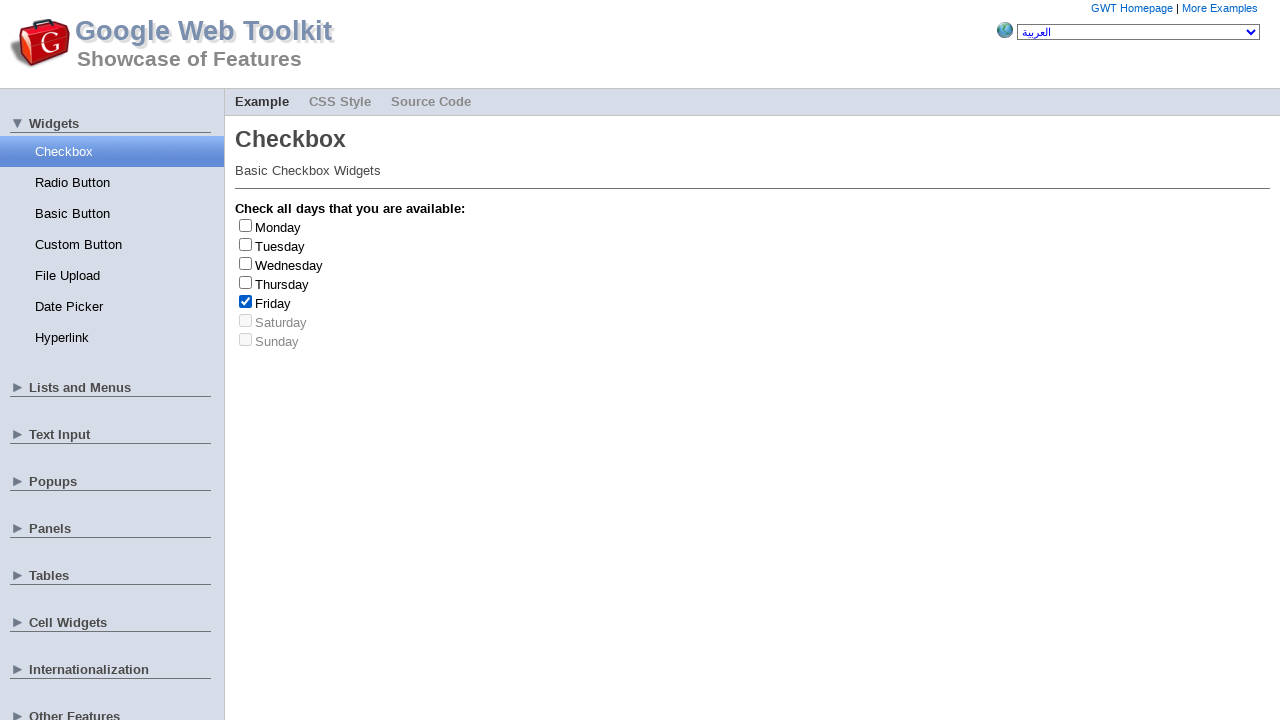

Clicked checkbox to uncheck it at (246, 301) on input[type='checkbox'] >> nth=4
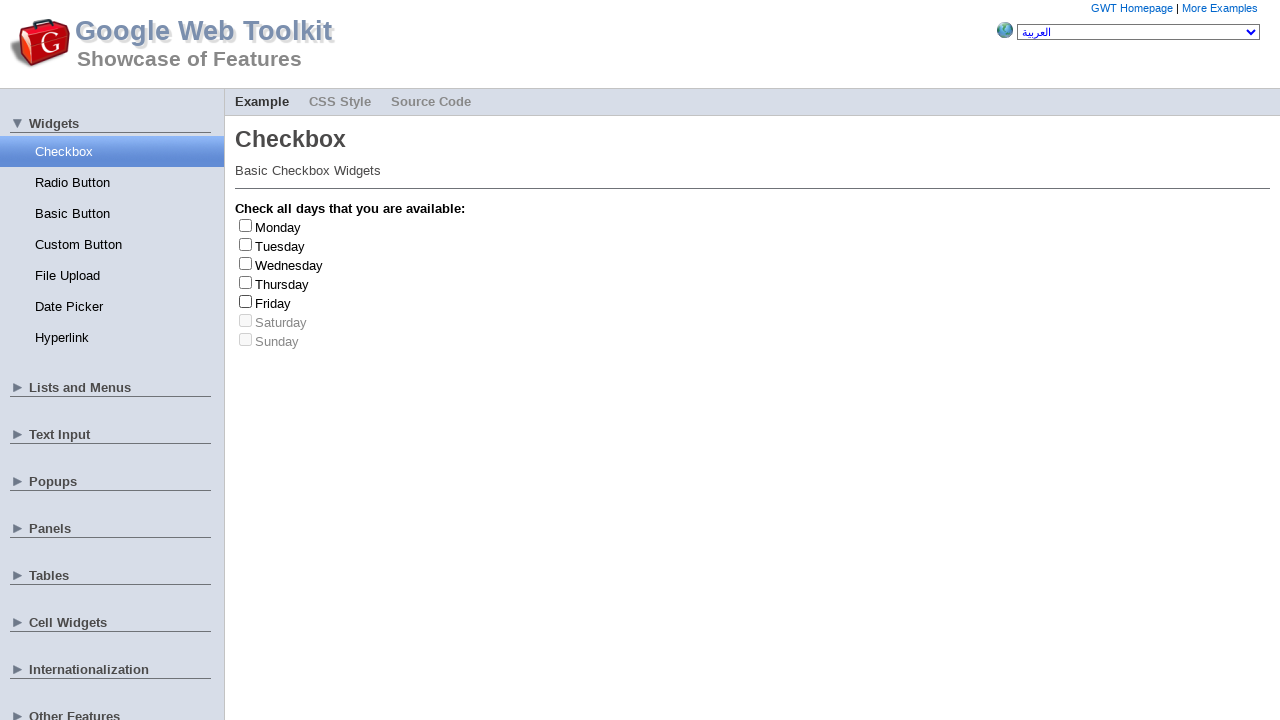

Friday checkbox selected and unselected (count: 3/3)
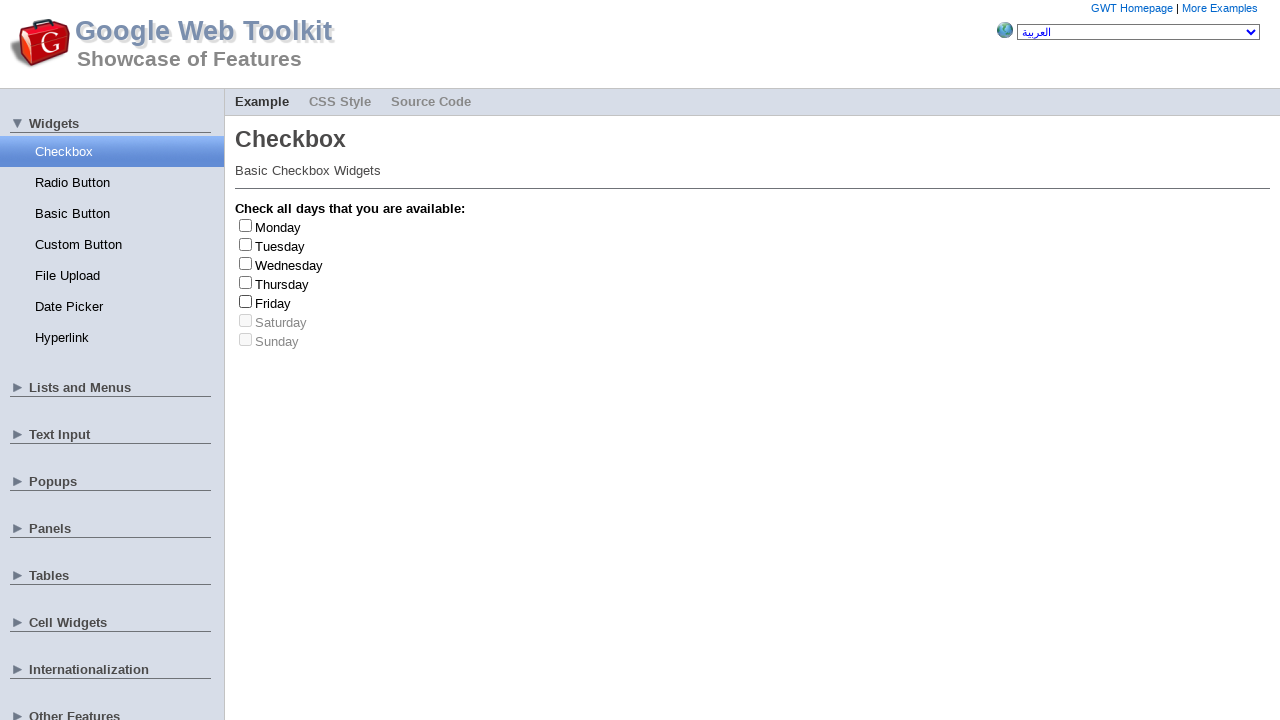

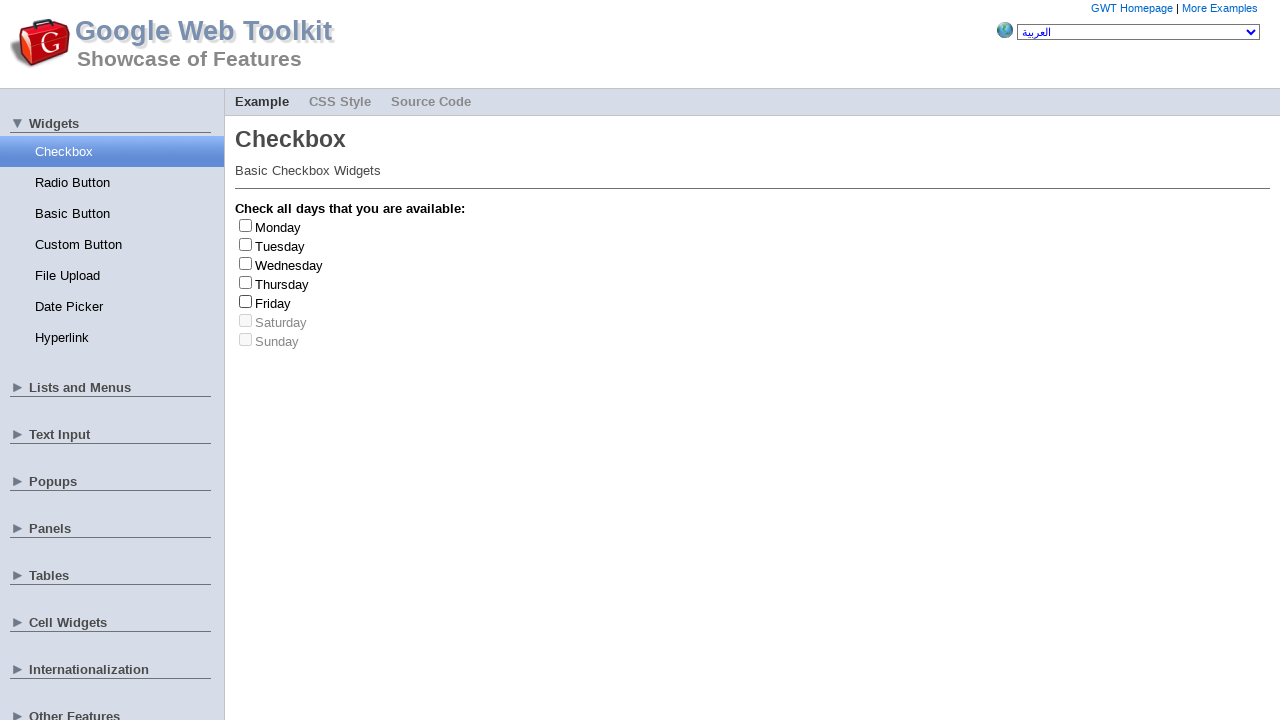